Tests a large form by filling all input fields with text and submitting the form by clicking the button

Starting URL: https://suninjuly.github.io/huge_form.html

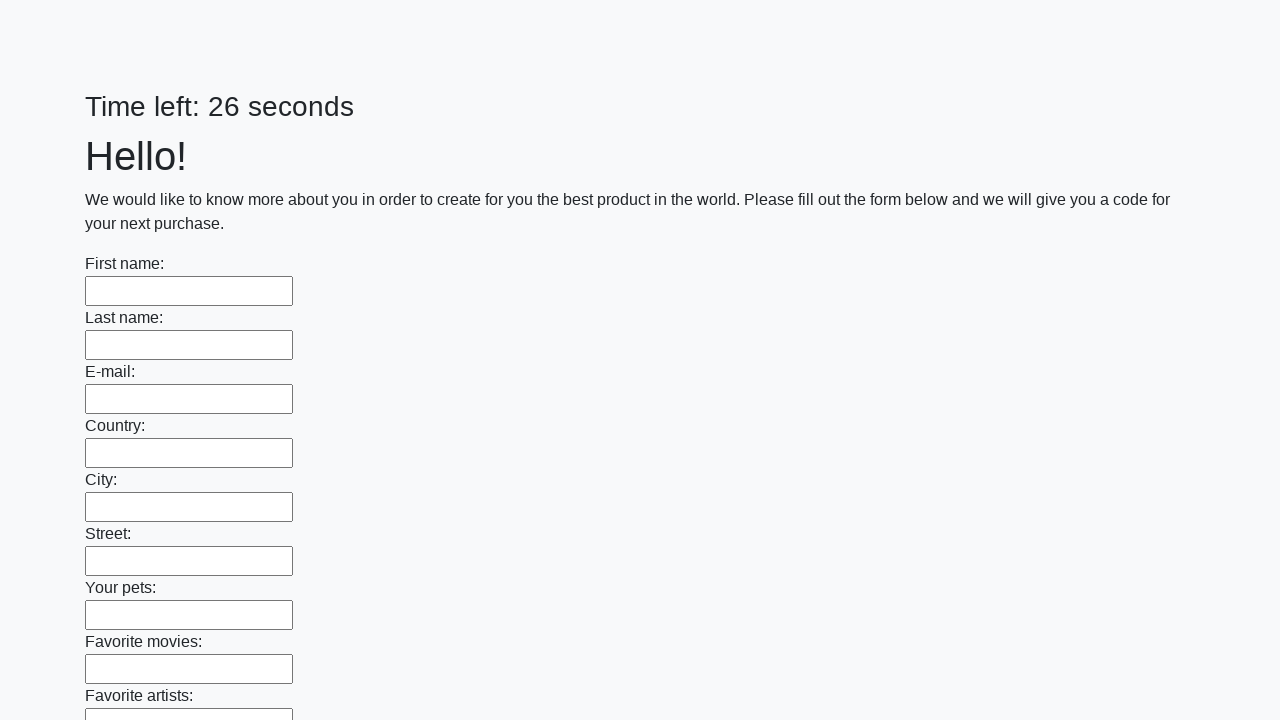

Navigated to huge form page
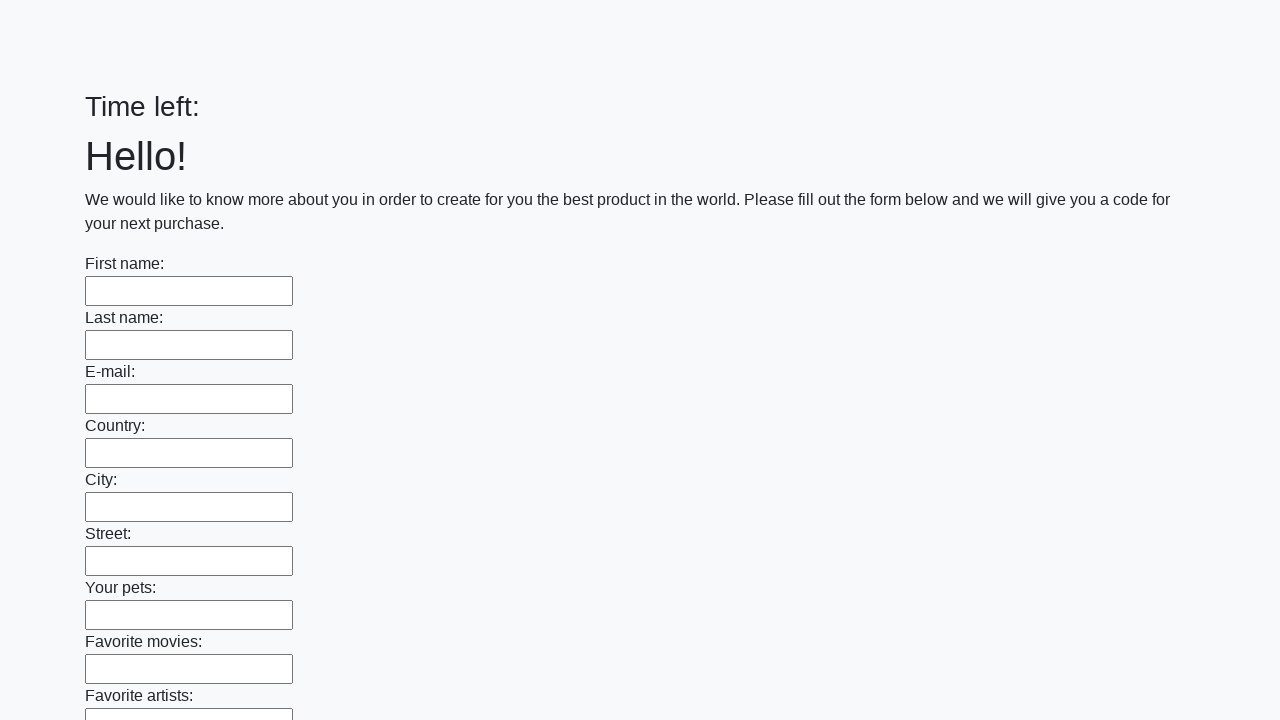

Filled an input field with 'TestValue123' on input >> nth=0
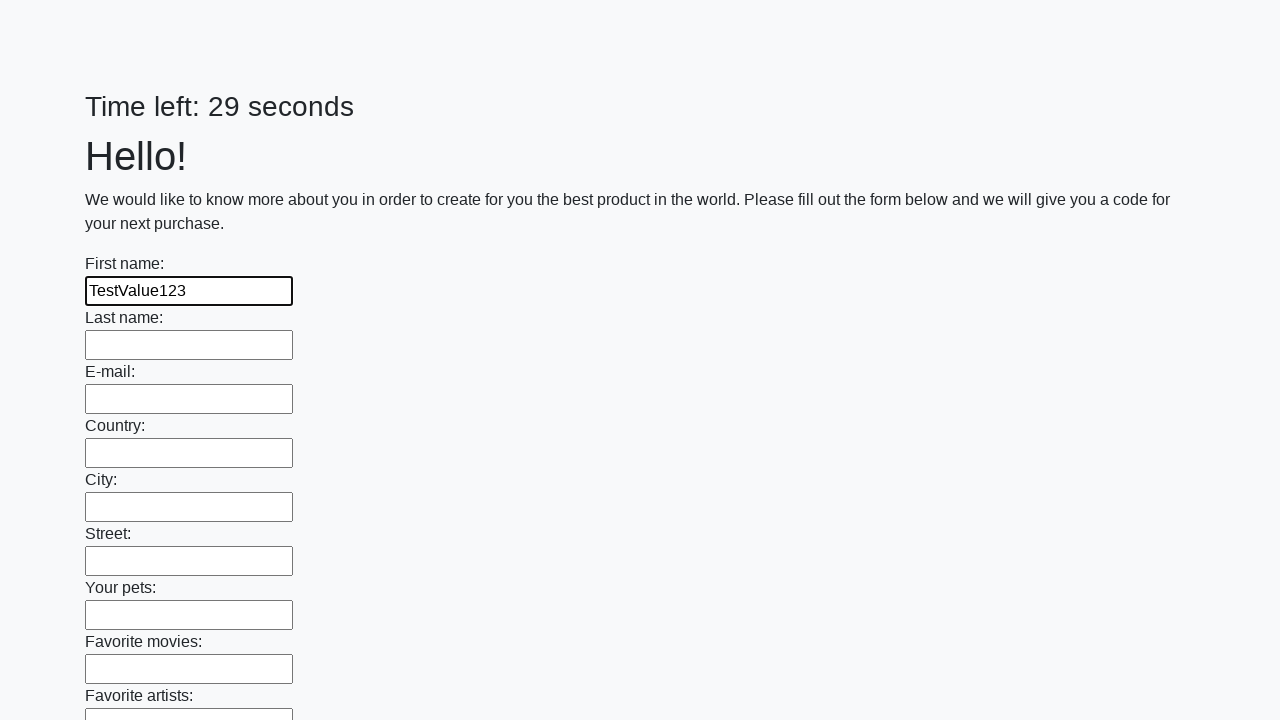

Filled an input field with 'TestValue123' on input >> nth=1
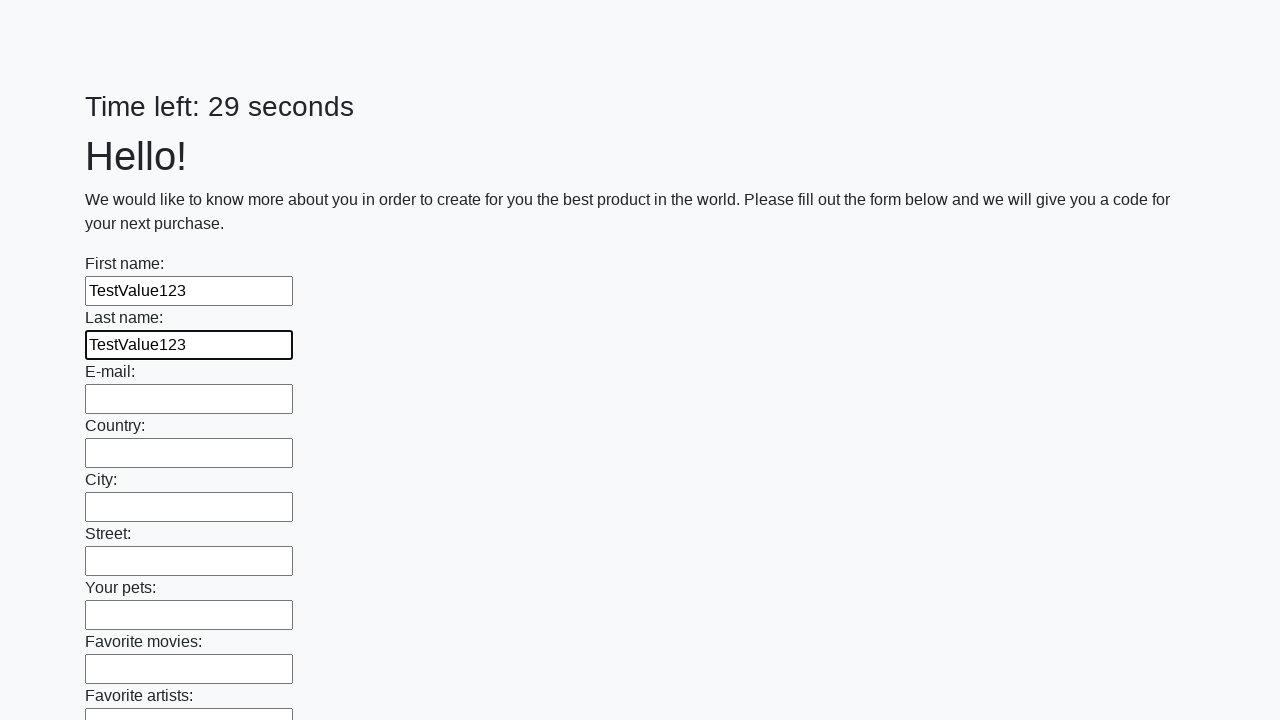

Filled an input field with 'TestValue123' on input >> nth=2
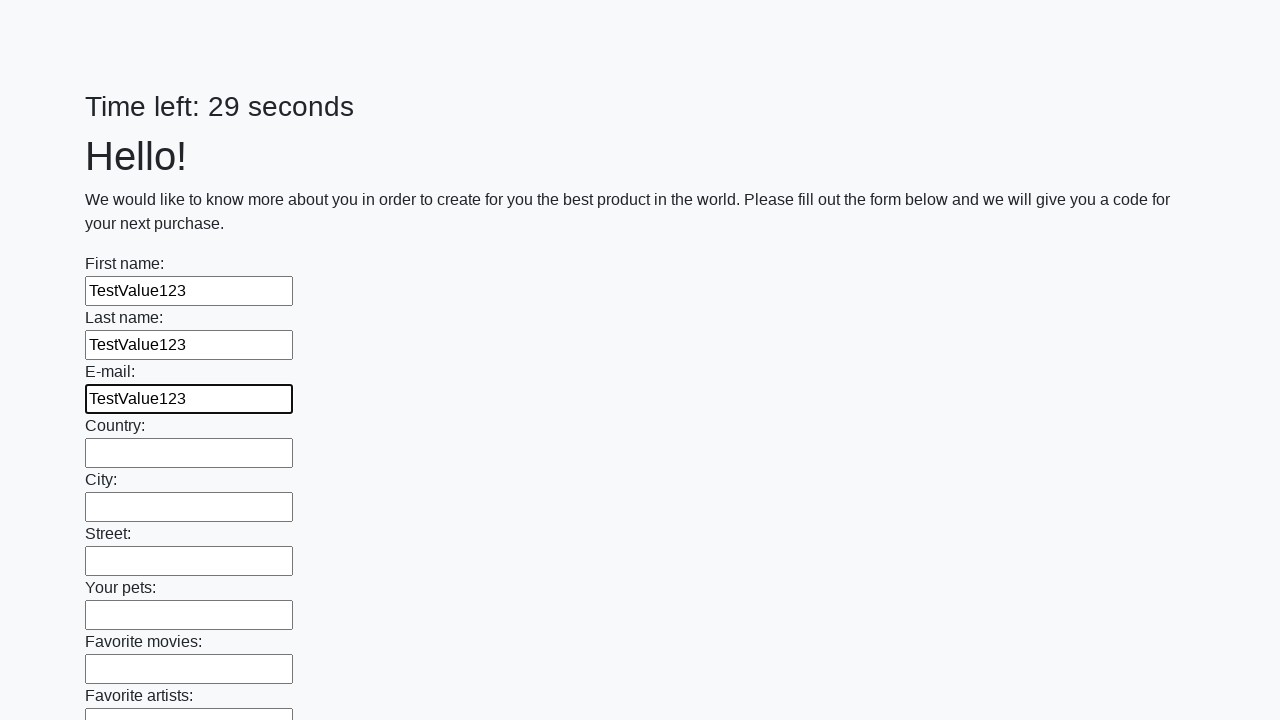

Filled an input field with 'TestValue123' on input >> nth=3
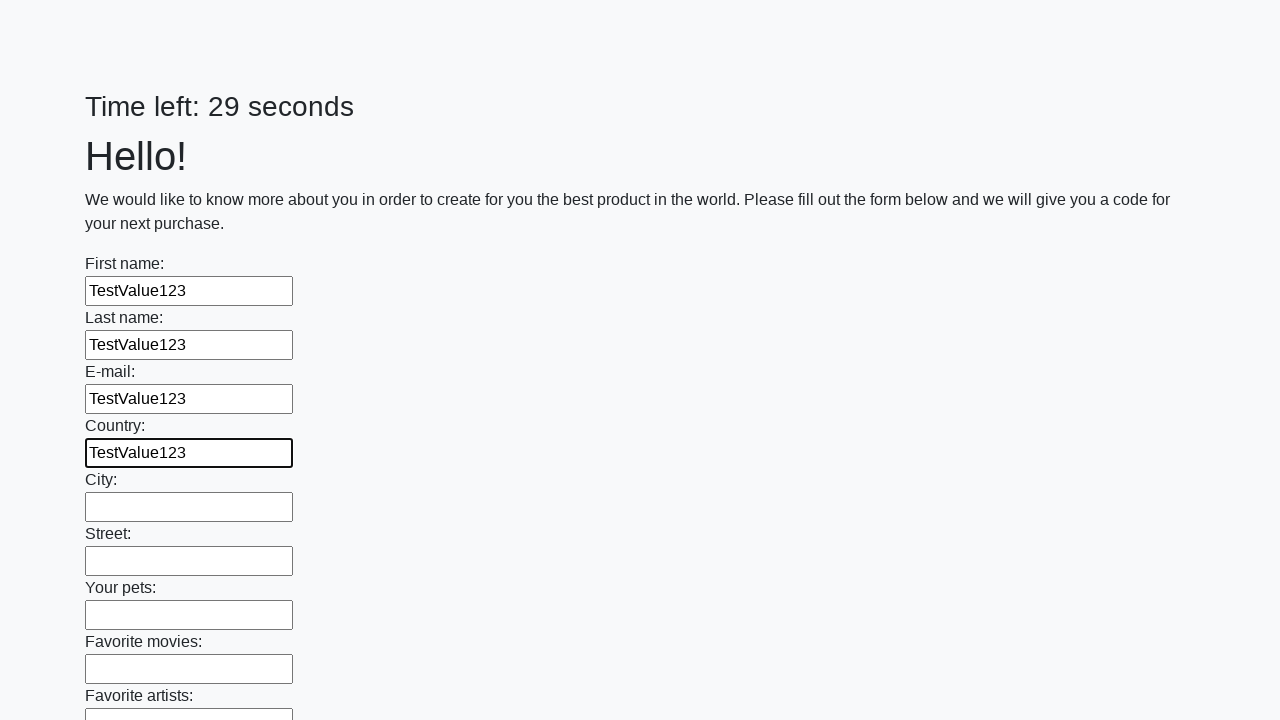

Filled an input field with 'TestValue123' on input >> nth=4
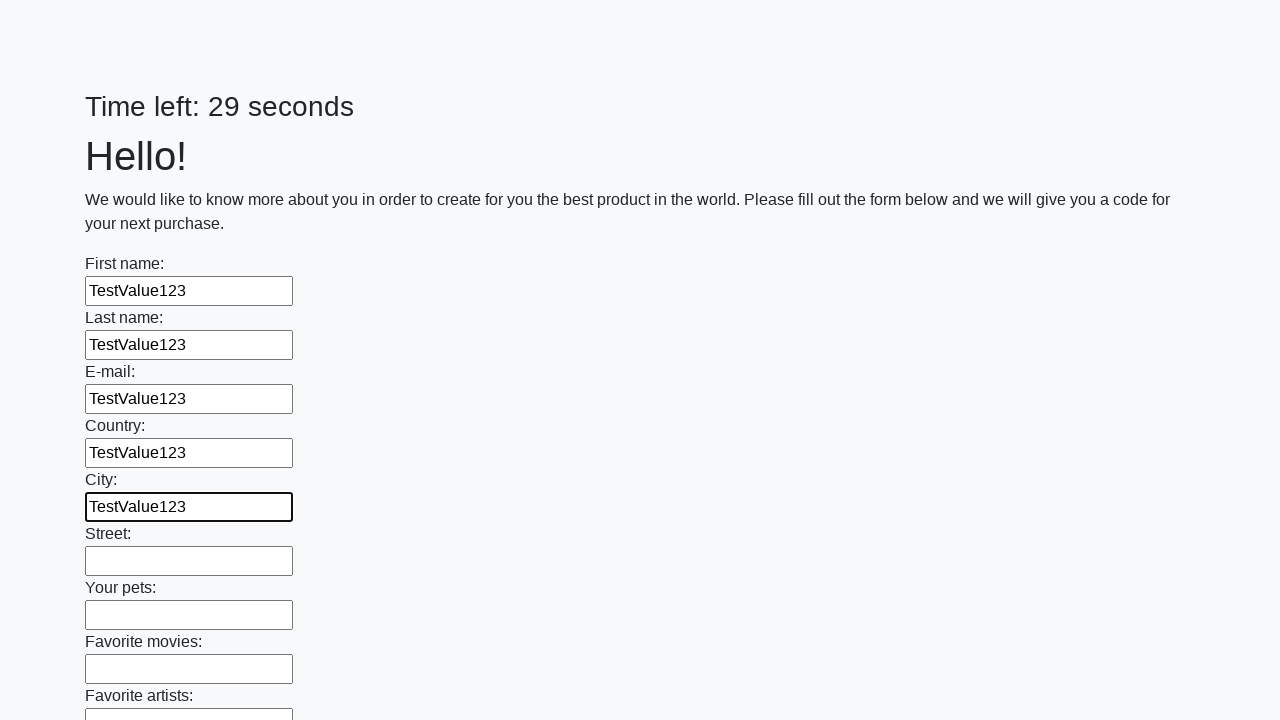

Filled an input field with 'TestValue123' on input >> nth=5
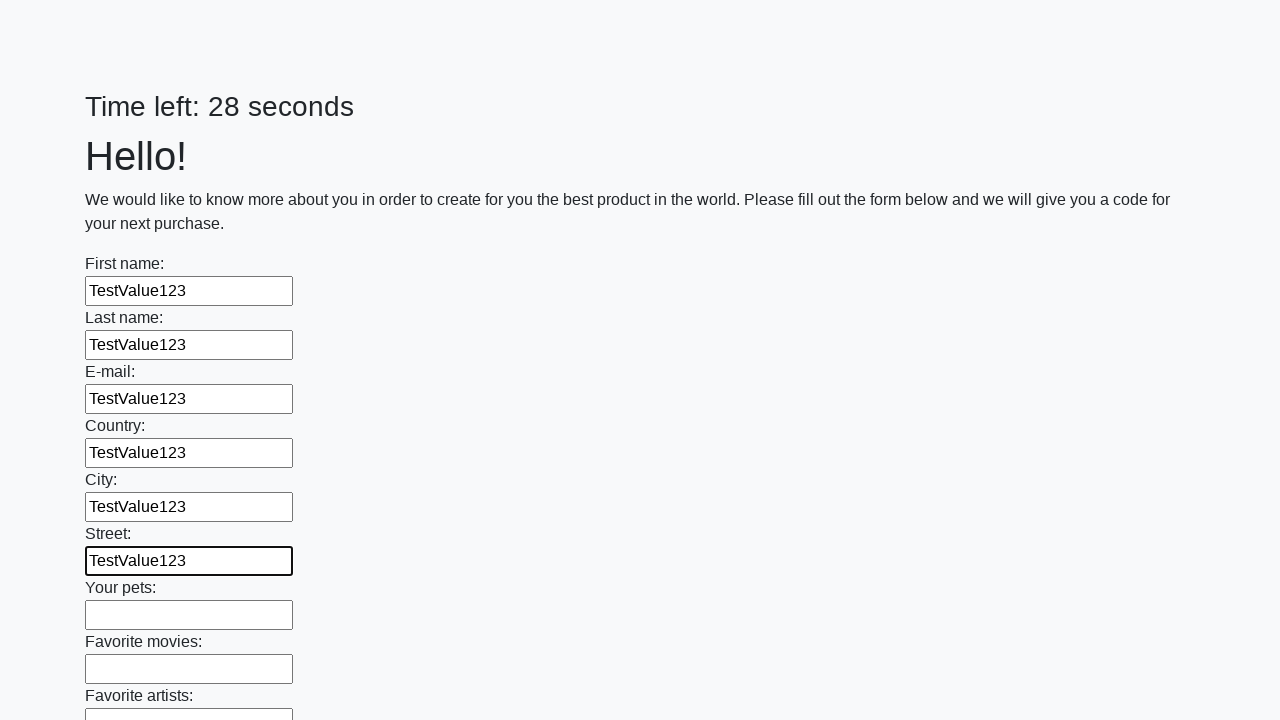

Filled an input field with 'TestValue123' on input >> nth=6
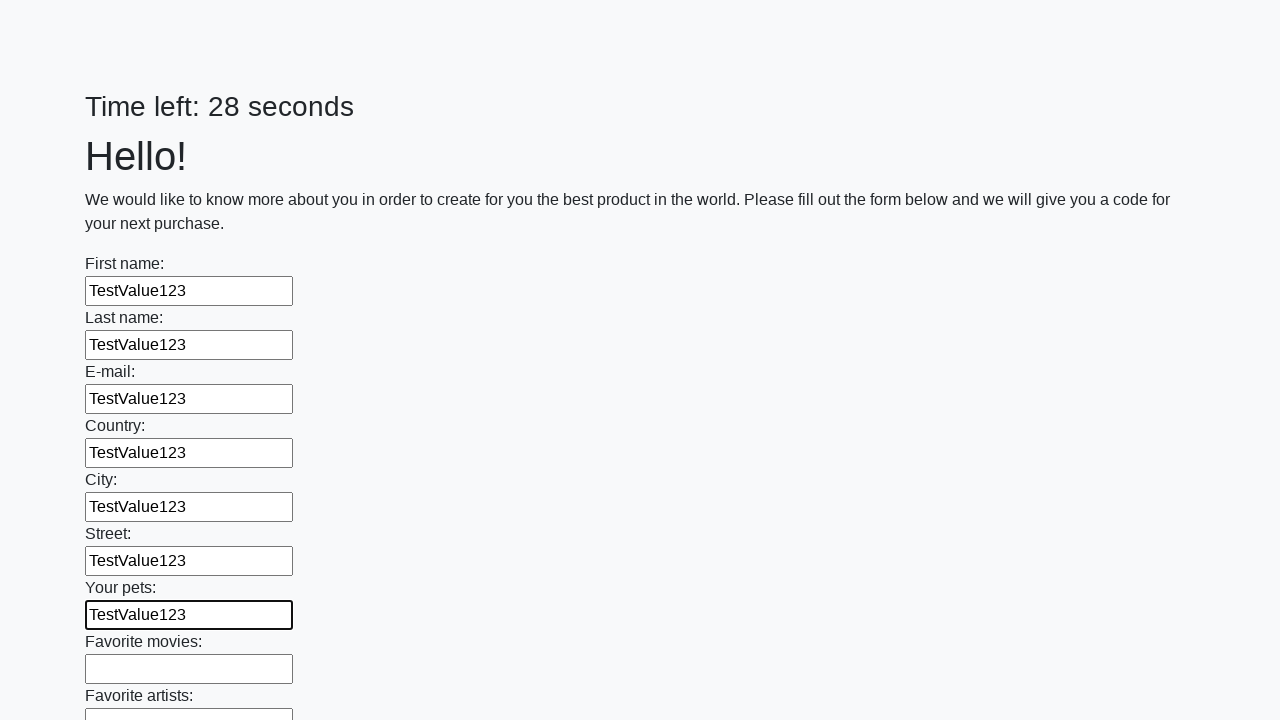

Filled an input field with 'TestValue123' on input >> nth=7
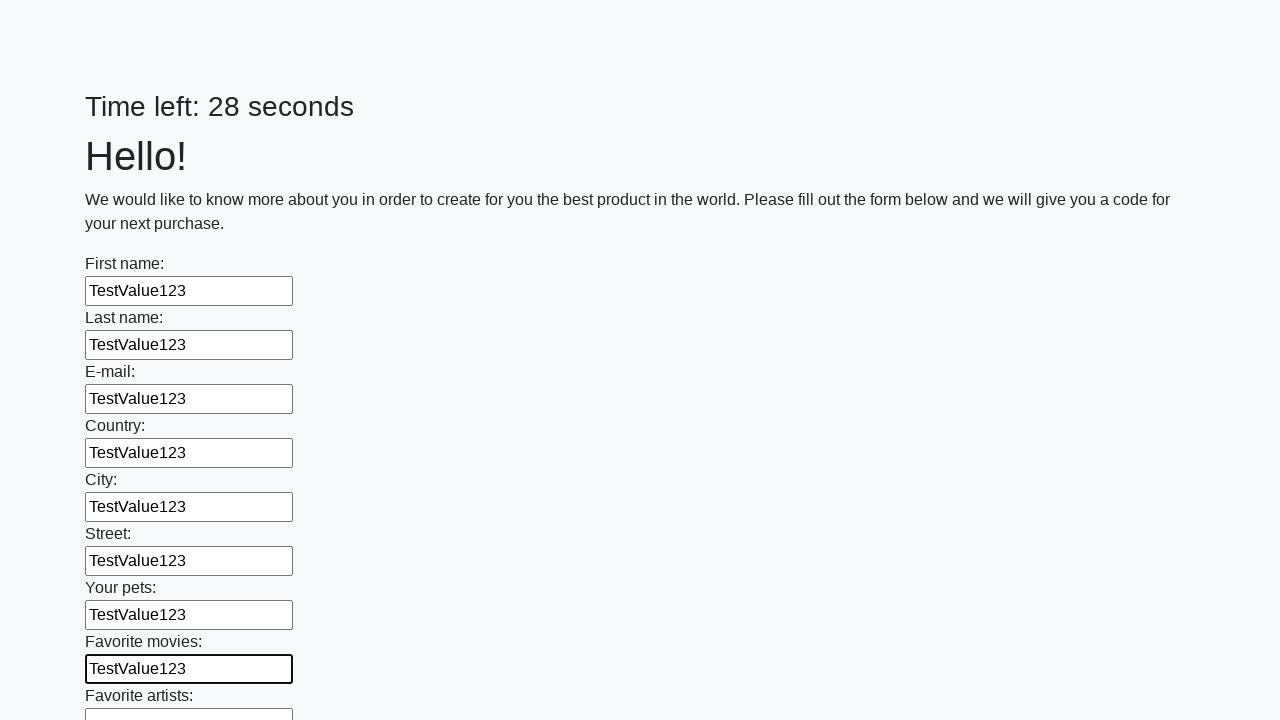

Filled an input field with 'TestValue123' on input >> nth=8
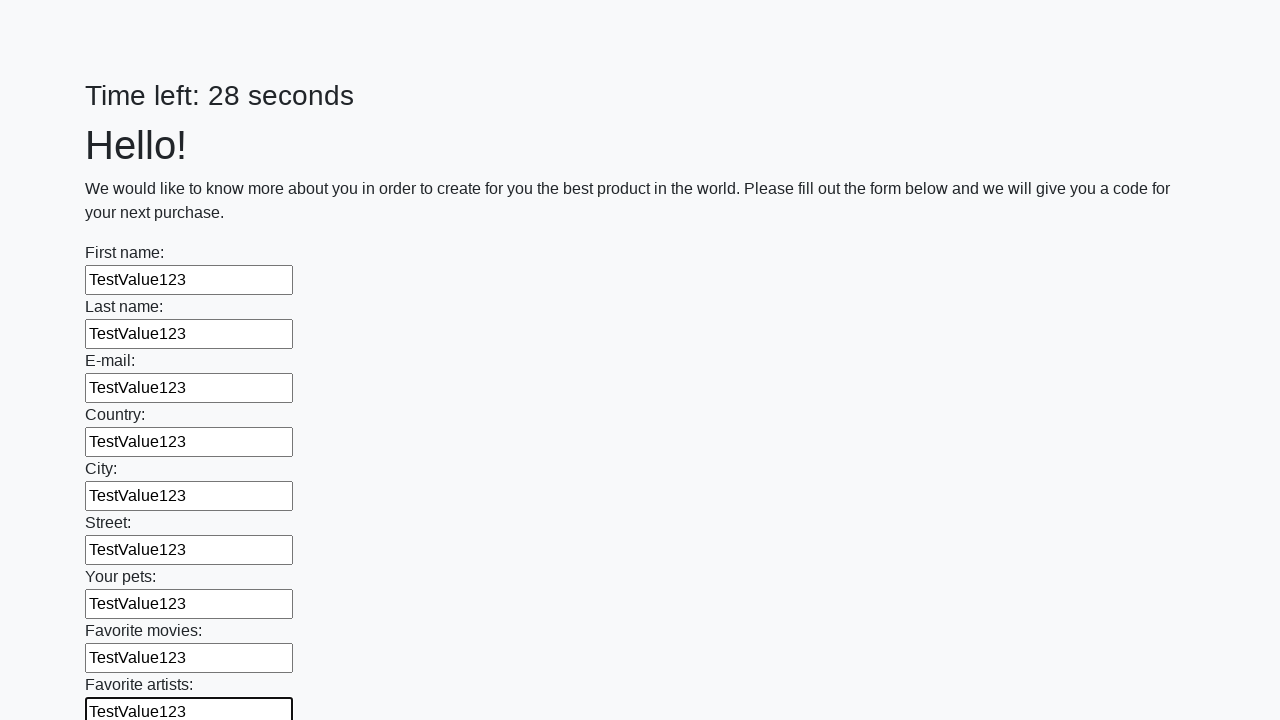

Filled an input field with 'TestValue123' on input >> nth=9
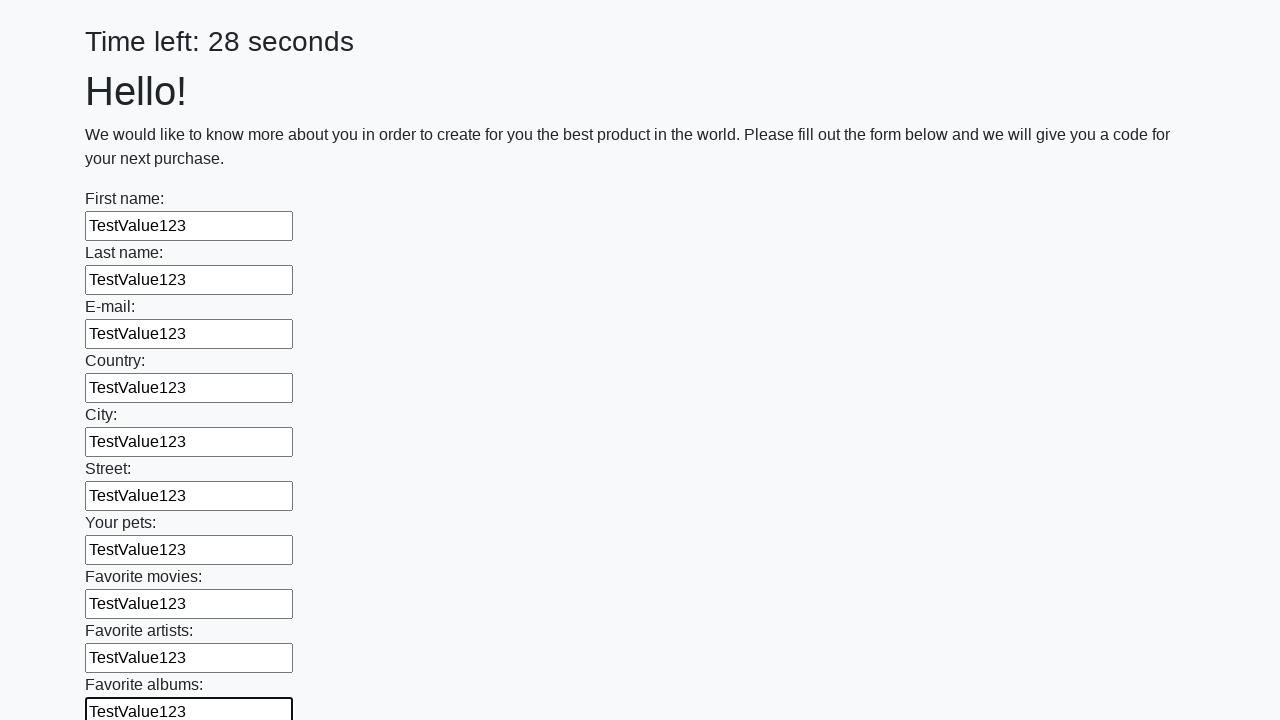

Filled an input field with 'TestValue123' on input >> nth=10
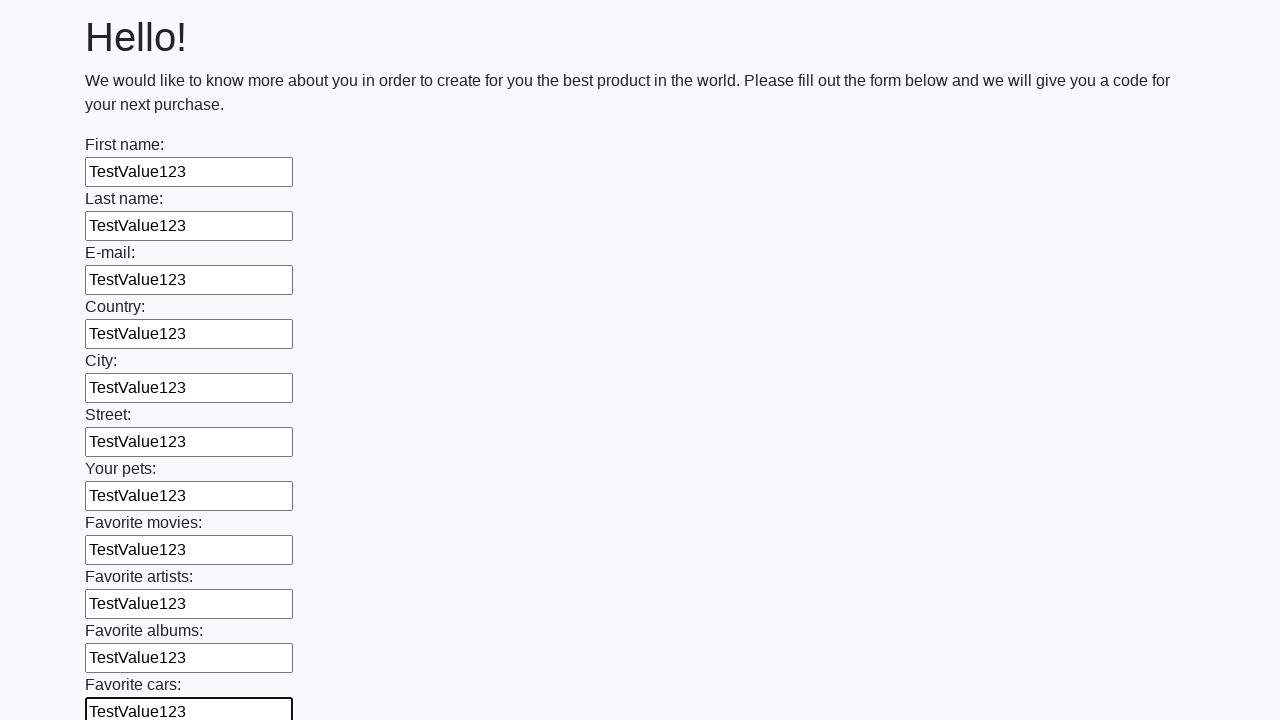

Filled an input field with 'TestValue123' on input >> nth=11
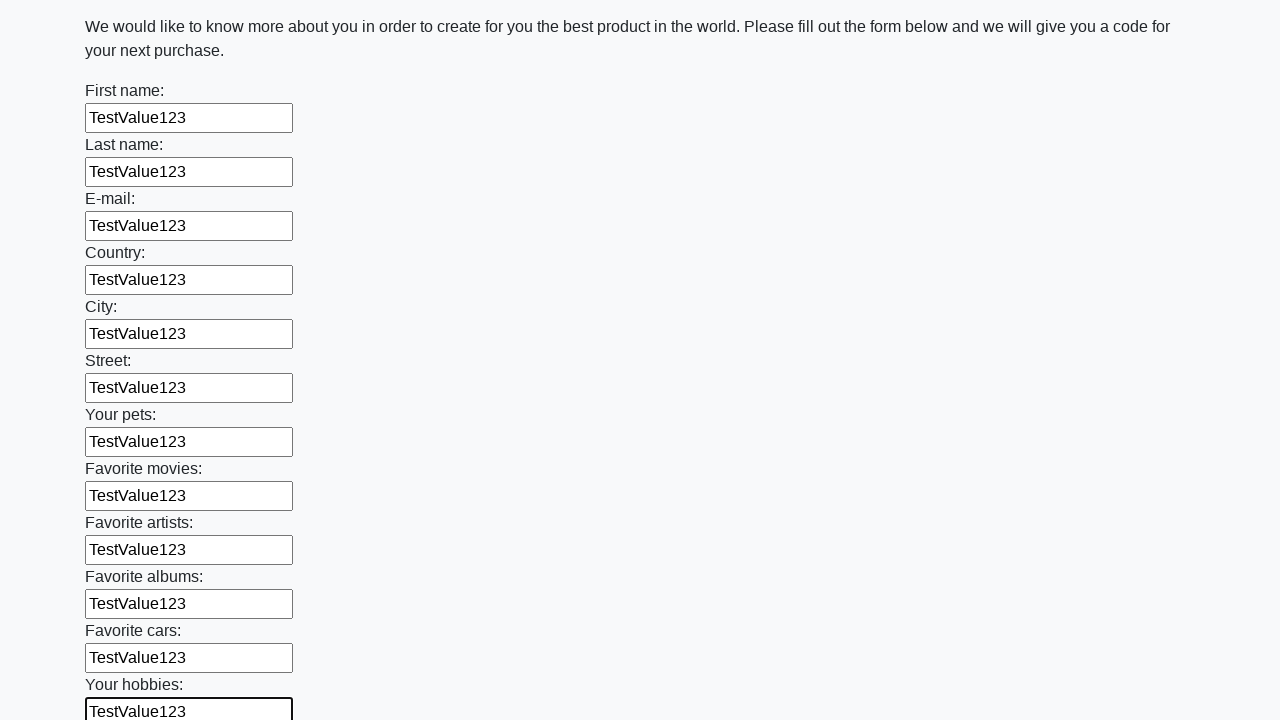

Filled an input field with 'TestValue123' on input >> nth=12
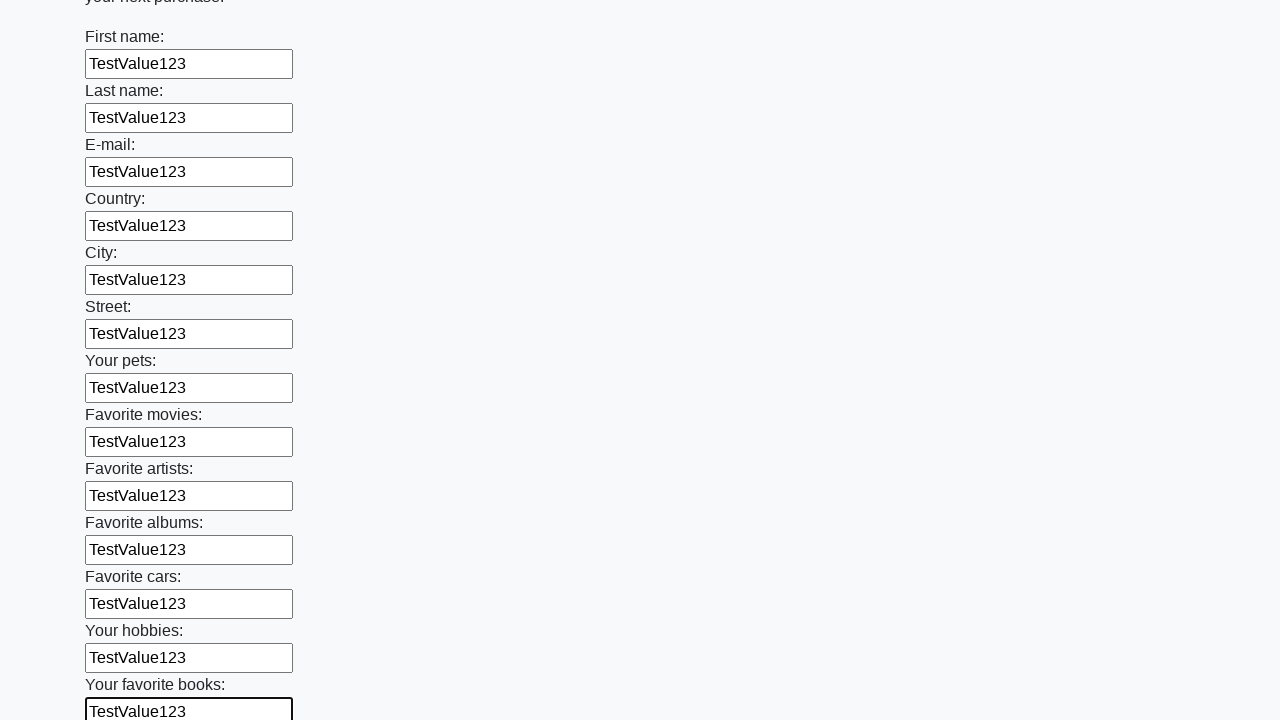

Filled an input field with 'TestValue123' on input >> nth=13
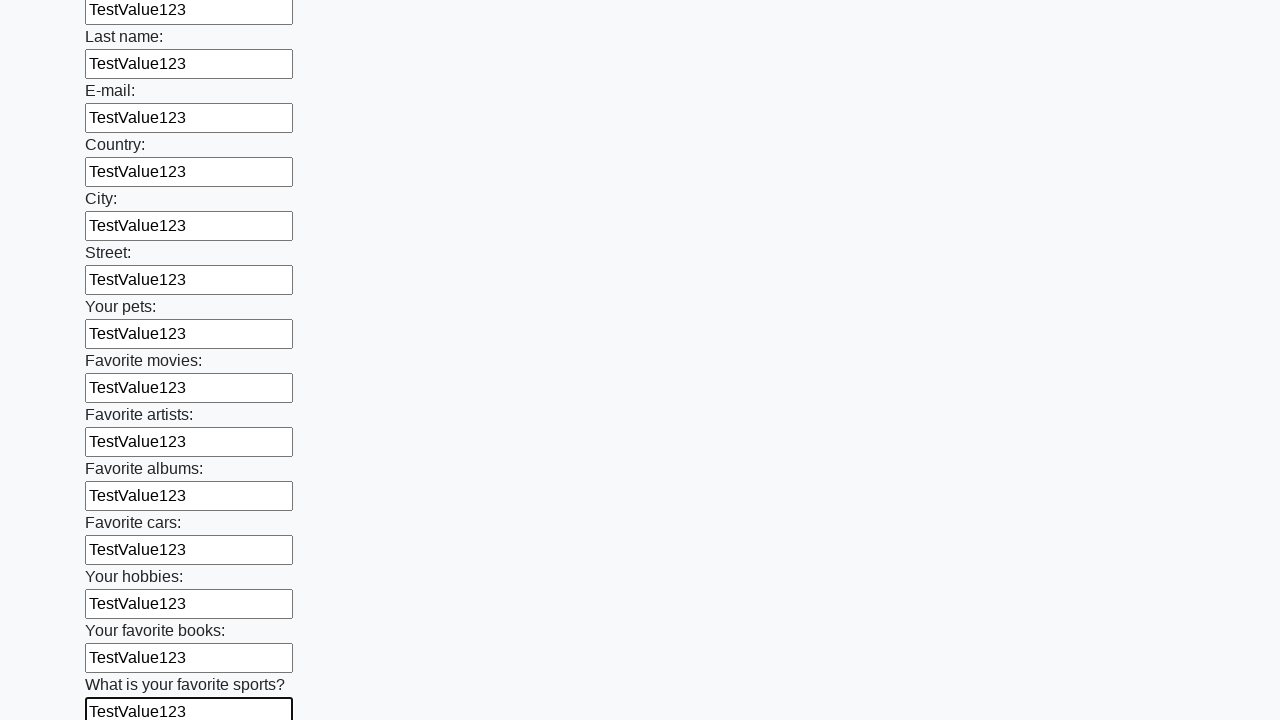

Filled an input field with 'TestValue123' on input >> nth=14
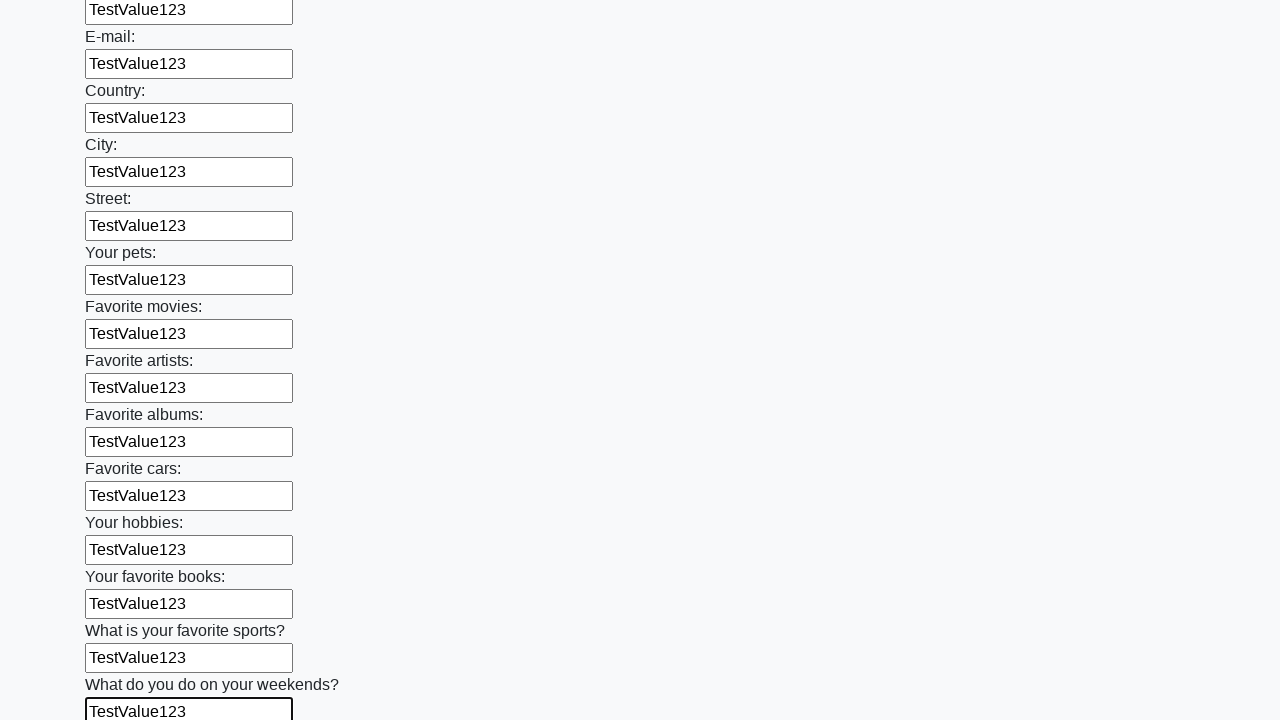

Filled an input field with 'TestValue123' on input >> nth=15
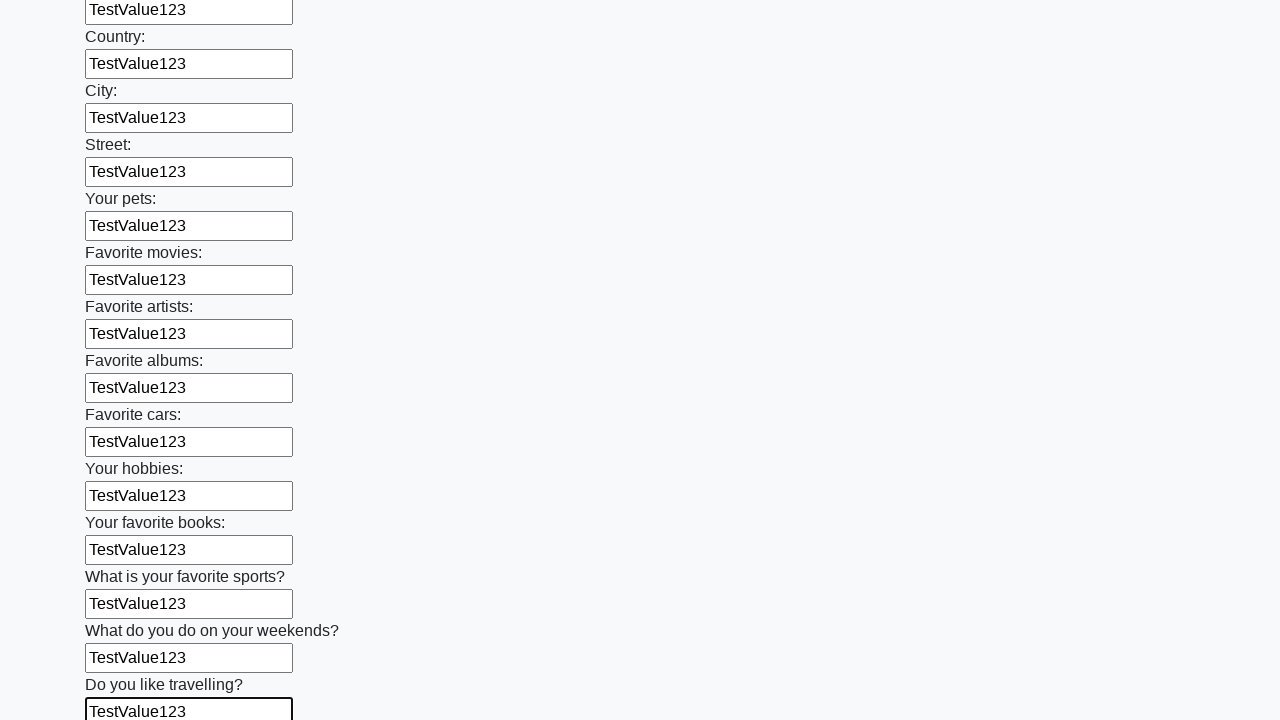

Filled an input field with 'TestValue123' on input >> nth=16
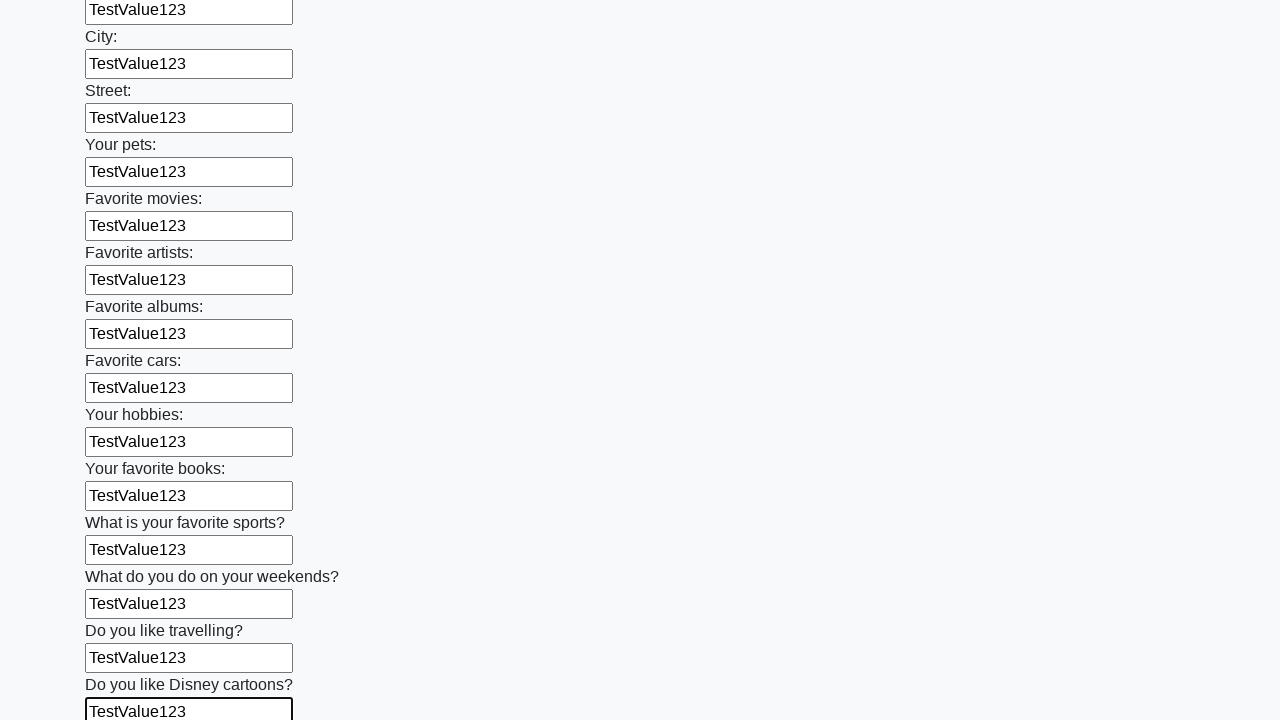

Filled an input field with 'TestValue123' on input >> nth=17
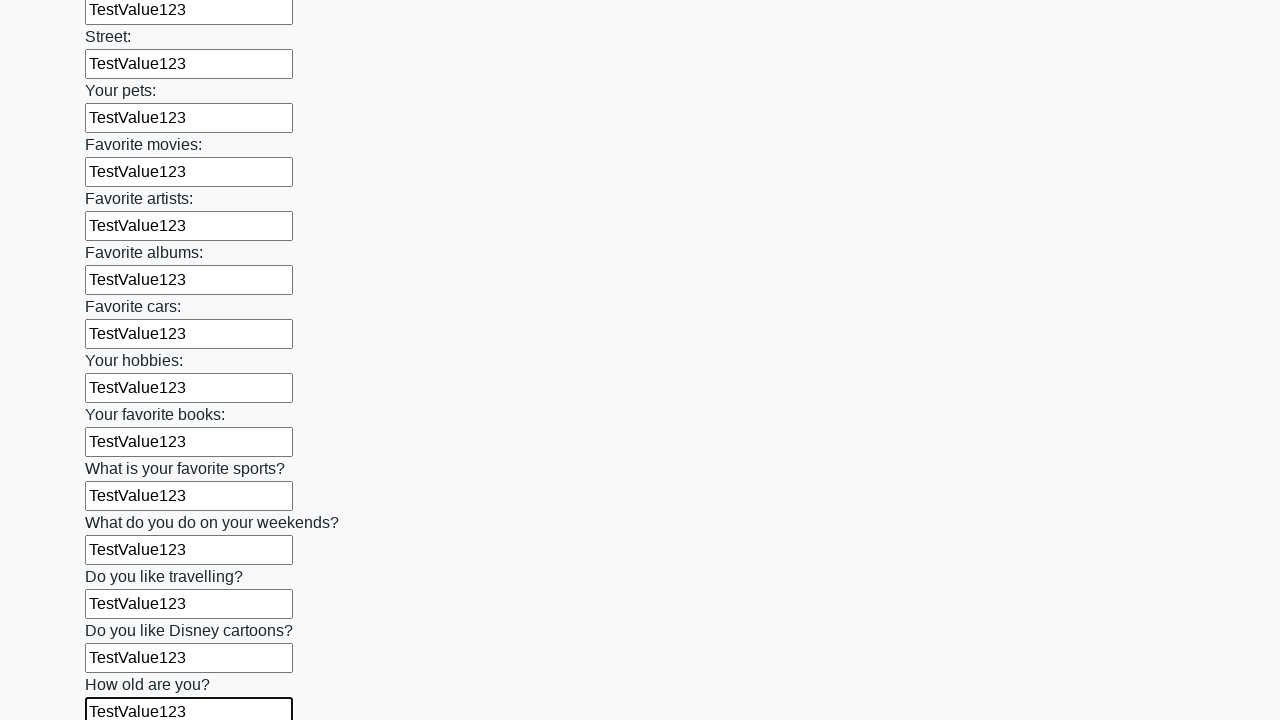

Filled an input field with 'TestValue123' on input >> nth=18
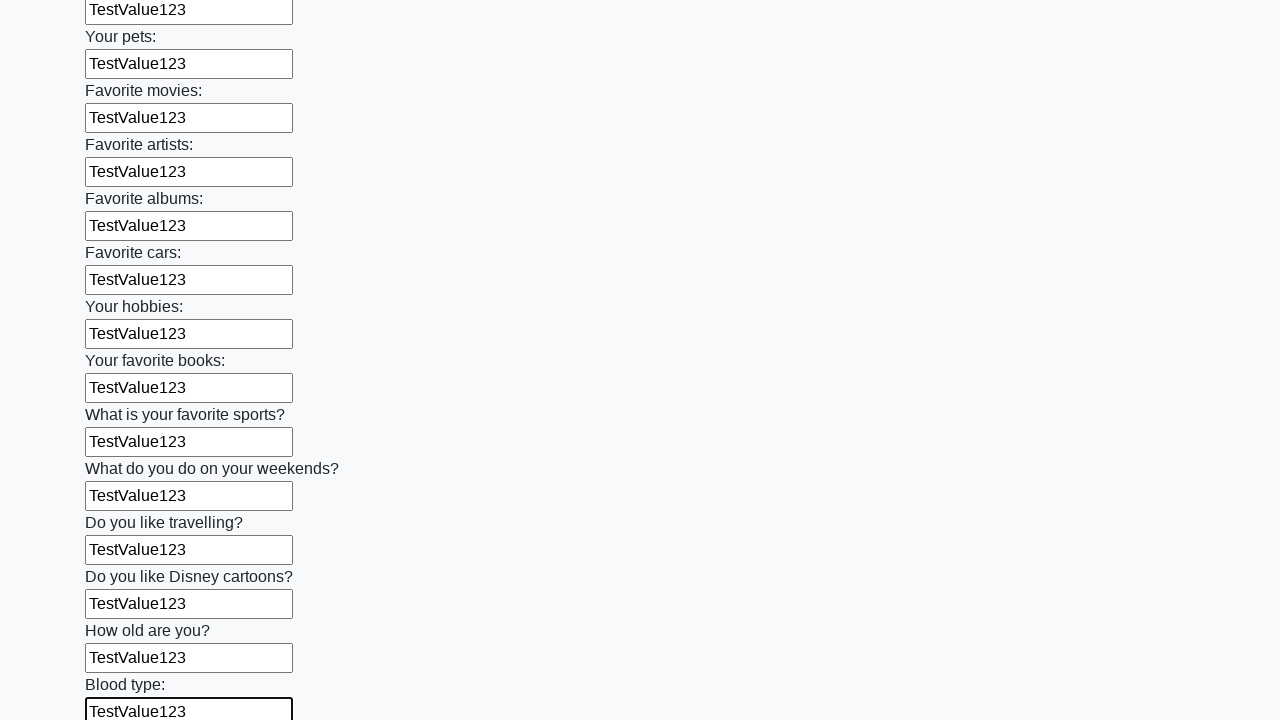

Filled an input field with 'TestValue123' on input >> nth=19
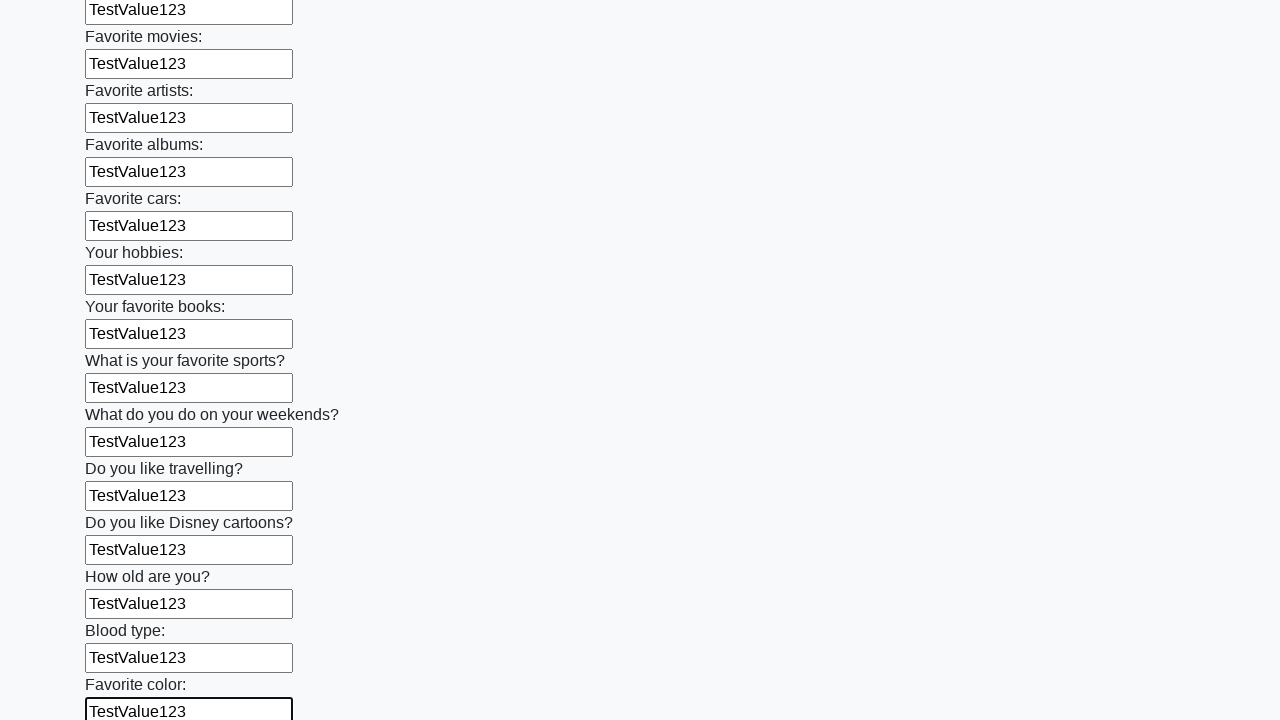

Filled an input field with 'TestValue123' on input >> nth=20
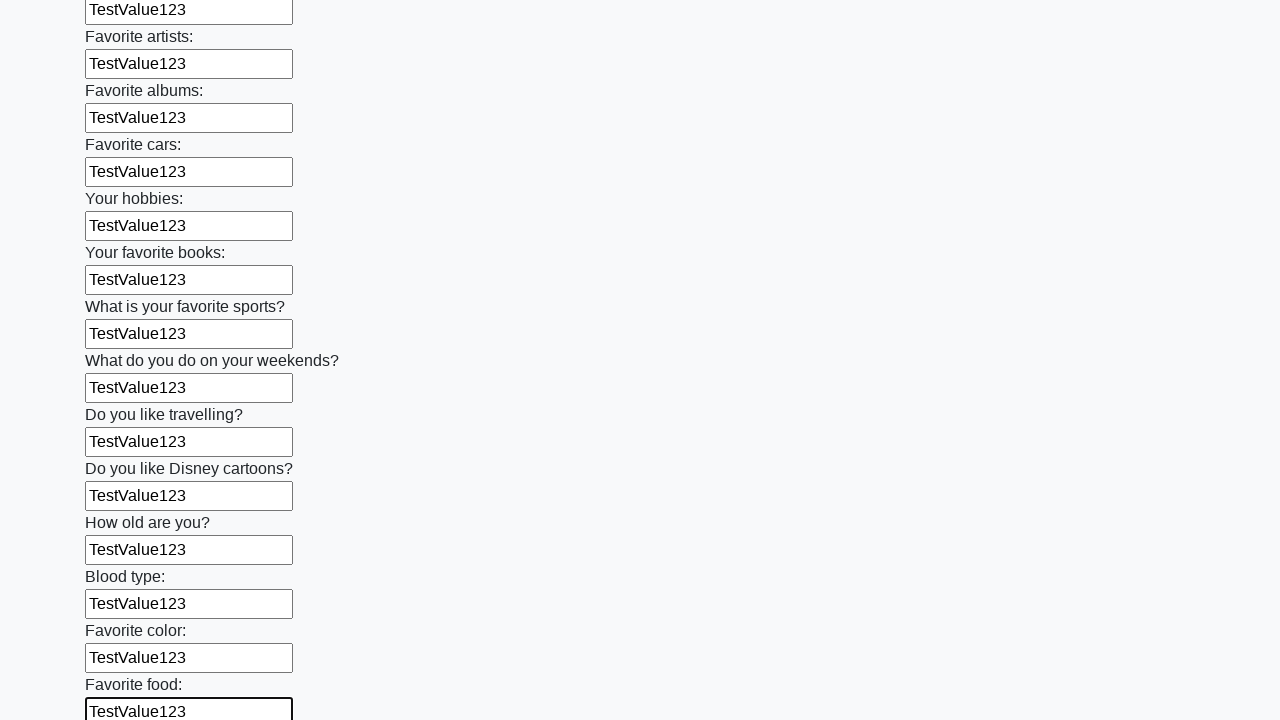

Filled an input field with 'TestValue123' on input >> nth=21
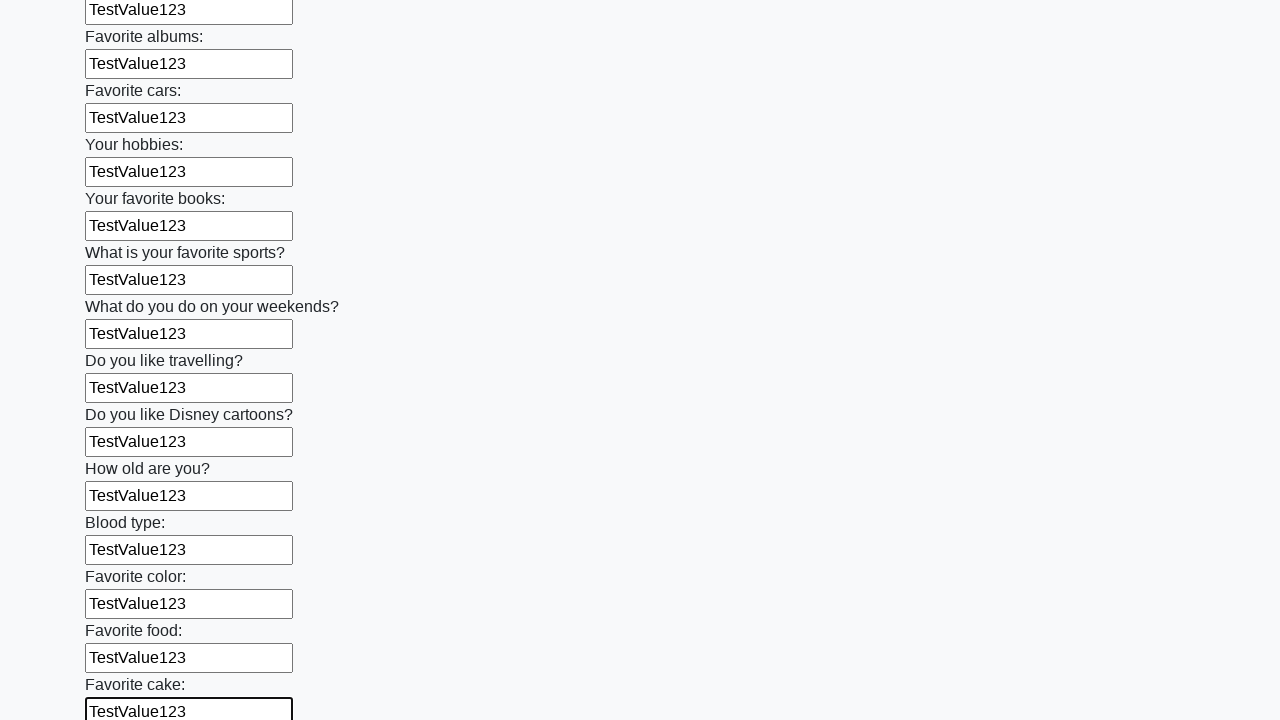

Filled an input field with 'TestValue123' on input >> nth=22
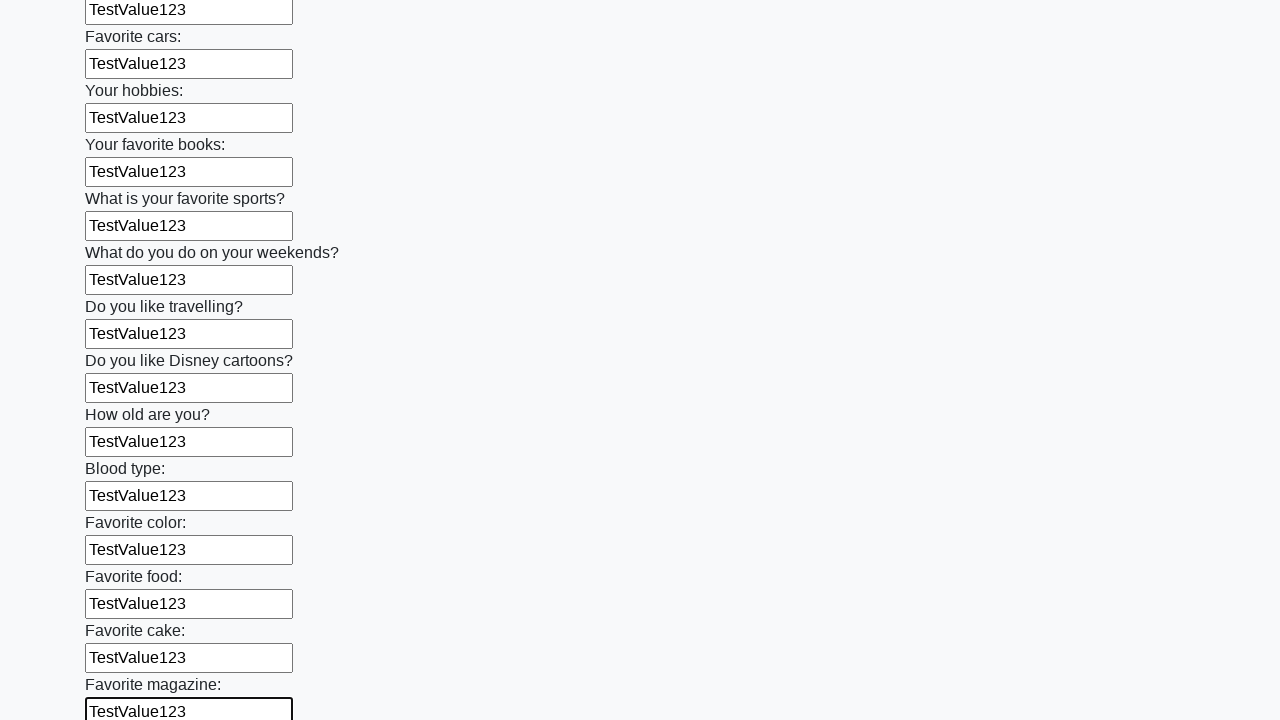

Filled an input field with 'TestValue123' on input >> nth=23
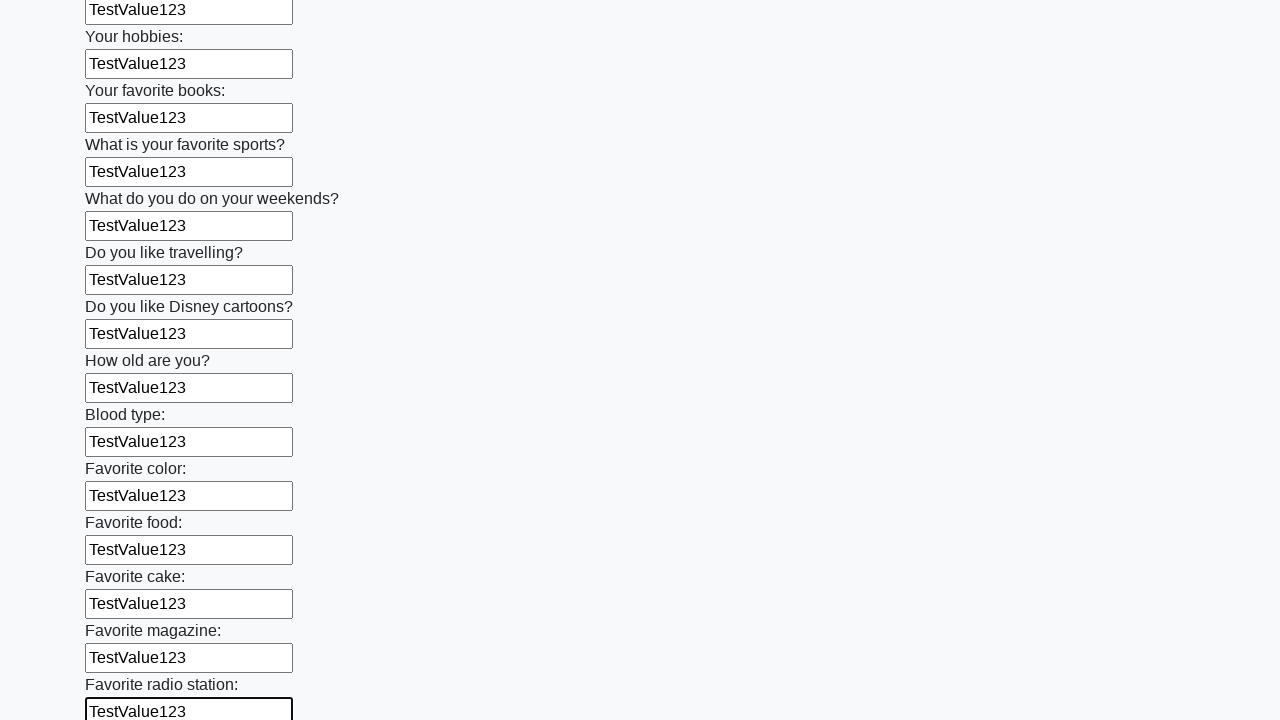

Filled an input field with 'TestValue123' on input >> nth=24
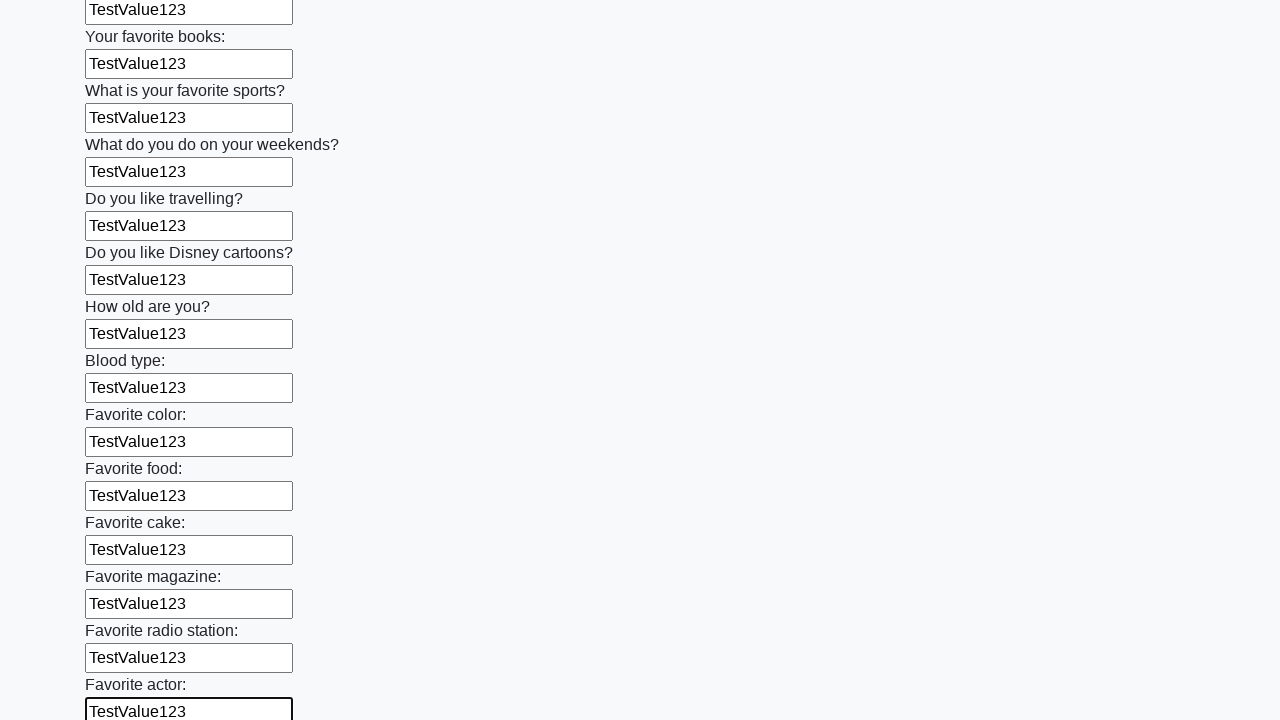

Filled an input field with 'TestValue123' on input >> nth=25
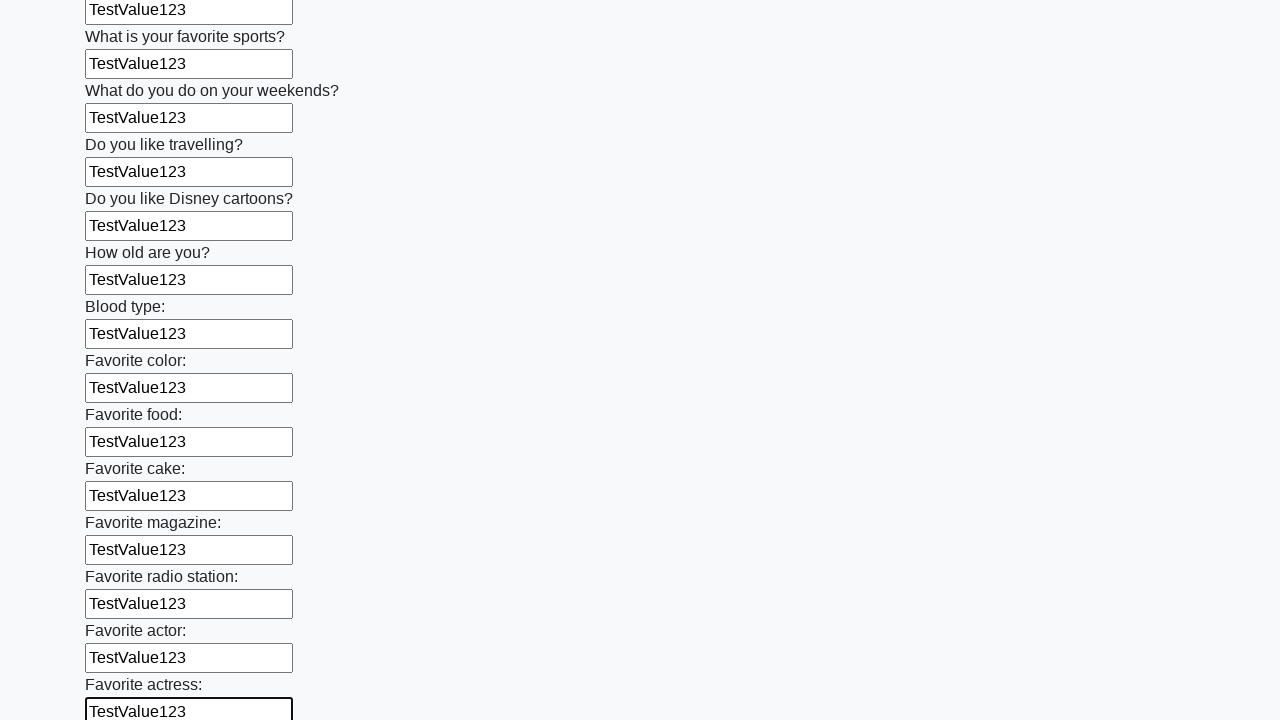

Filled an input field with 'TestValue123' on input >> nth=26
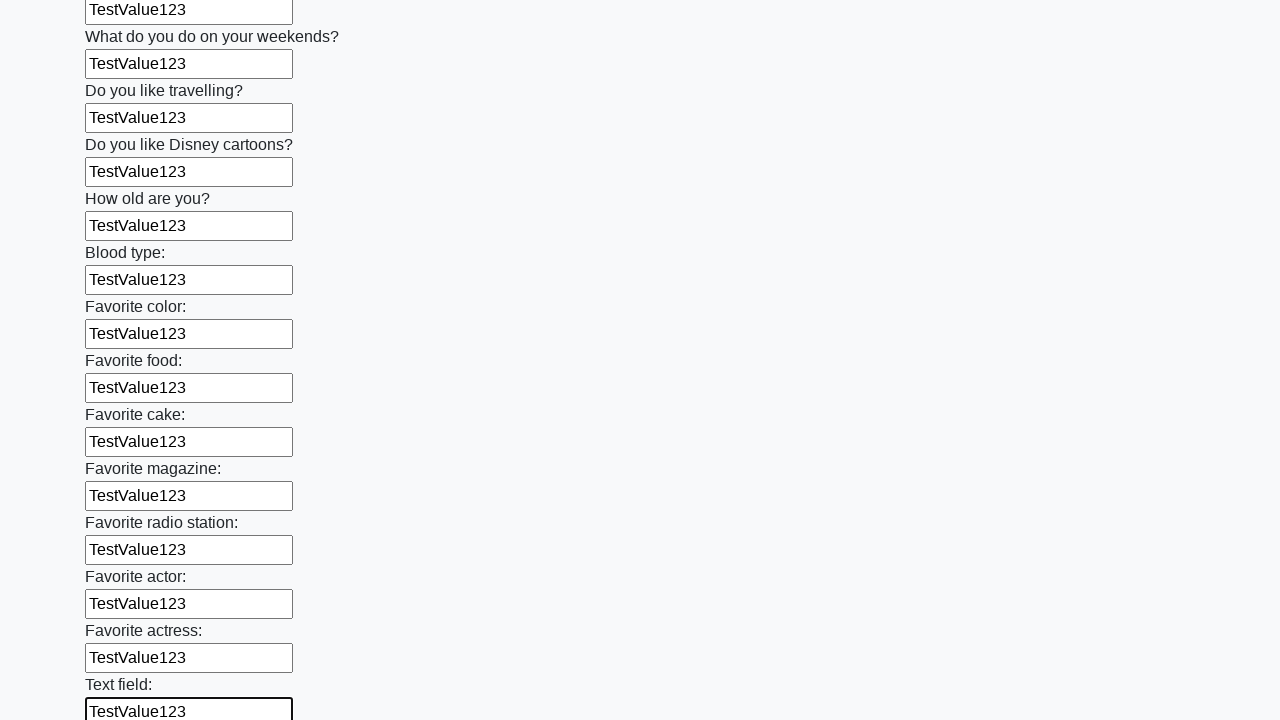

Filled an input field with 'TestValue123' on input >> nth=27
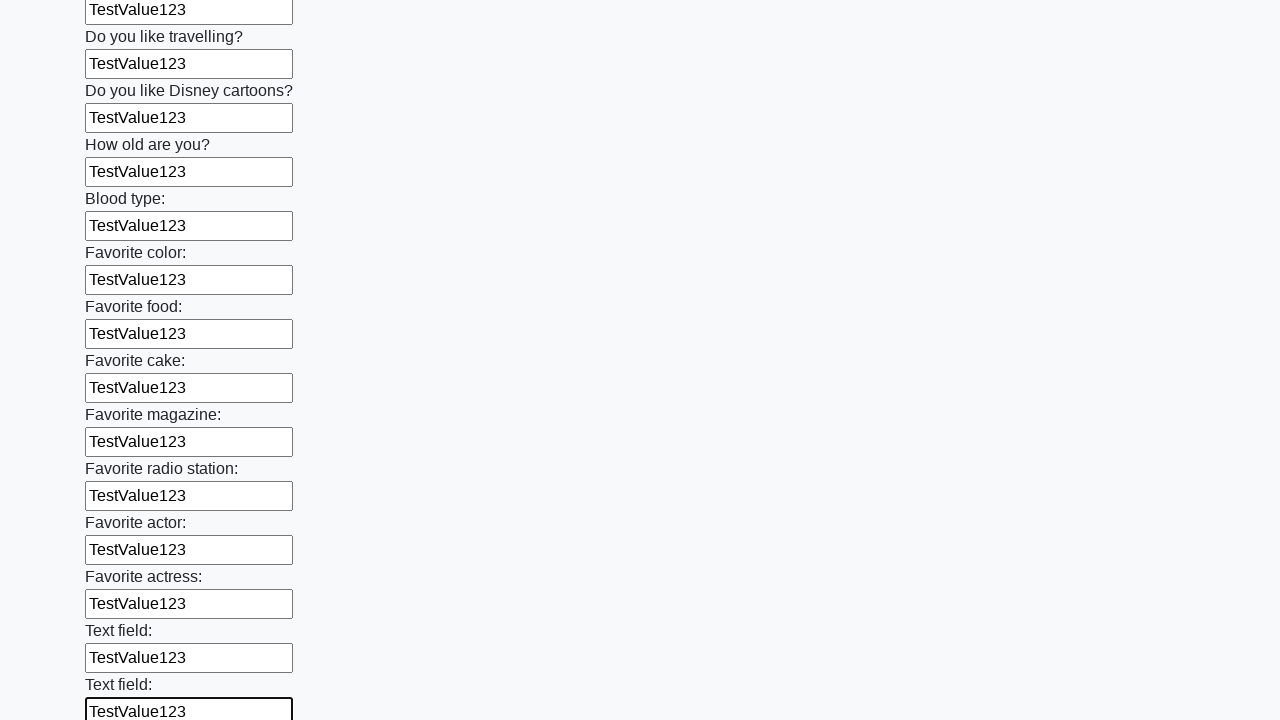

Filled an input field with 'TestValue123' on input >> nth=28
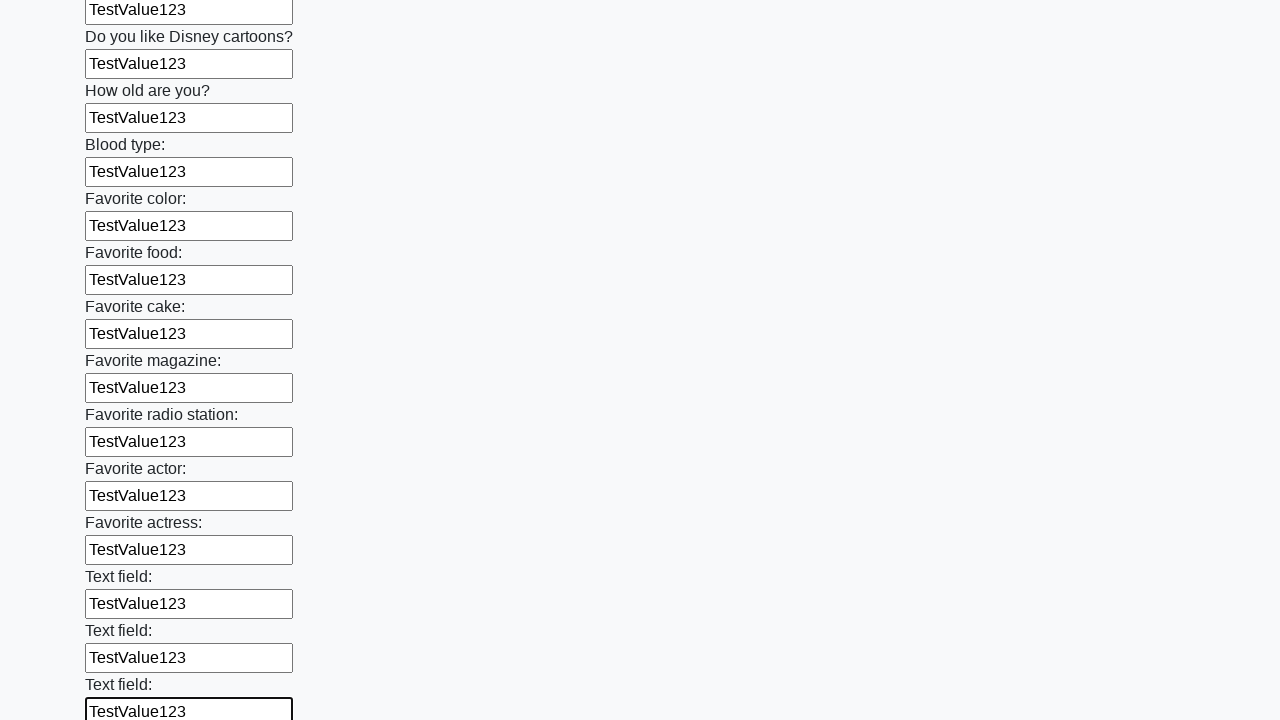

Filled an input field with 'TestValue123' on input >> nth=29
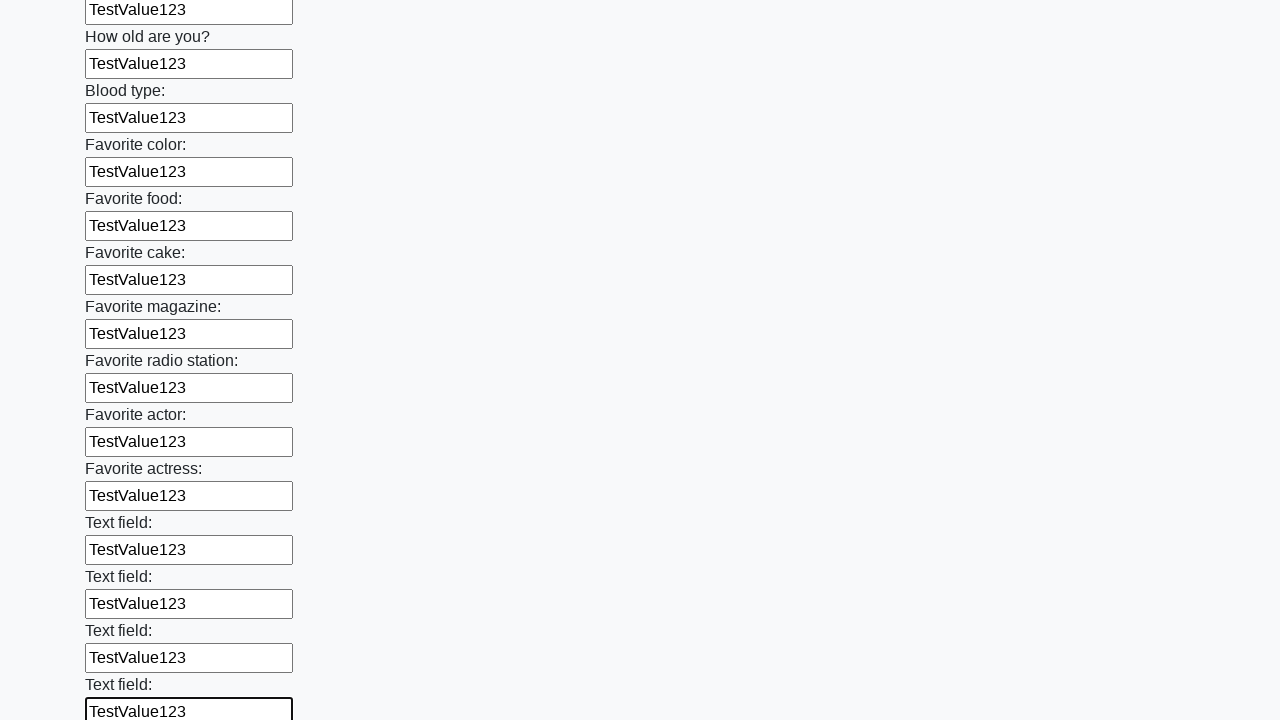

Filled an input field with 'TestValue123' on input >> nth=30
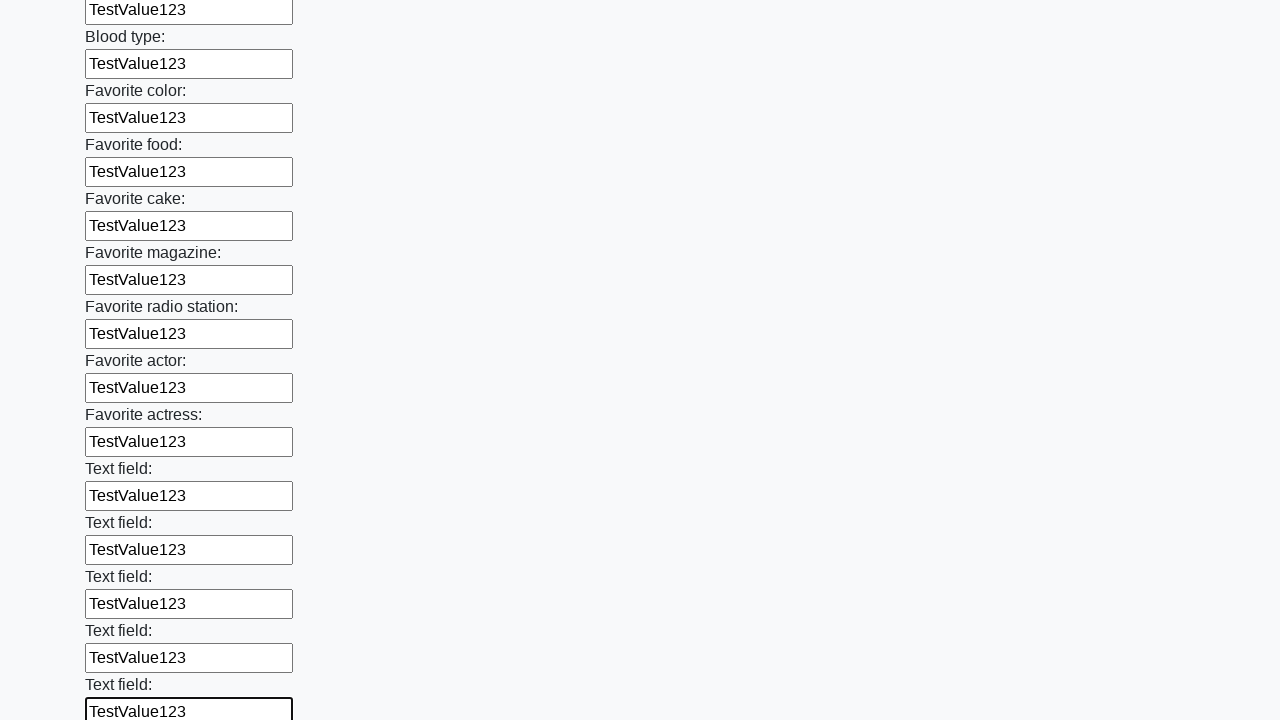

Filled an input field with 'TestValue123' on input >> nth=31
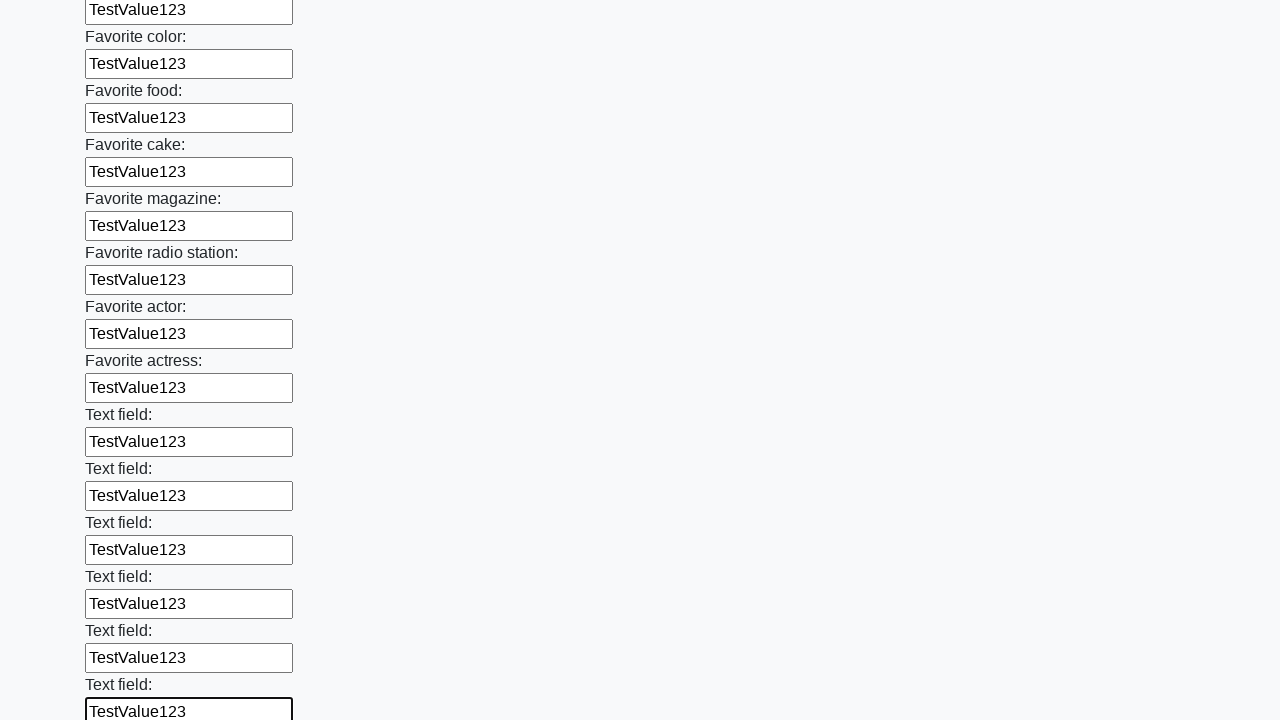

Filled an input field with 'TestValue123' on input >> nth=32
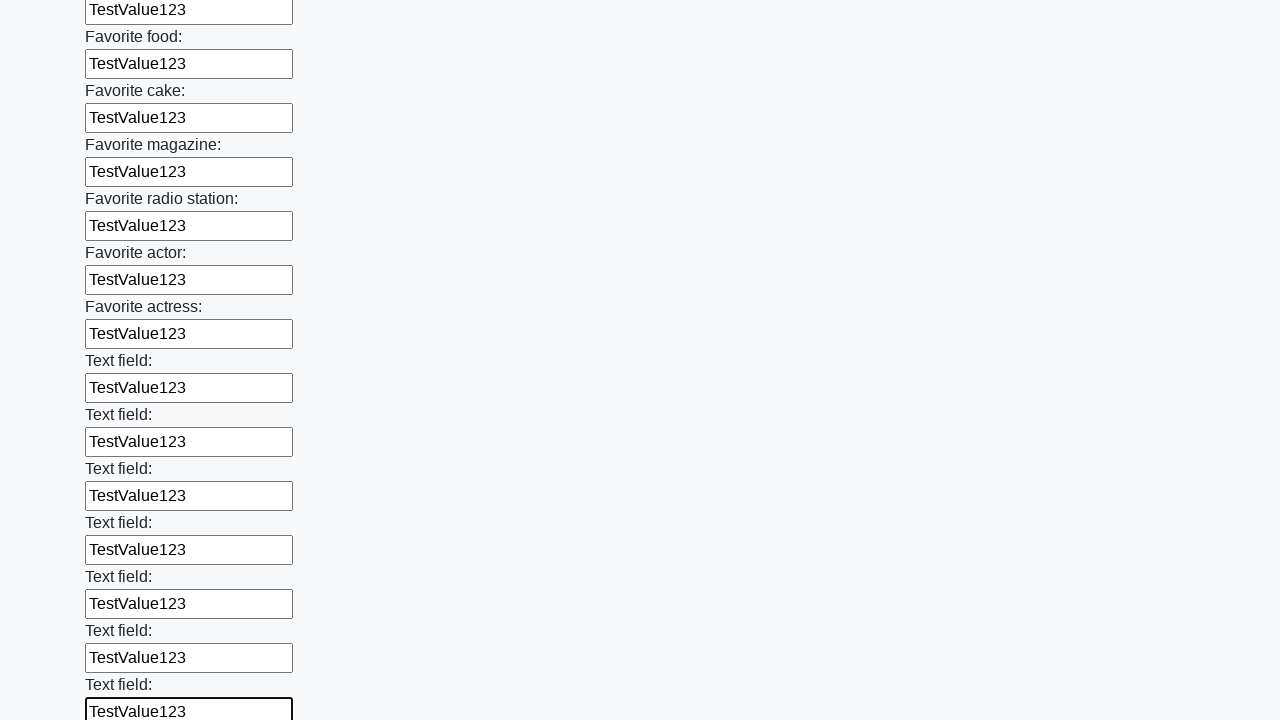

Filled an input field with 'TestValue123' on input >> nth=33
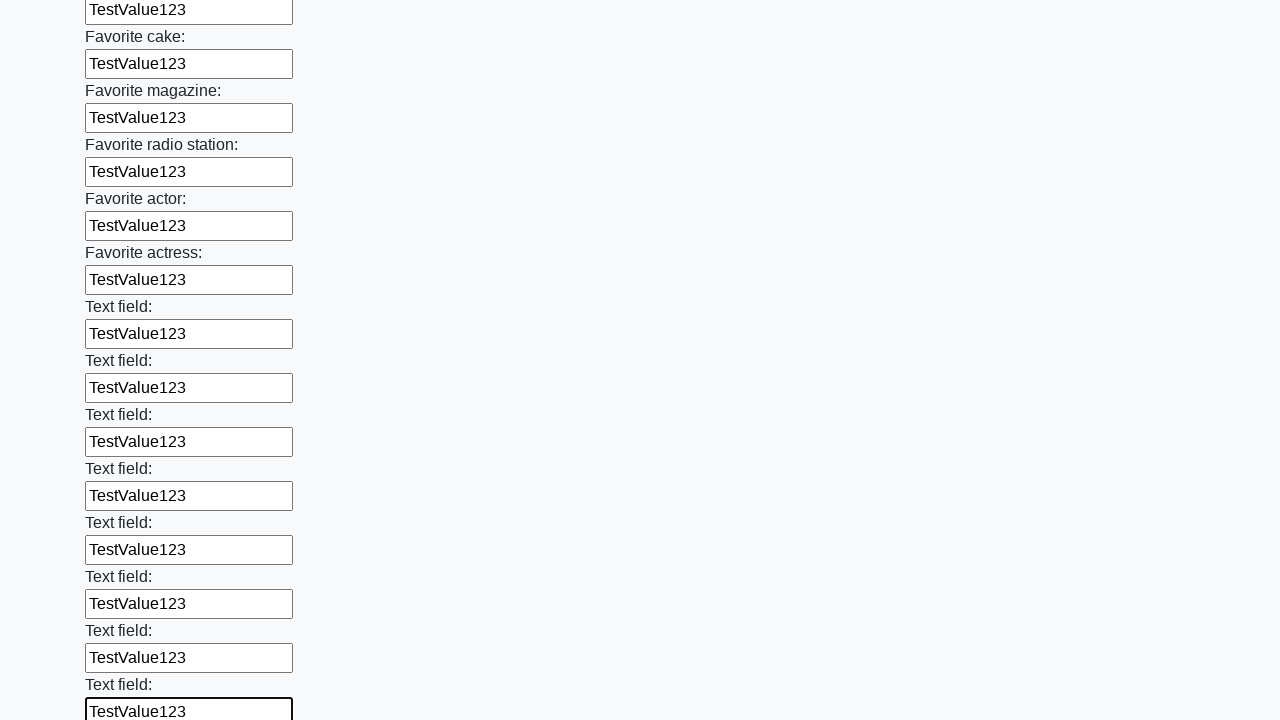

Filled an input field with 'TestValue123' on input >> nth=34
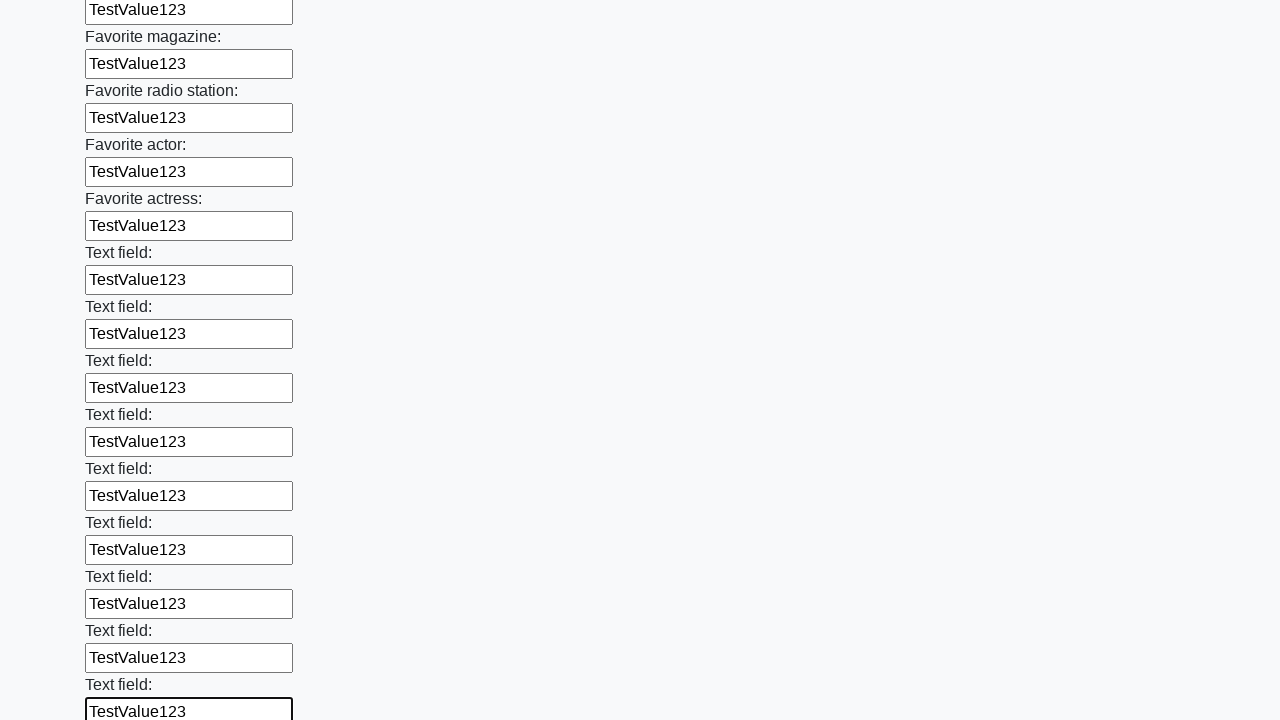

Filled an input field with 'TestValue123' on input >> nth=35
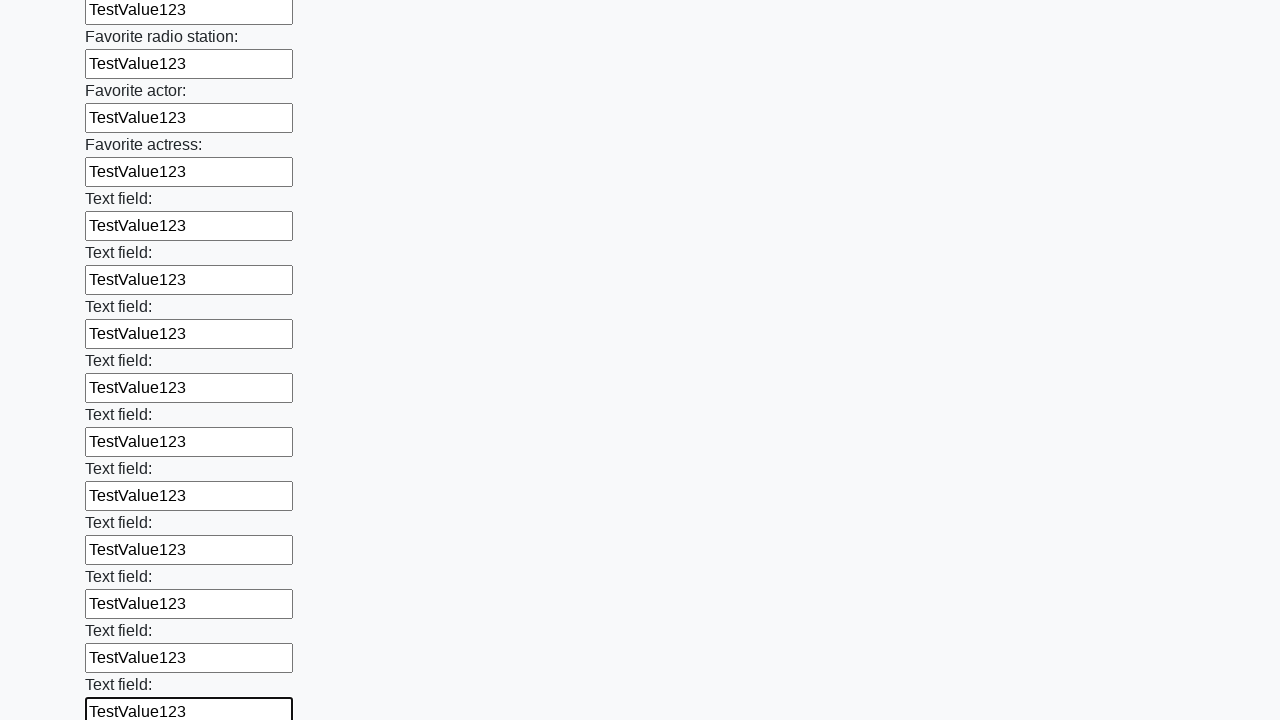

Filled an input field with 'TestValue123' on input >> nth=36
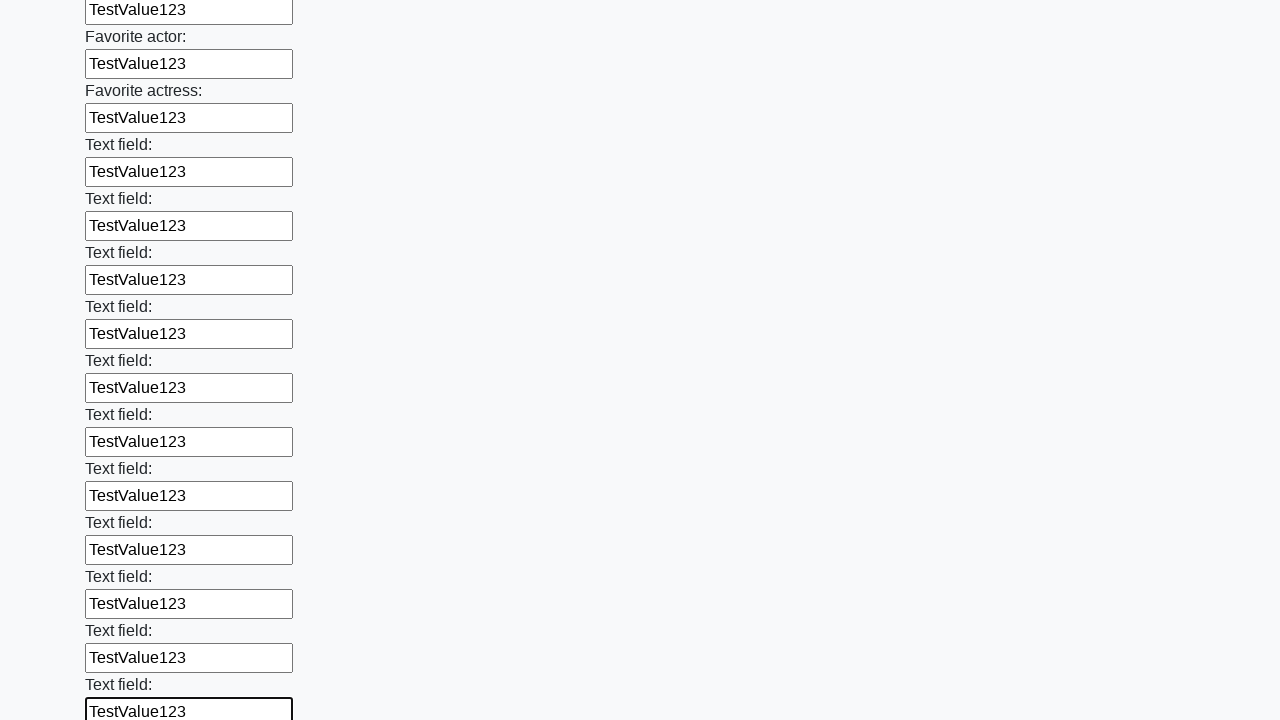

Filled an input field with 'TestValue123' on input >> nth=37
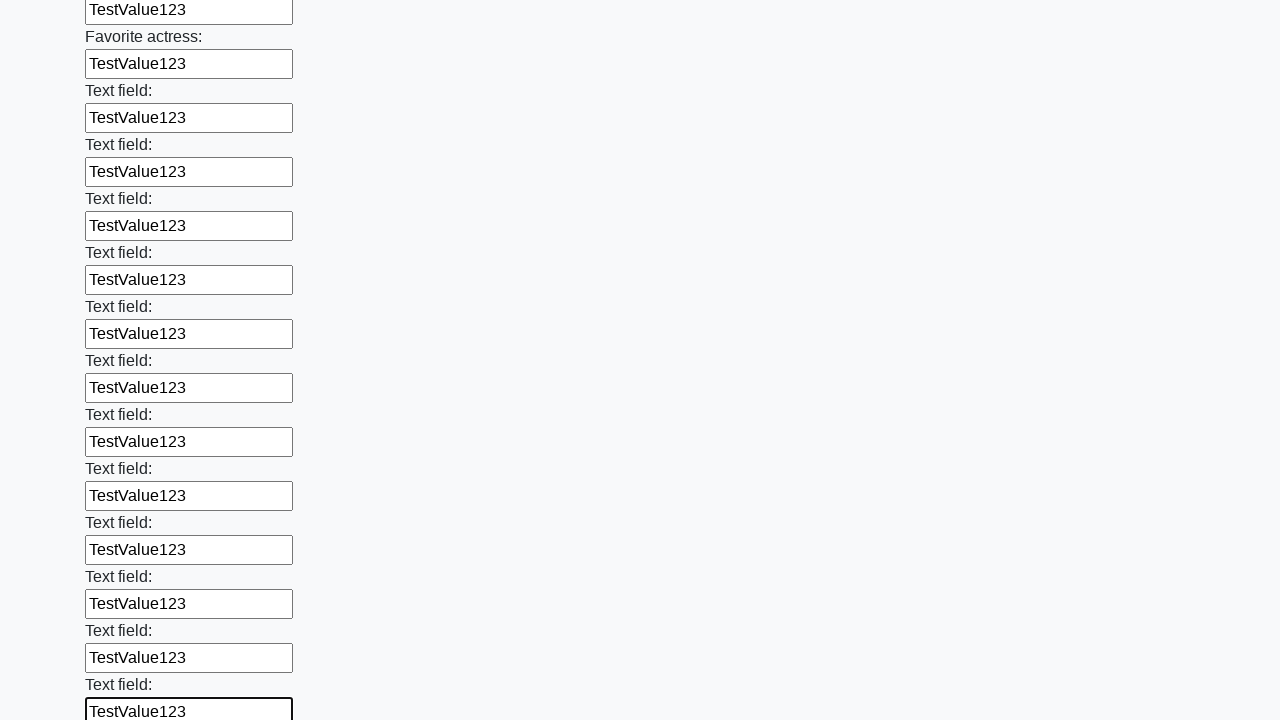

Filled an input field with 'TestValue123' on input >> nth=38
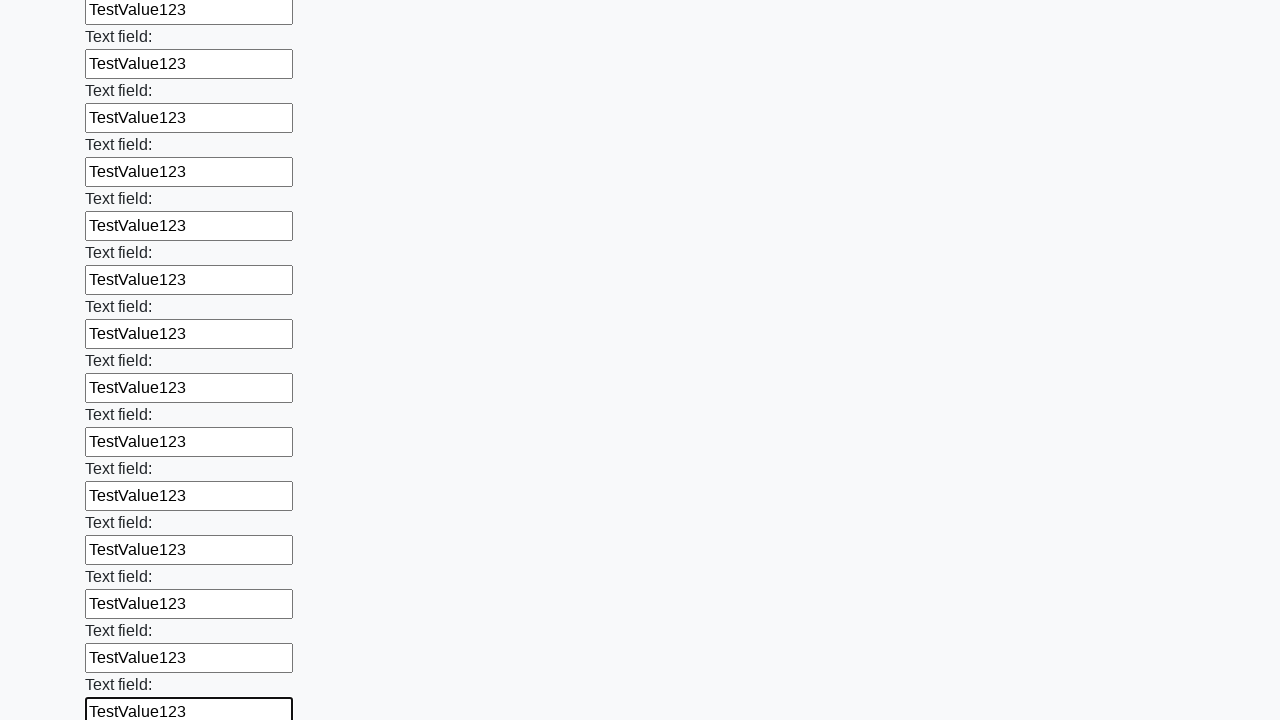

Filled an input field with 'TestValue123' on input >> nth=39
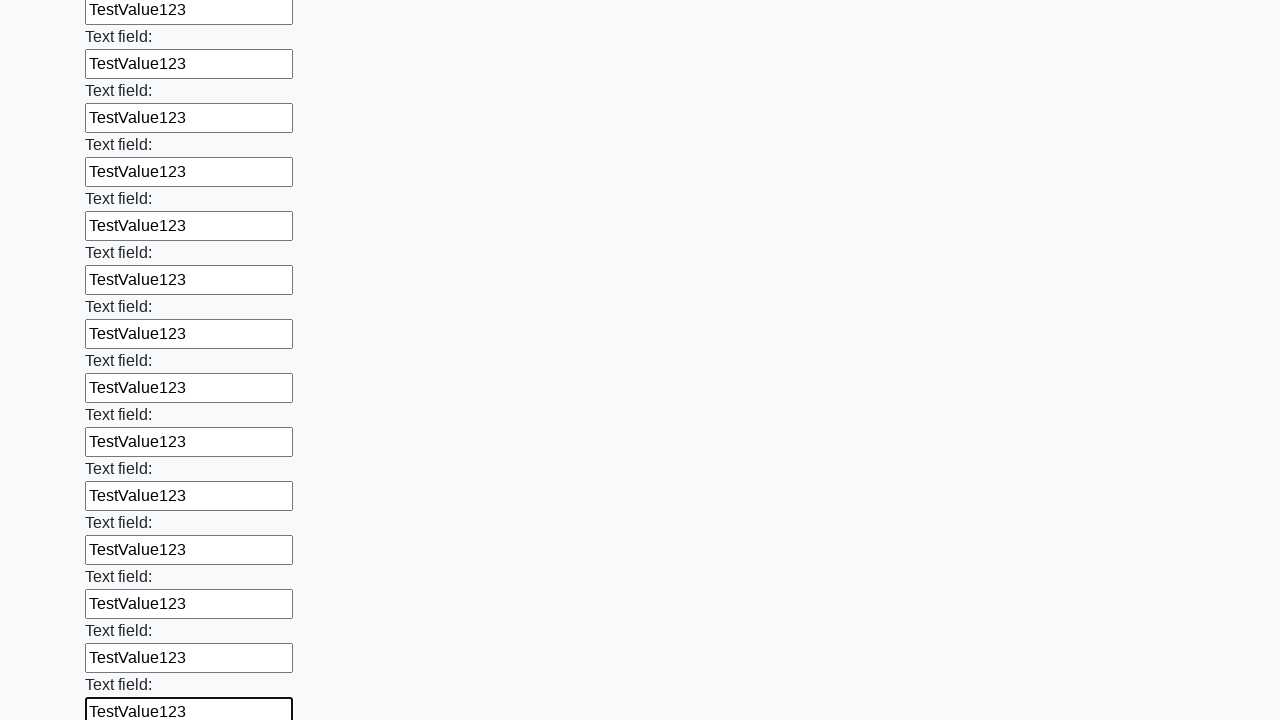

Filled an input field with 'TestValue123' on input >> nth=40
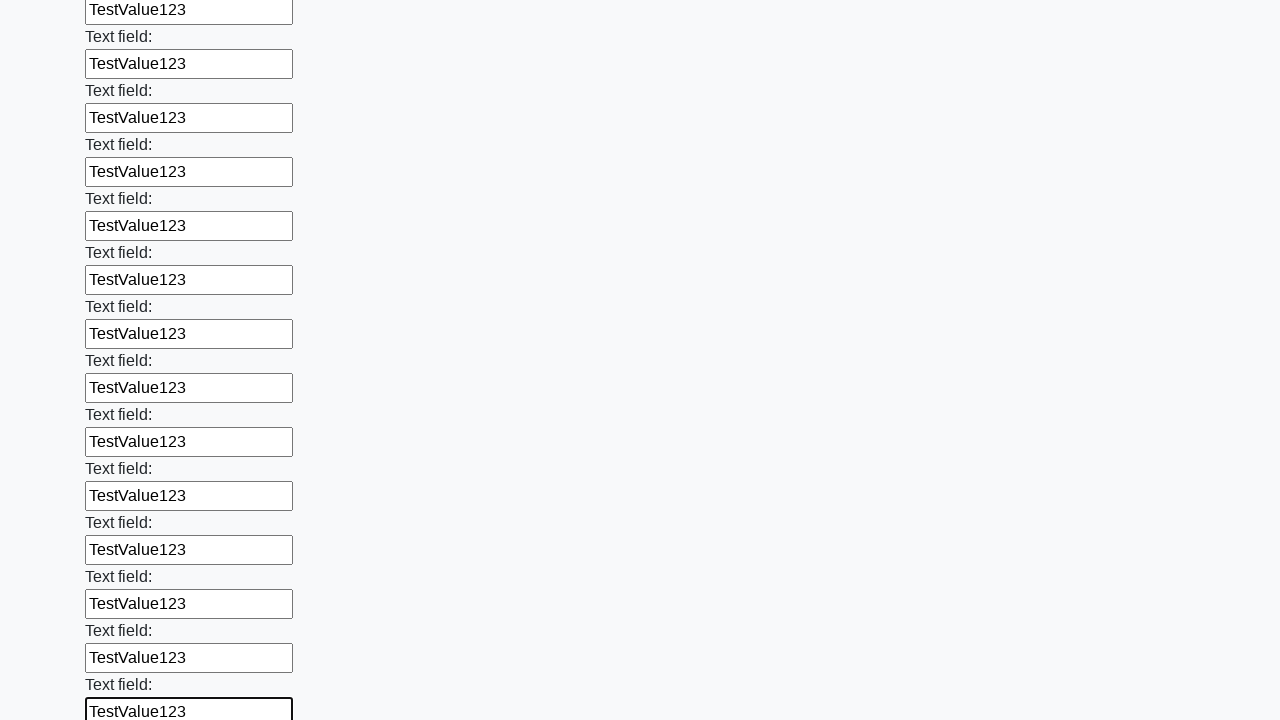

Filled an input field with 'TestValue123' on input >> nth=41
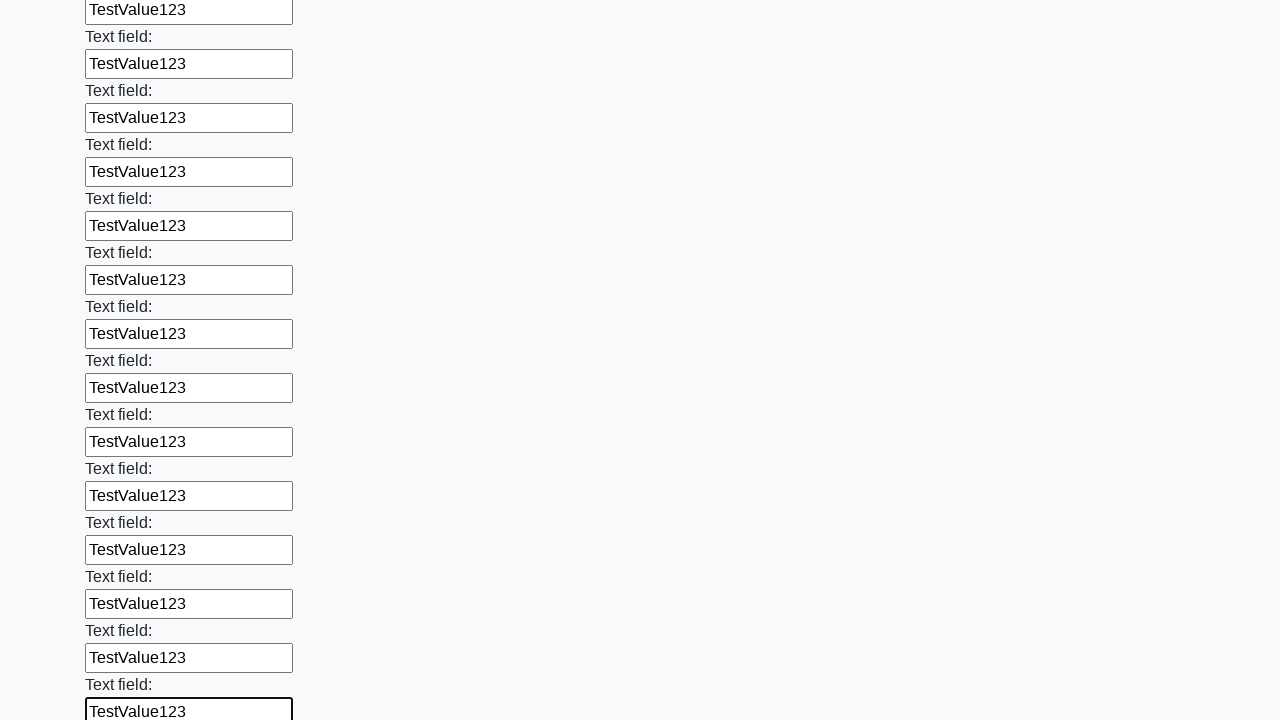

Filled an input field with 'TestValue123' on input >> nth=42
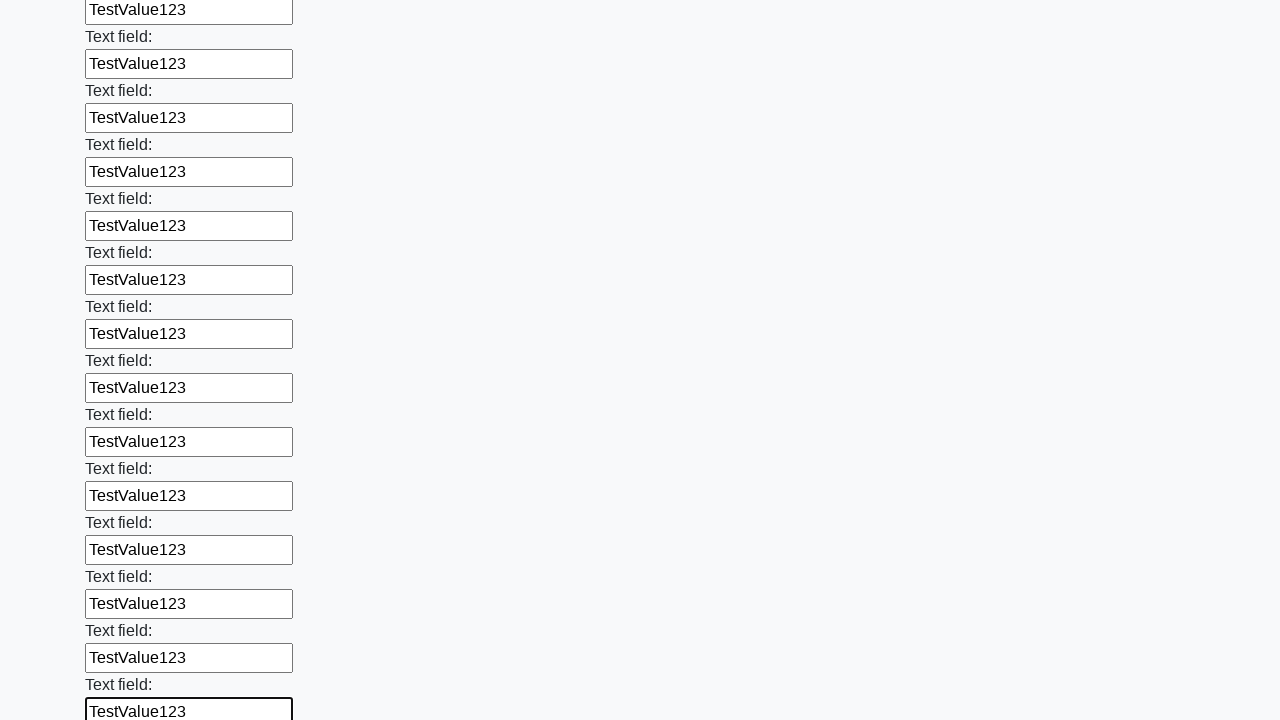

Filled an input field with 'TestValue123' on input >> nth=43
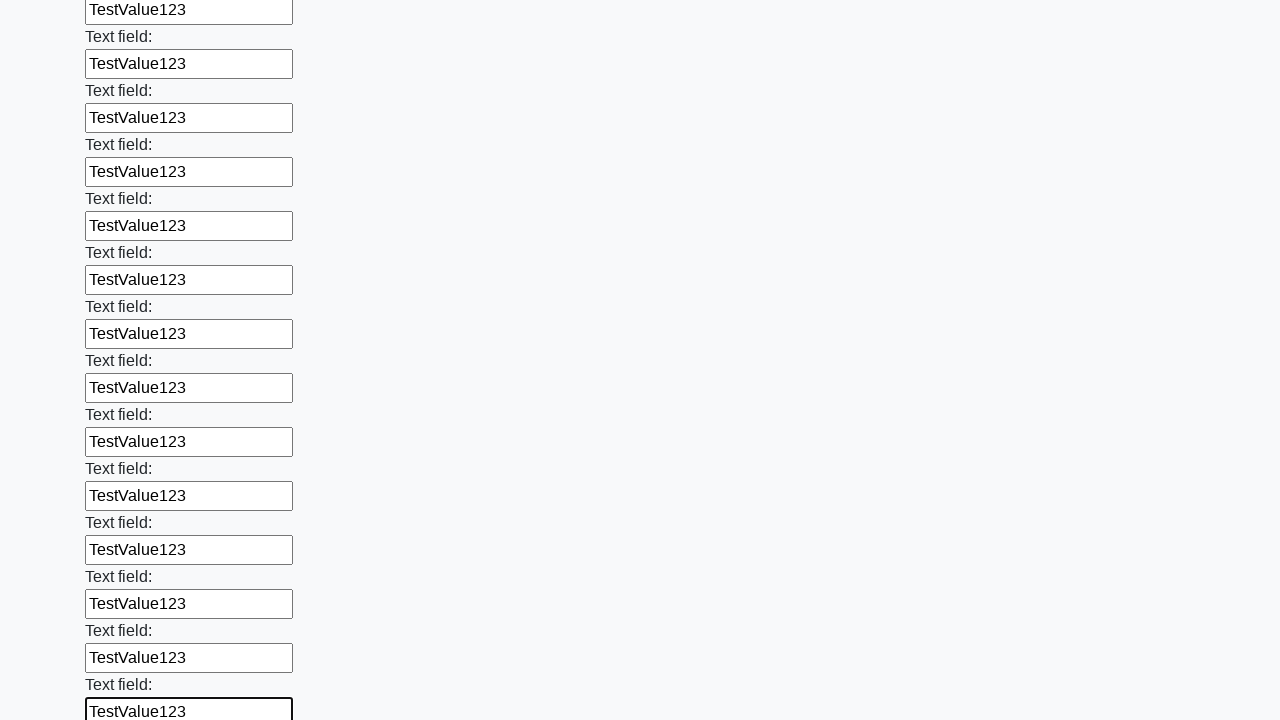

Filled an input field with 'TestValue123' on input >> nth=44
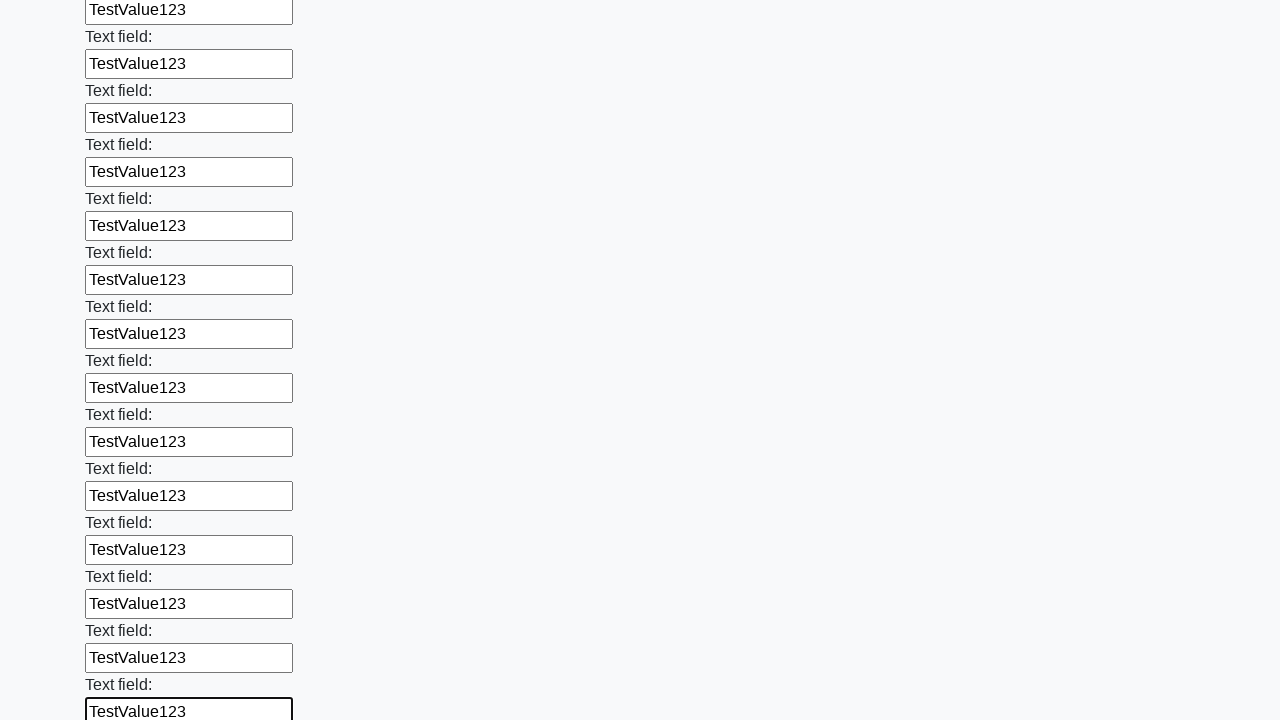

Filled an input field with 'TestValue123' on input >> nth=45
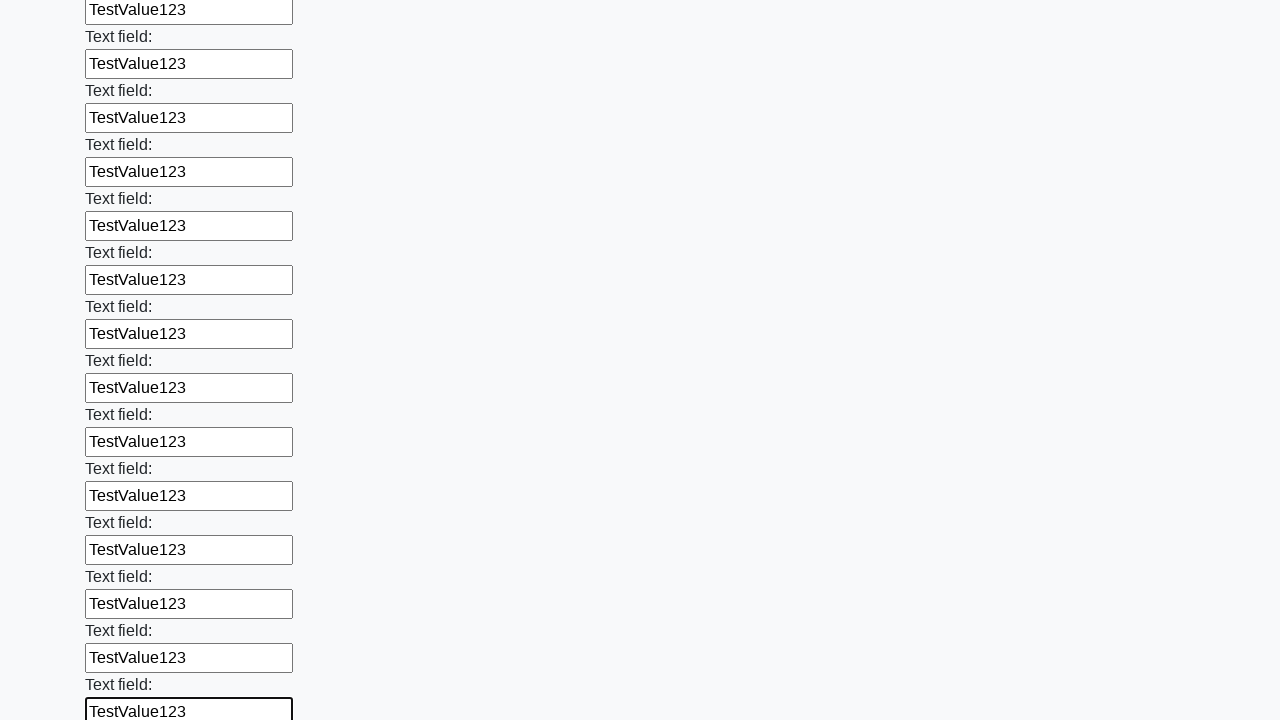

Filled an input field with 'TestValue123' on input >> nth=46
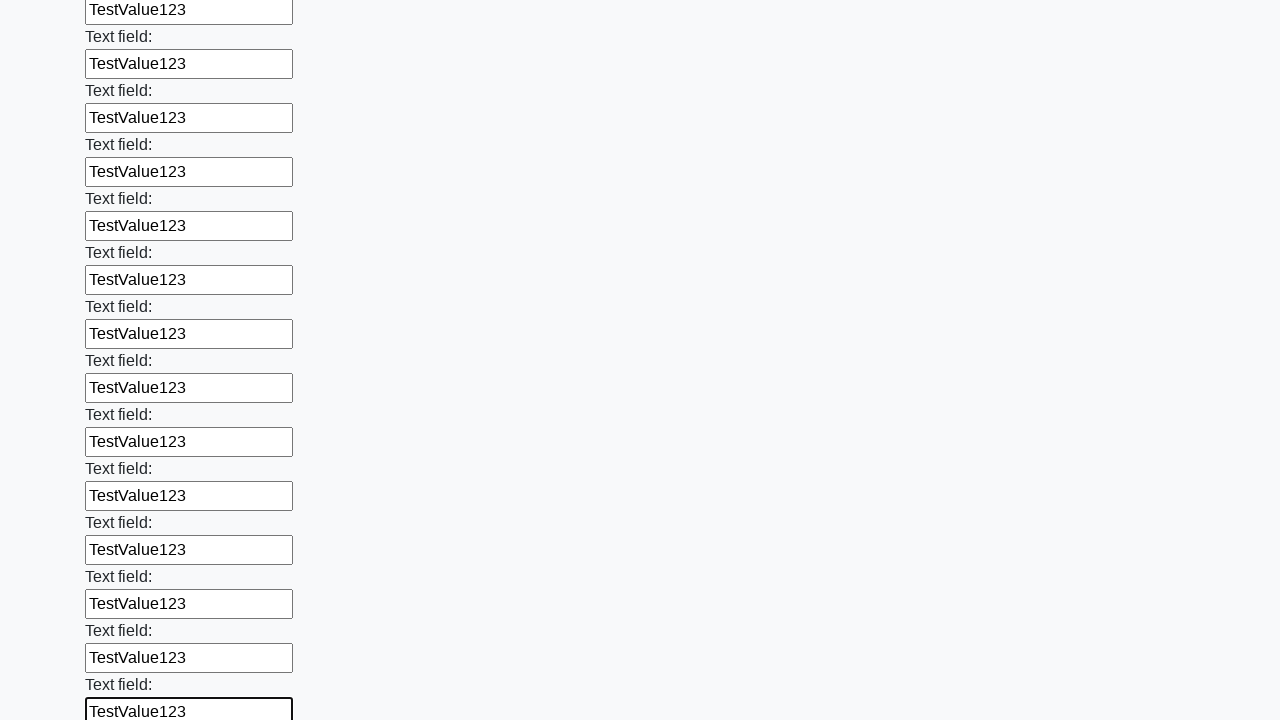

Filled an input field with 'TestValue123' on input >> nth=47
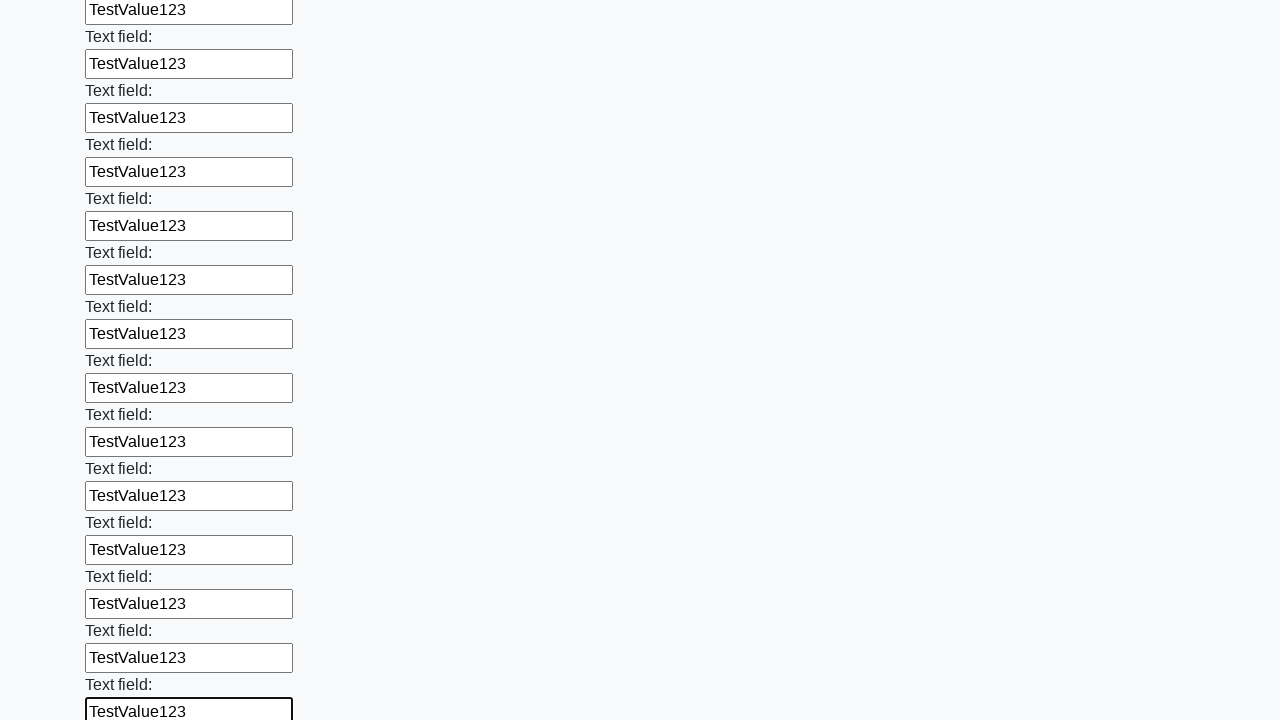

Filled an input field with 'TestValue123' on input >> nth=48
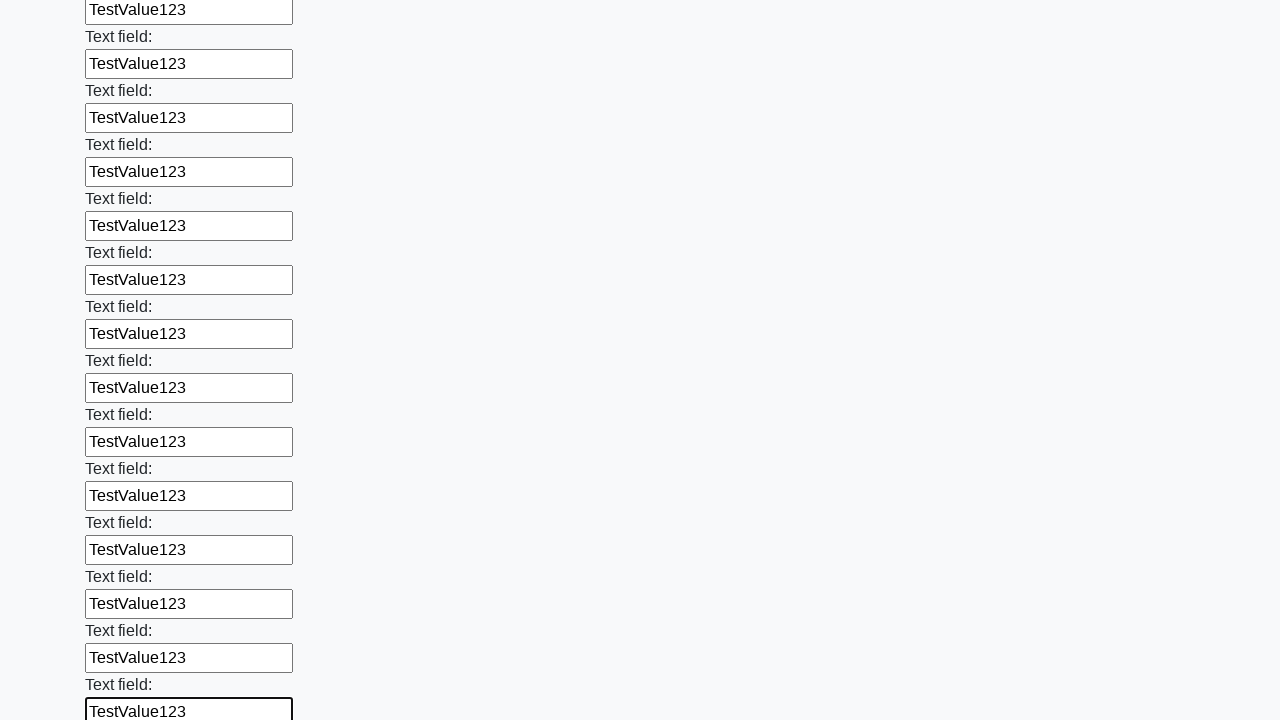

Filled an input field with 'TestValue123' on input >> nth=49
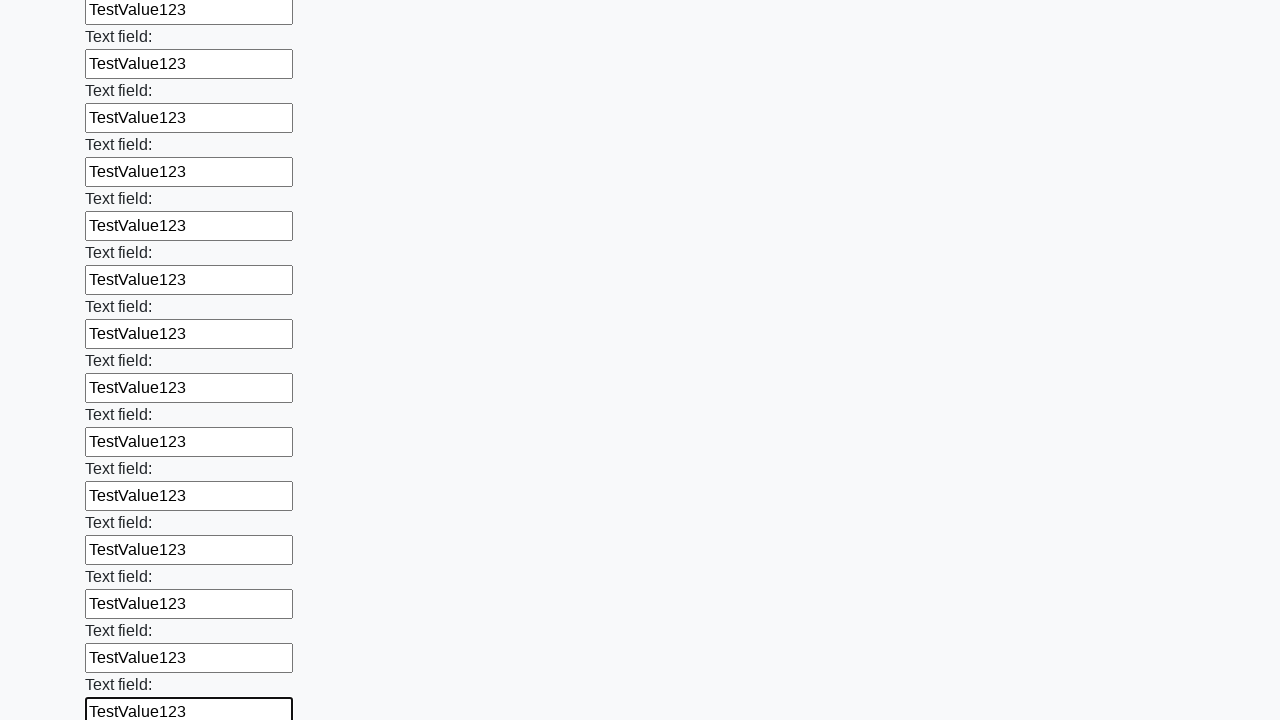

Filled an input field with 'TestValue123' on input >> nth=50
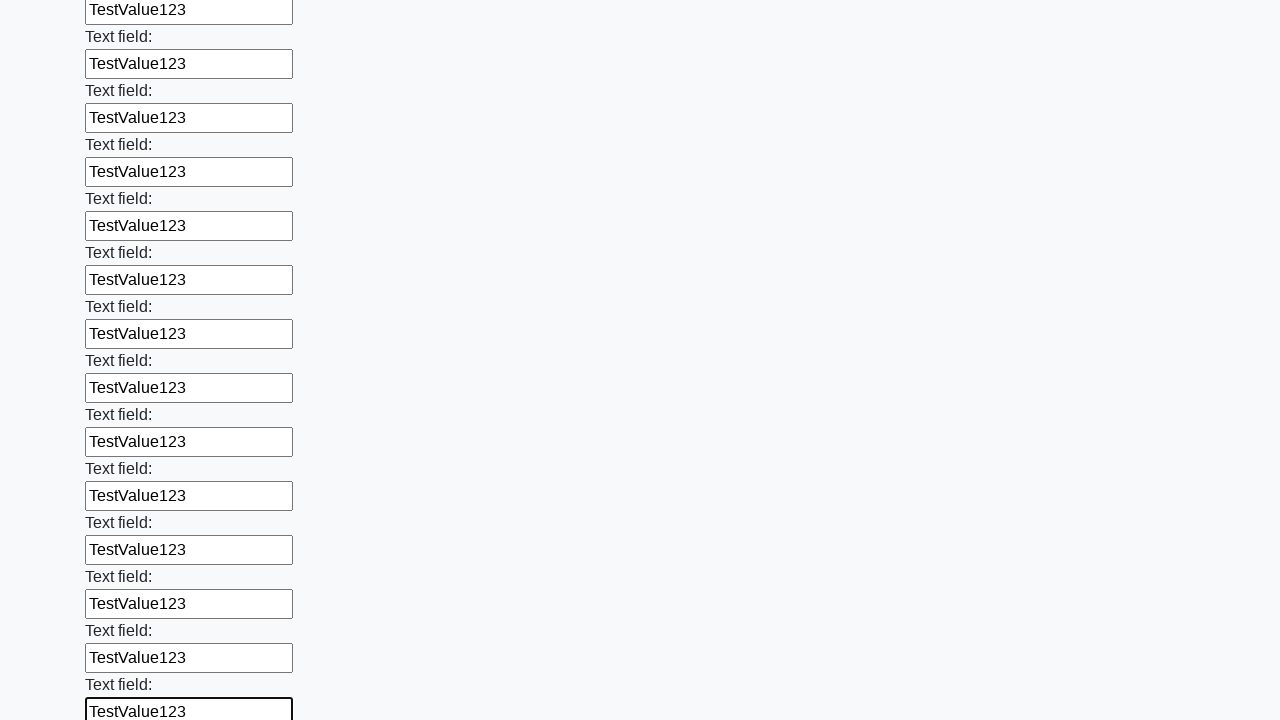

Filled an input field with 'TestValue123' on input >> nth=51
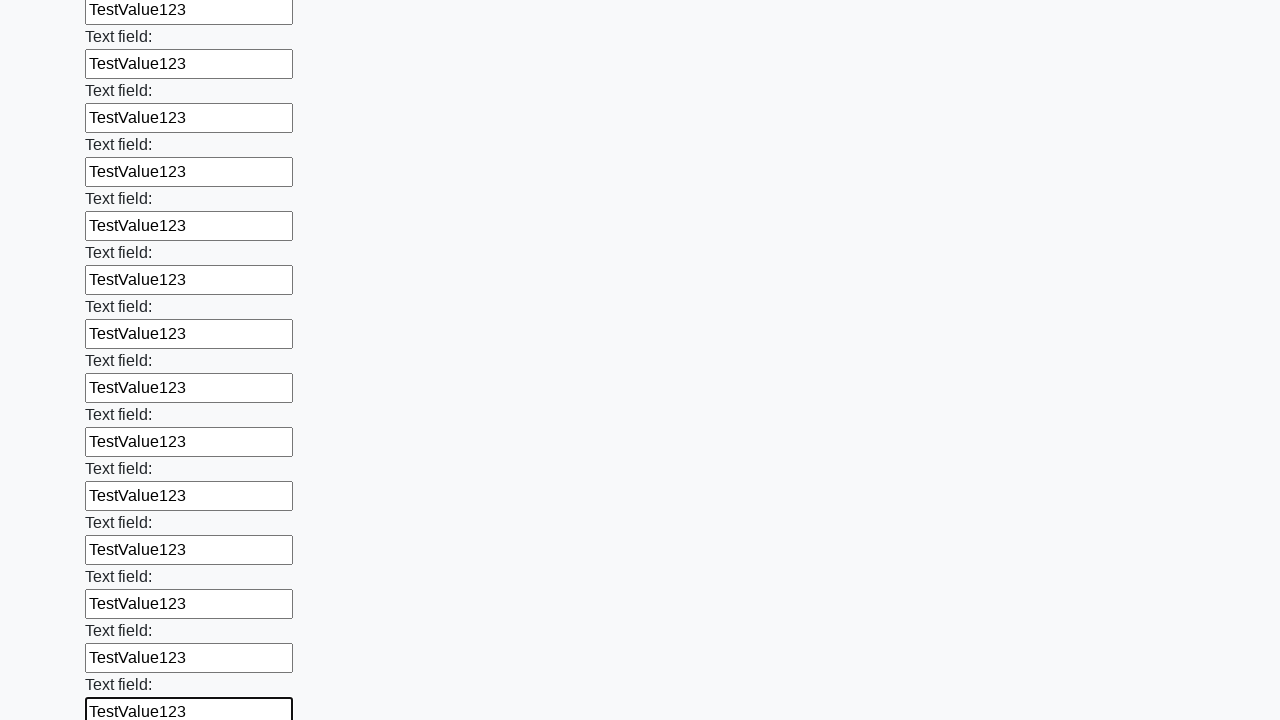

Filled an input field with 'TestValue123' on input >> nth=52
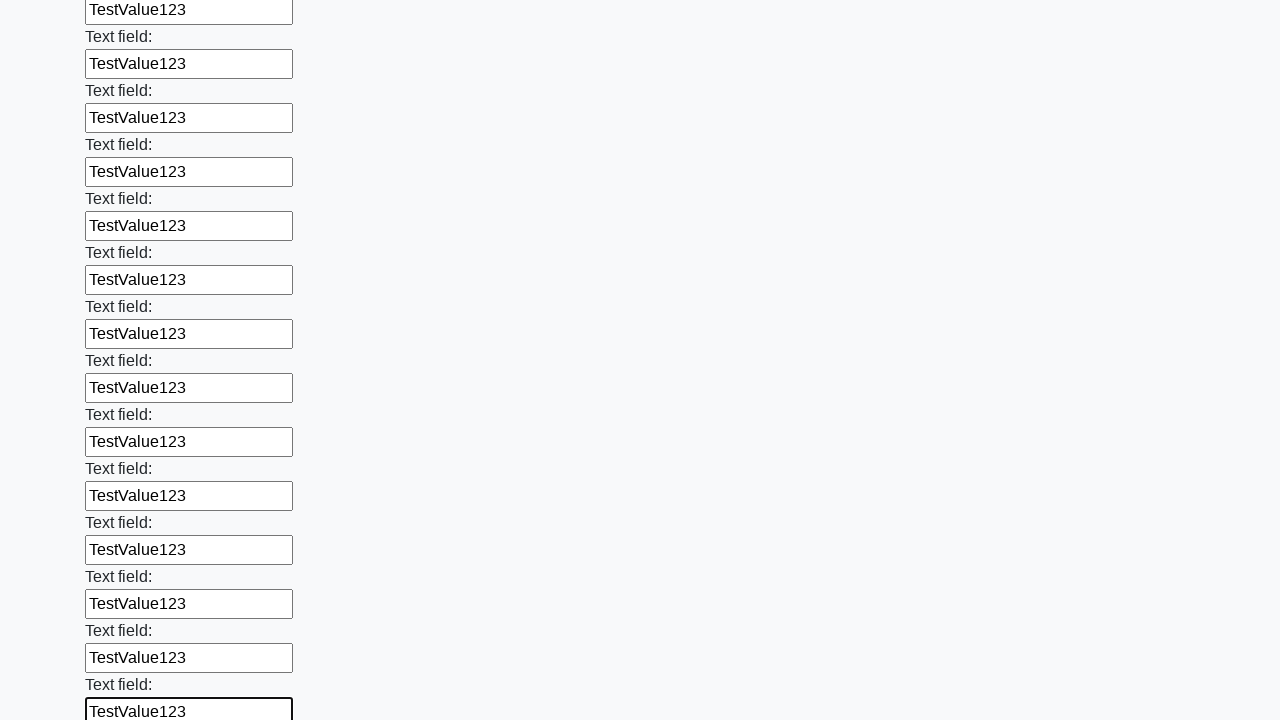

Filled an input field with 'TestValue123' on input >> nth=53
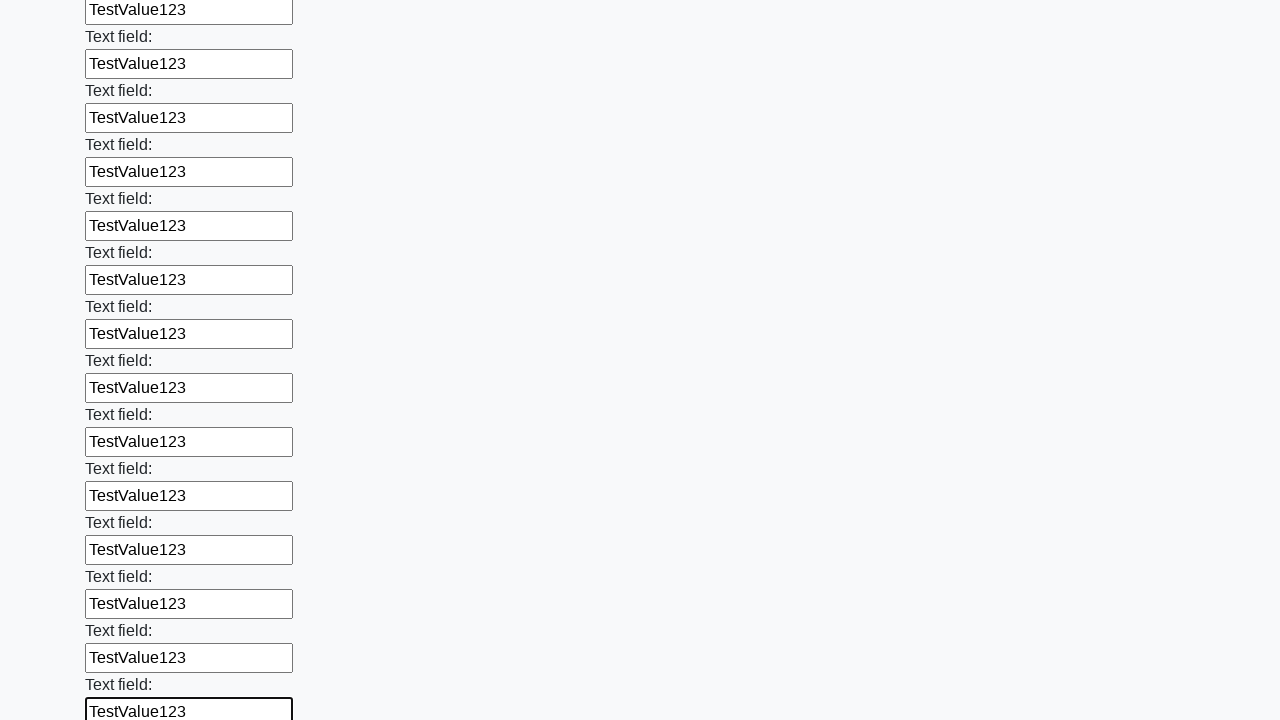

Filled an input field with 'TestValue123' on input >> nth=54
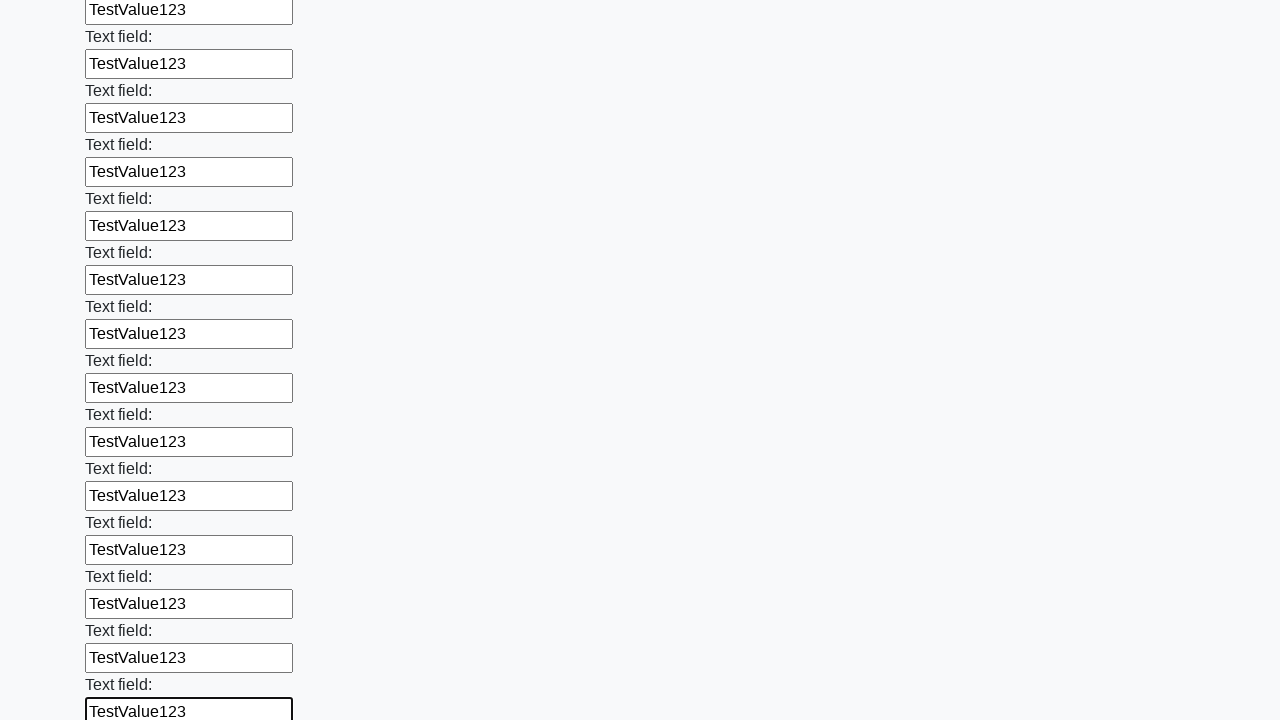

Filled an input field with 'TestValue123' on input >> nth=55
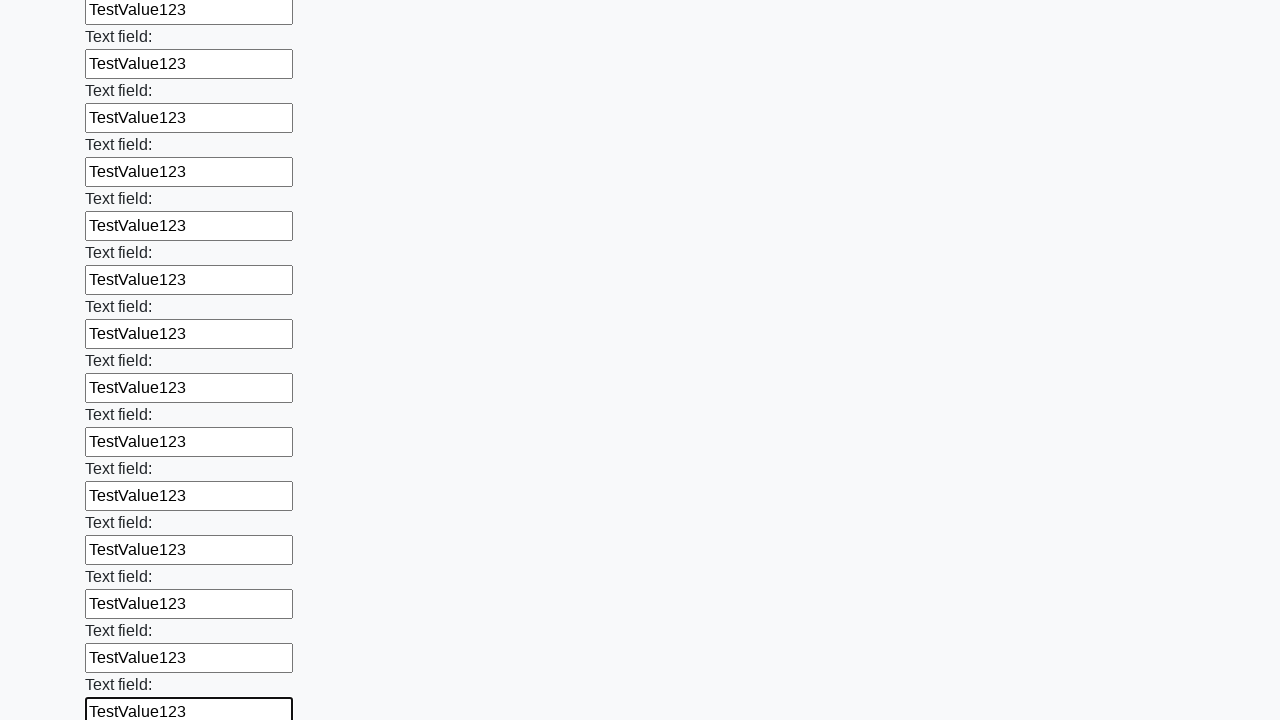

Filled an input field with 'TestValue123' on input >> nth=56
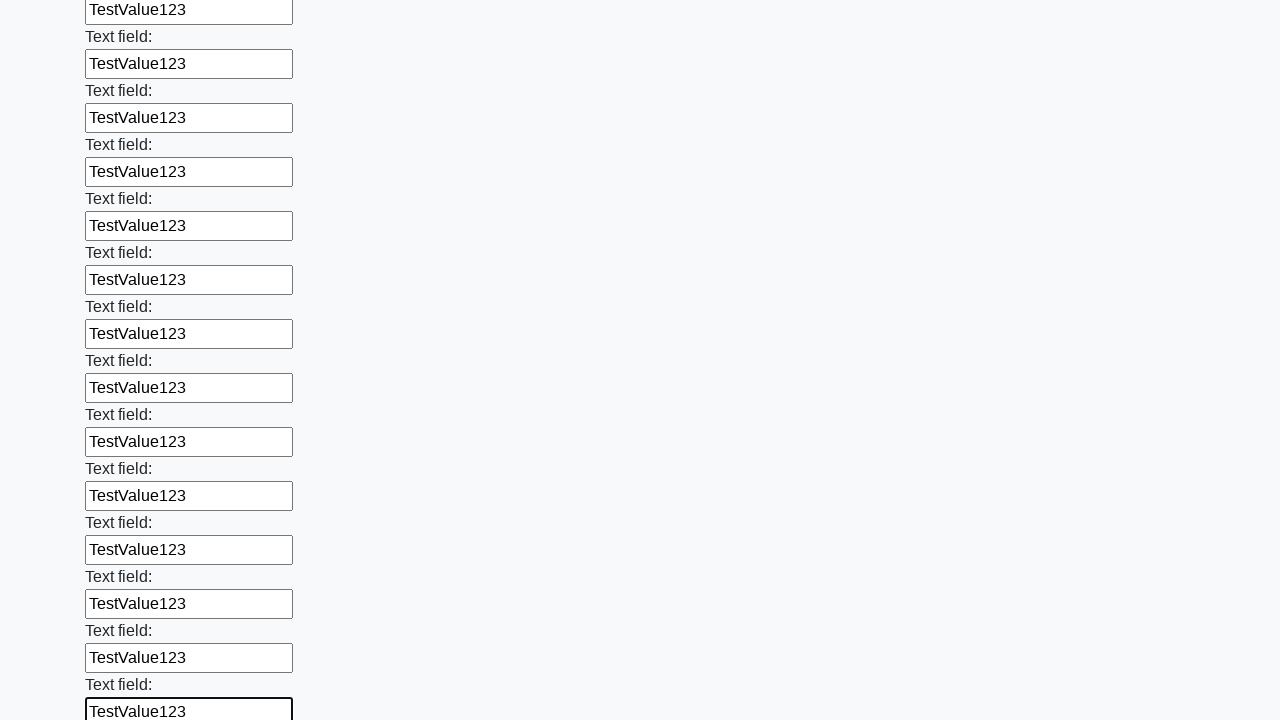

Filled an input field with 'TestValue123' on input >> nth=57
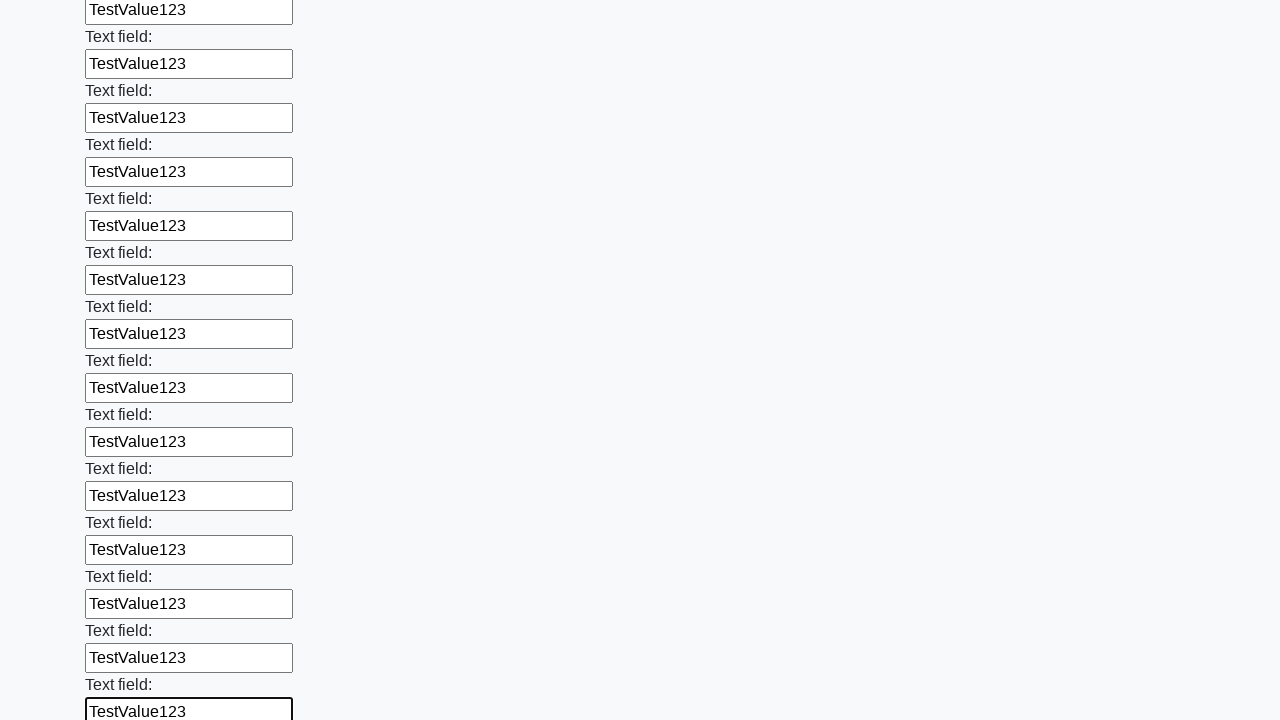

Filled an input field with 'TestValue123' on input >> nth=58
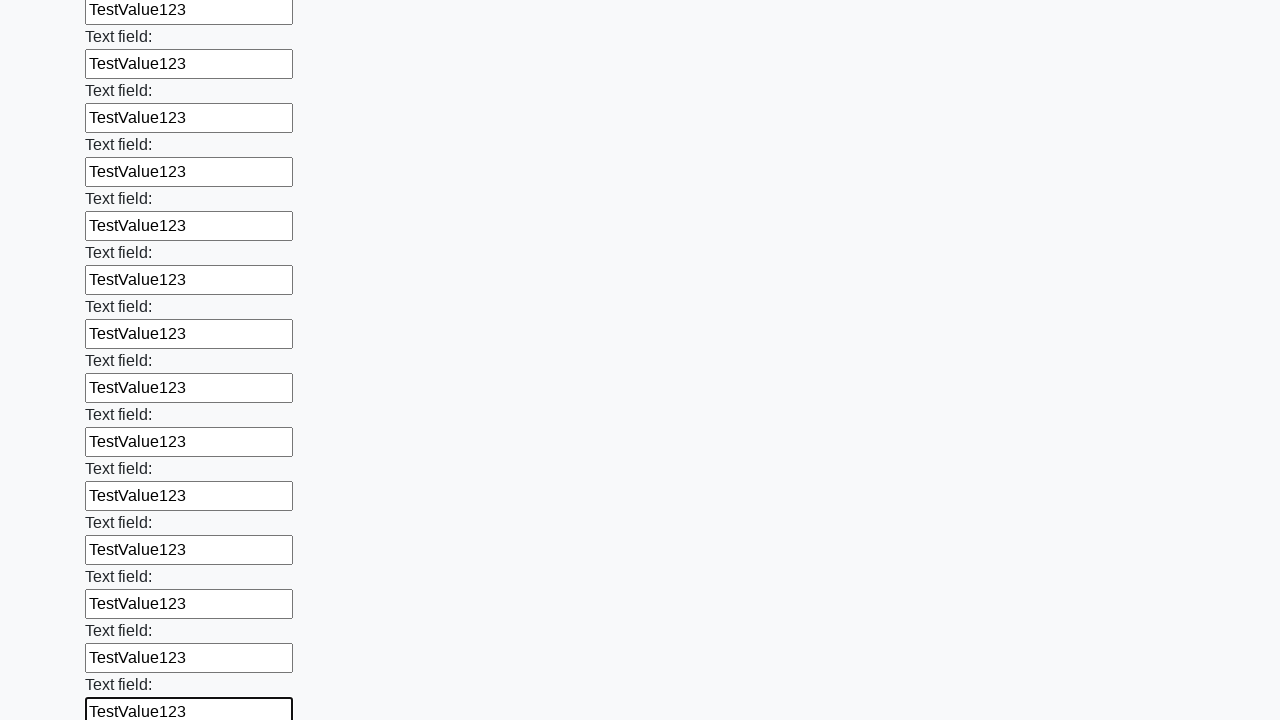

Filled an input field with 'TestValue123' on input >> nth=59
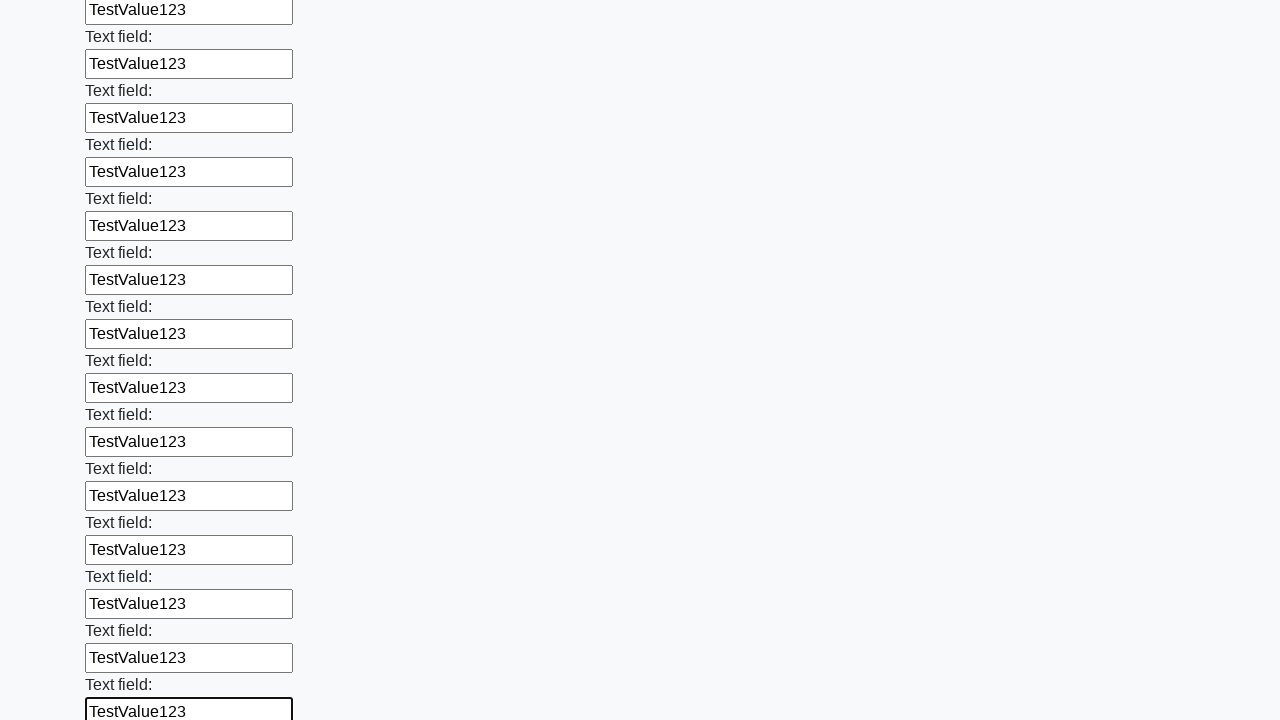

Filled an input field with 'TestValue123' on input >> nth=60
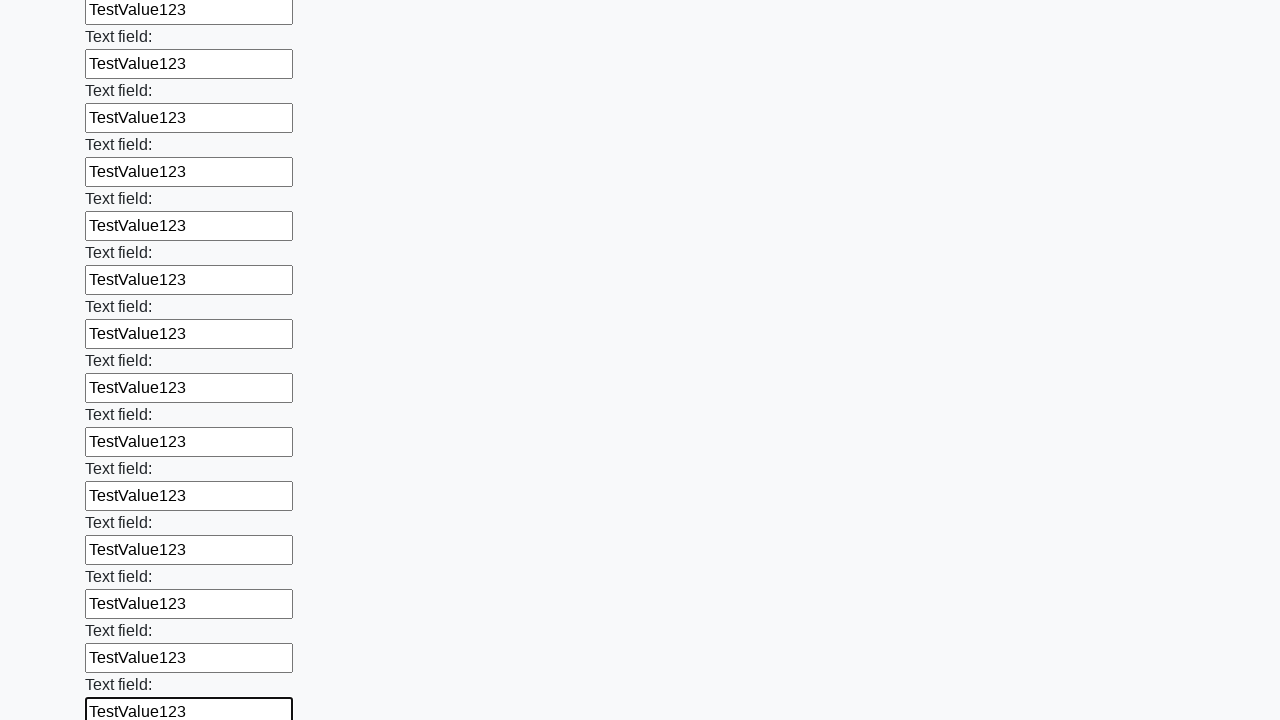

Filled an input field with 'TestValue123' on input >> nth=61
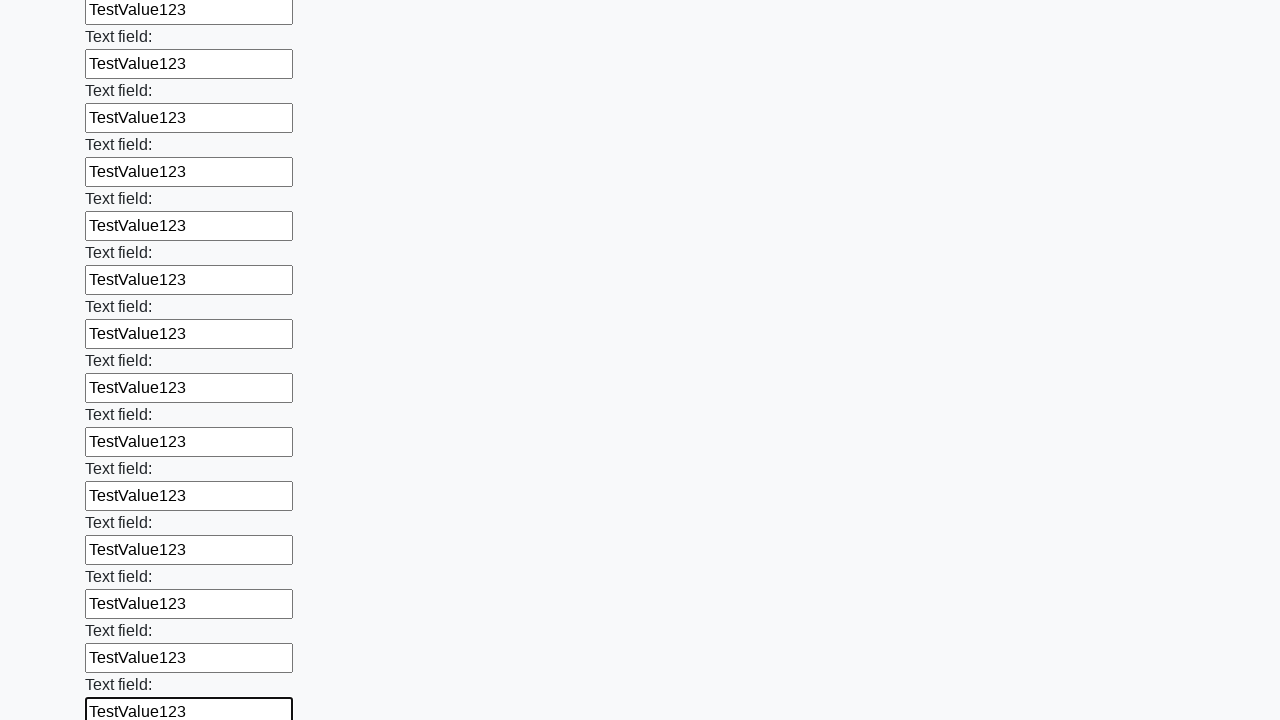

Filled an input field with 'TestValue123' on input >> nth=62
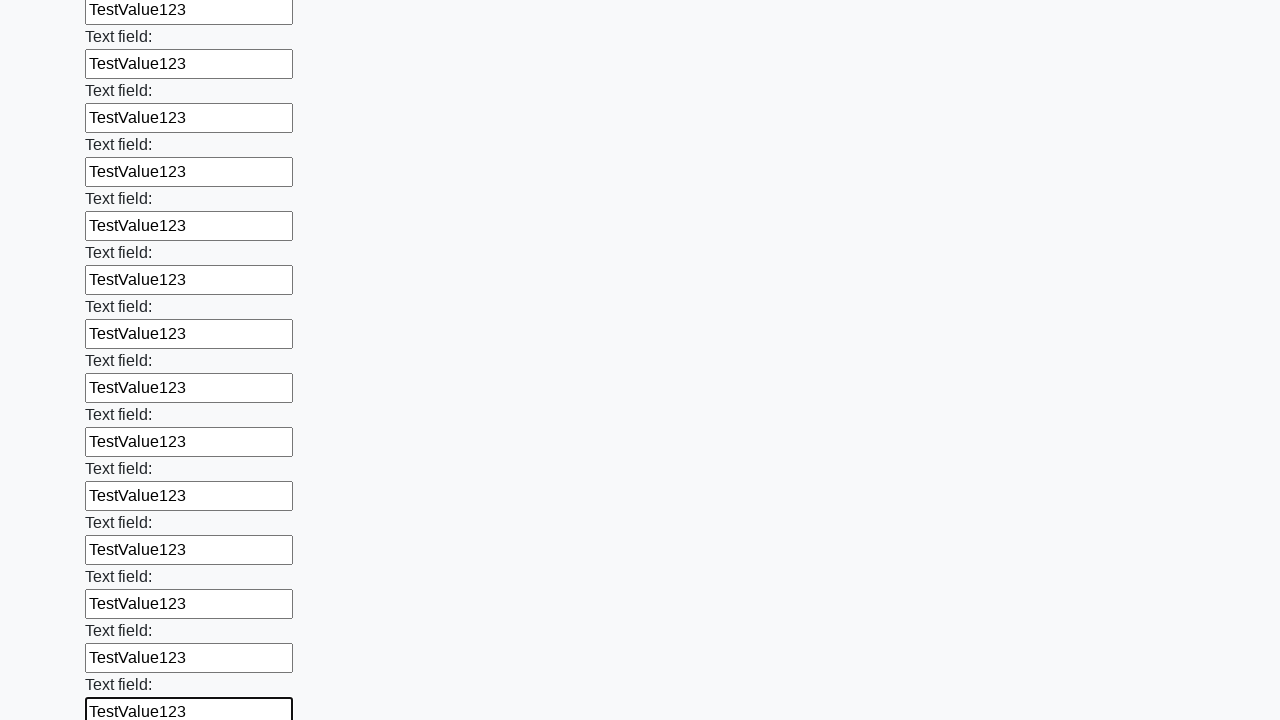

Filled an input field with 'TestValue123' on input >> nth=63
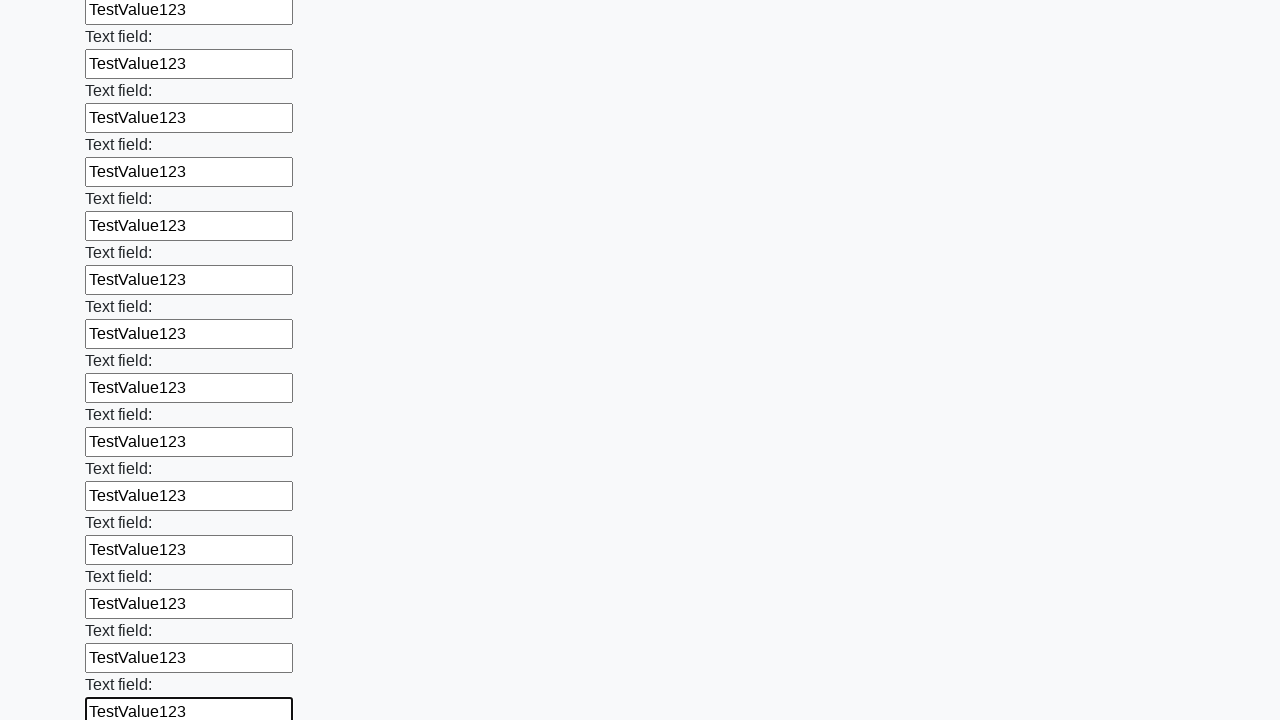

Filled an input field with 'TestValue123' on input >> nth=64
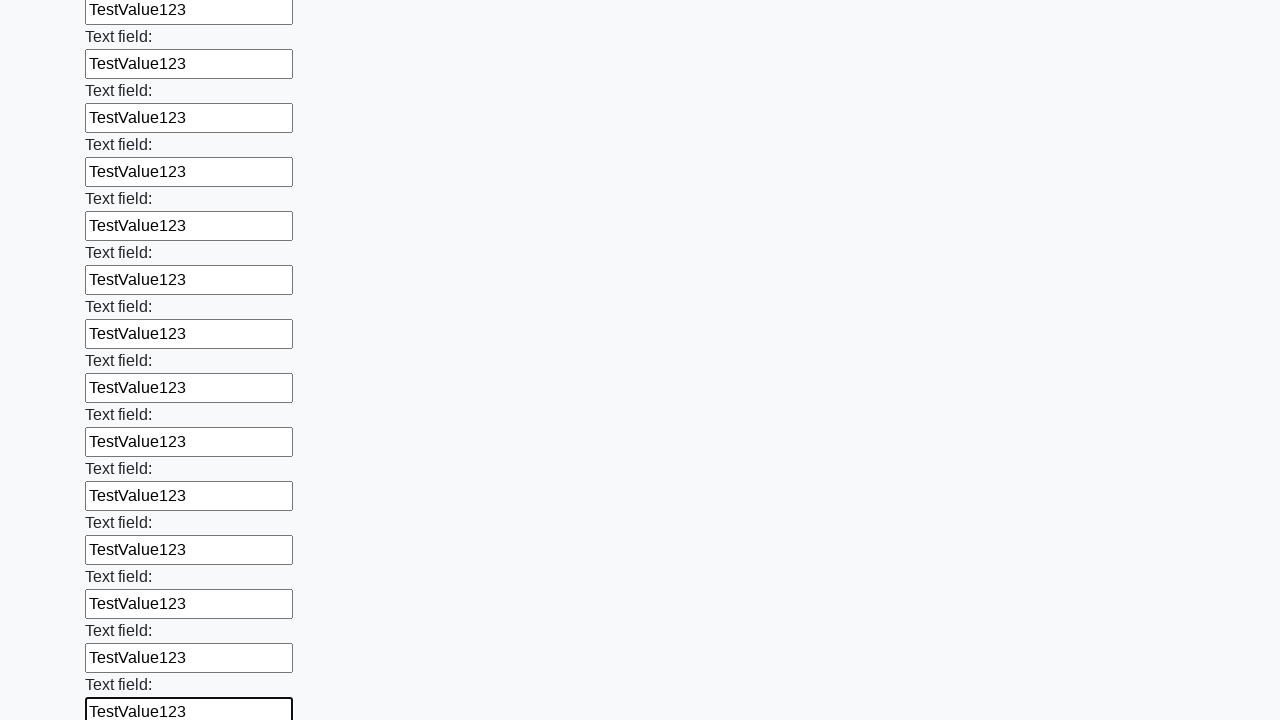

Filled an input field with 'TestValue123' on input >> nth=65
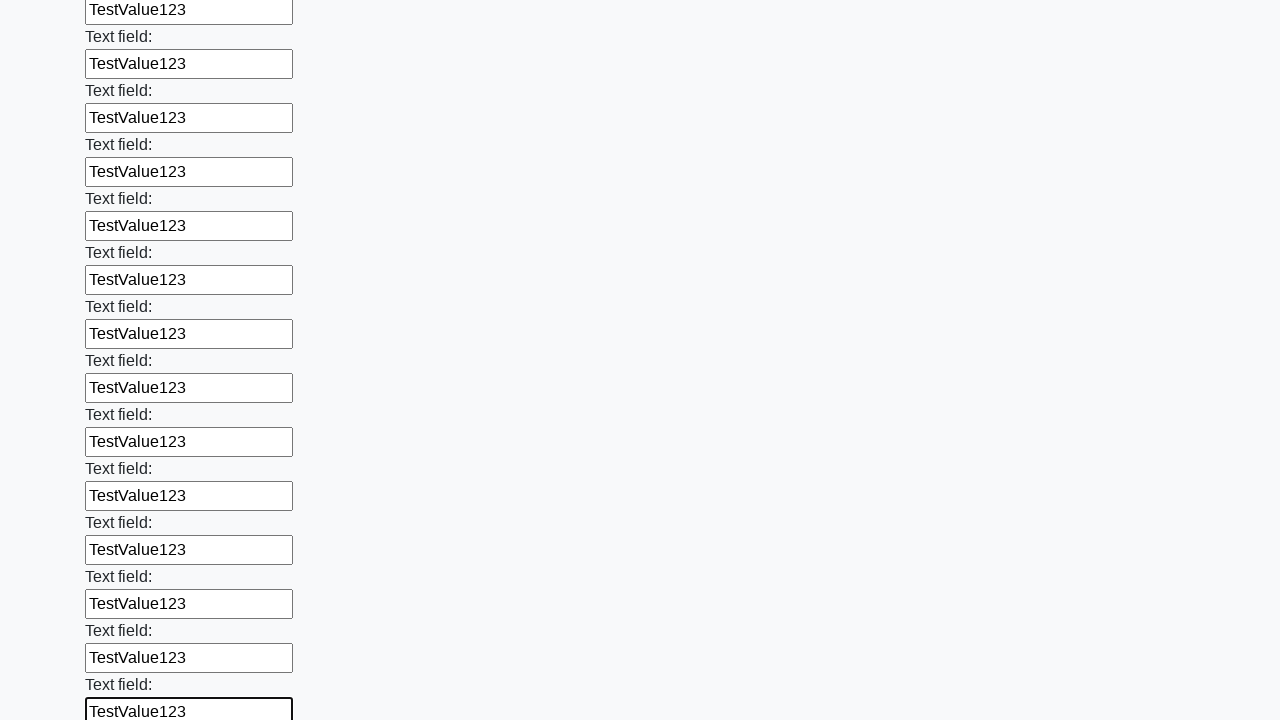

Filled an input field with 'TestValue123' on input >> nth=66
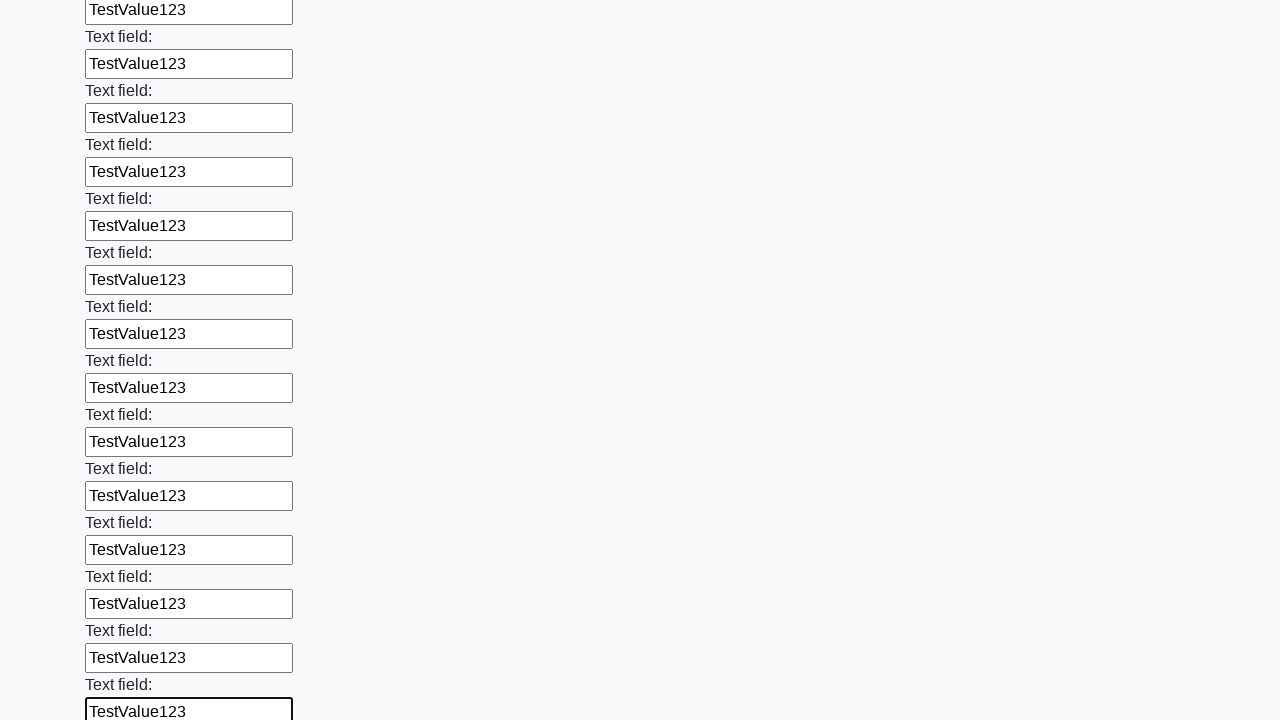

Filled an input field with 'TestValue123' on input >> nth=67
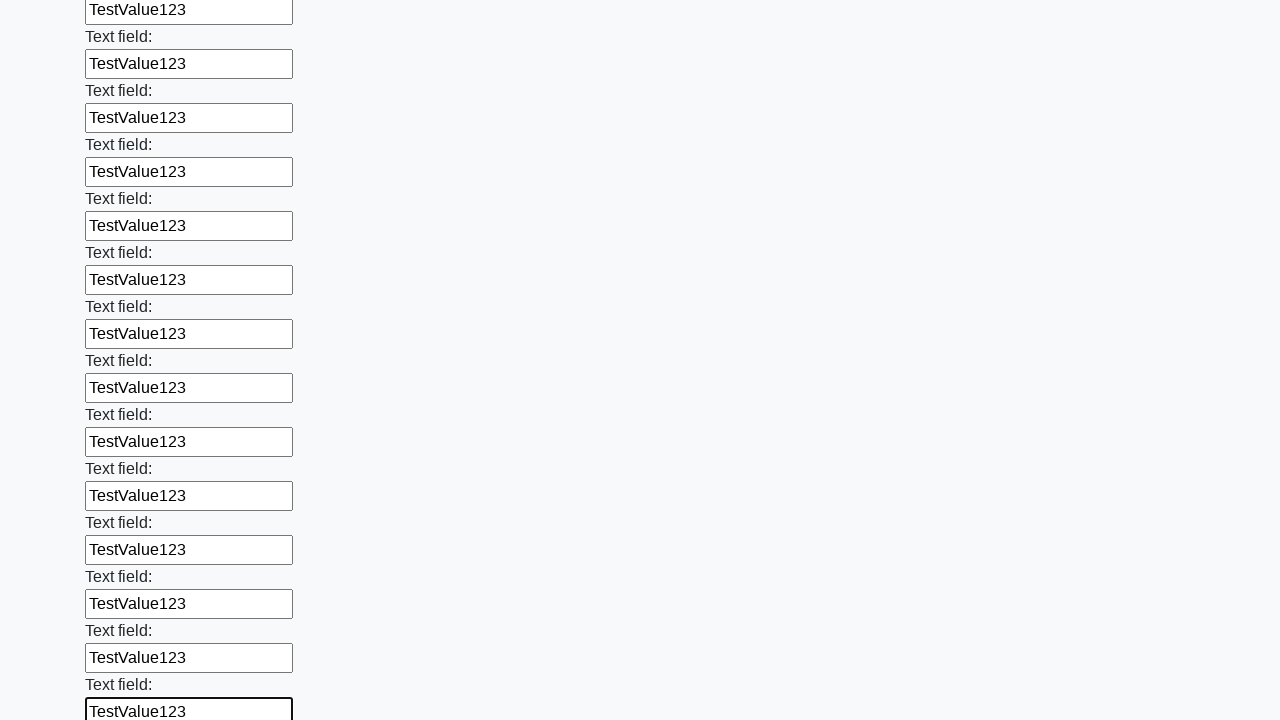

Filled an input field with 'TestValue123' on input >> nth=68
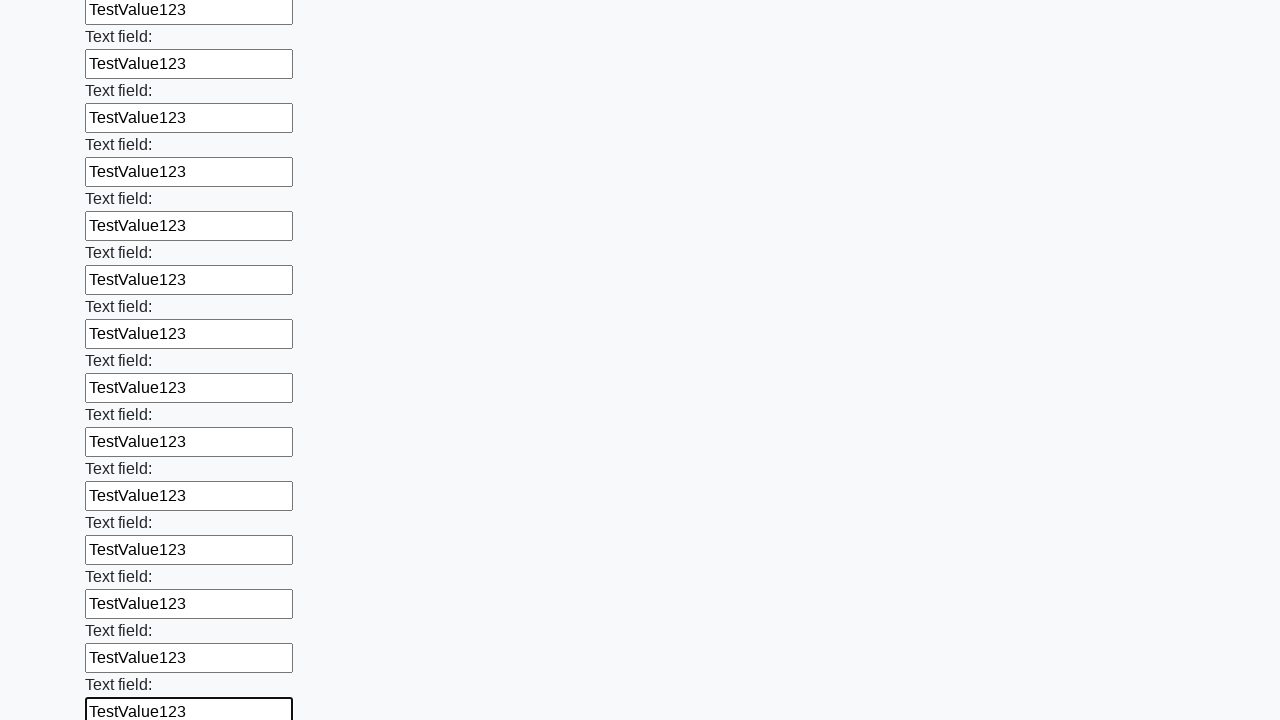

Filled an input field with 'TestValue123' on input >> nth=69
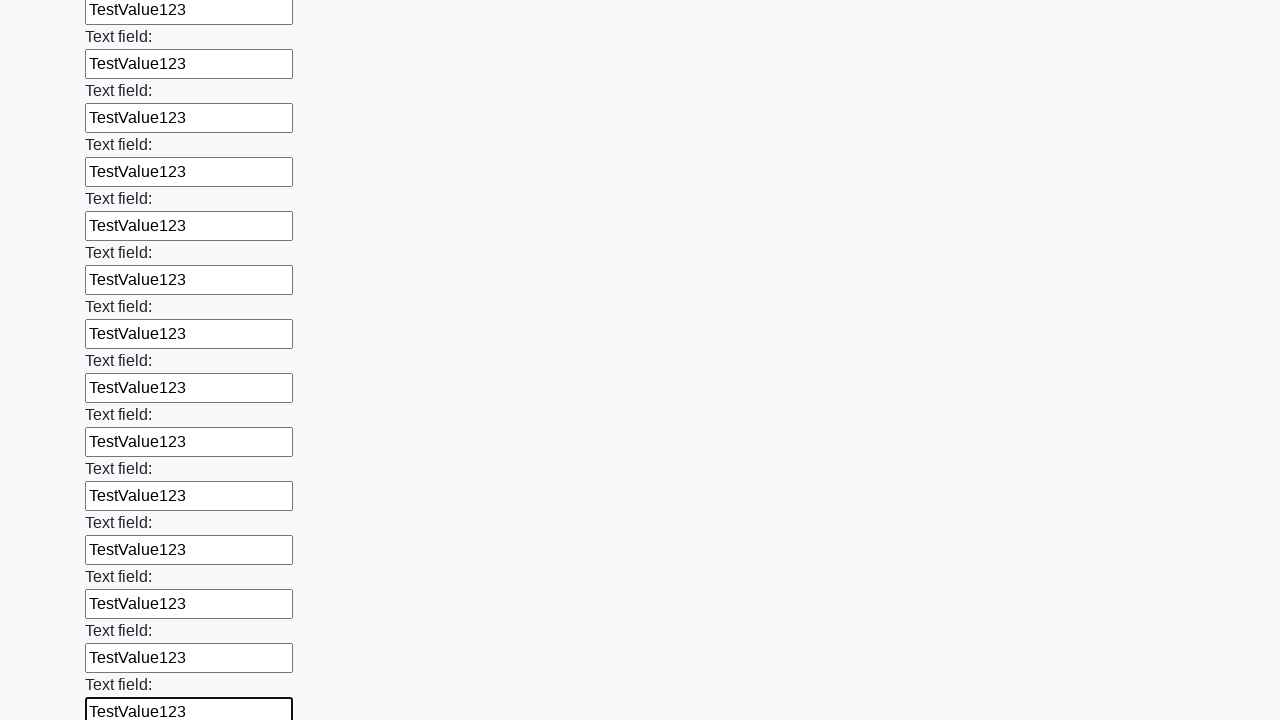

Filled an input field with 'TestValue123' on input >> nth=70
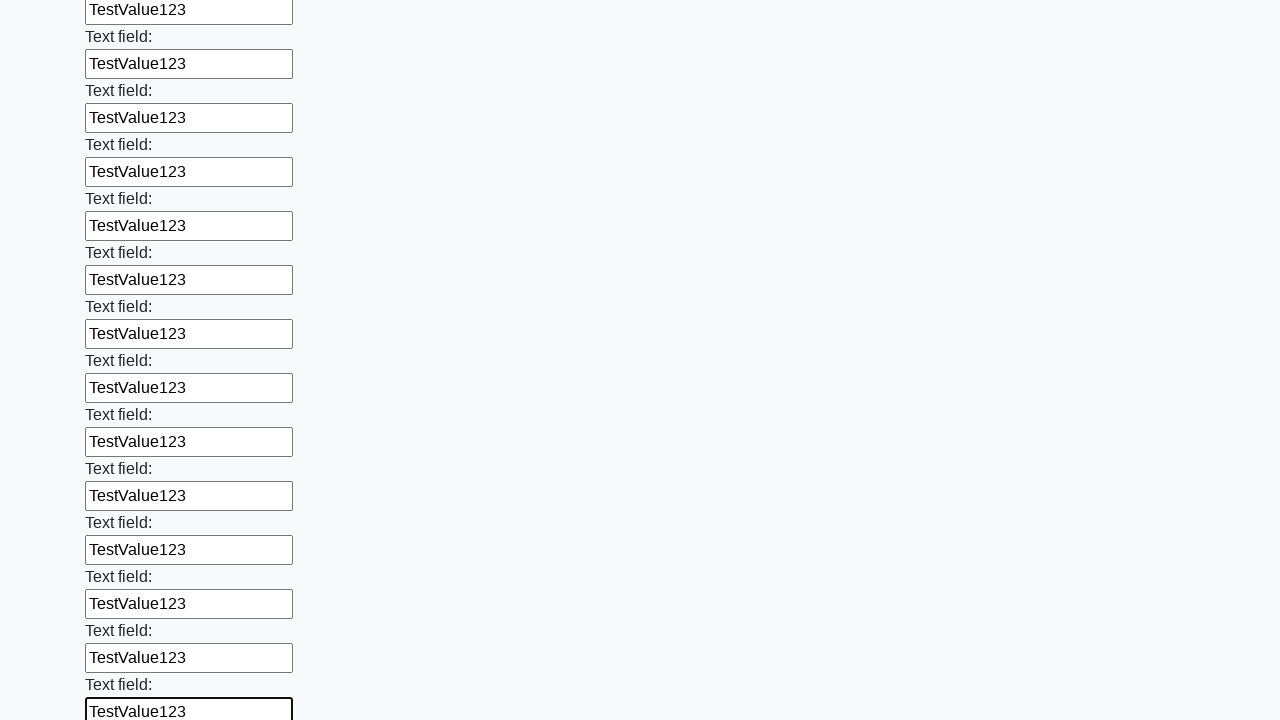

Filled an input field with 'TestValue123' on input >> nth=71
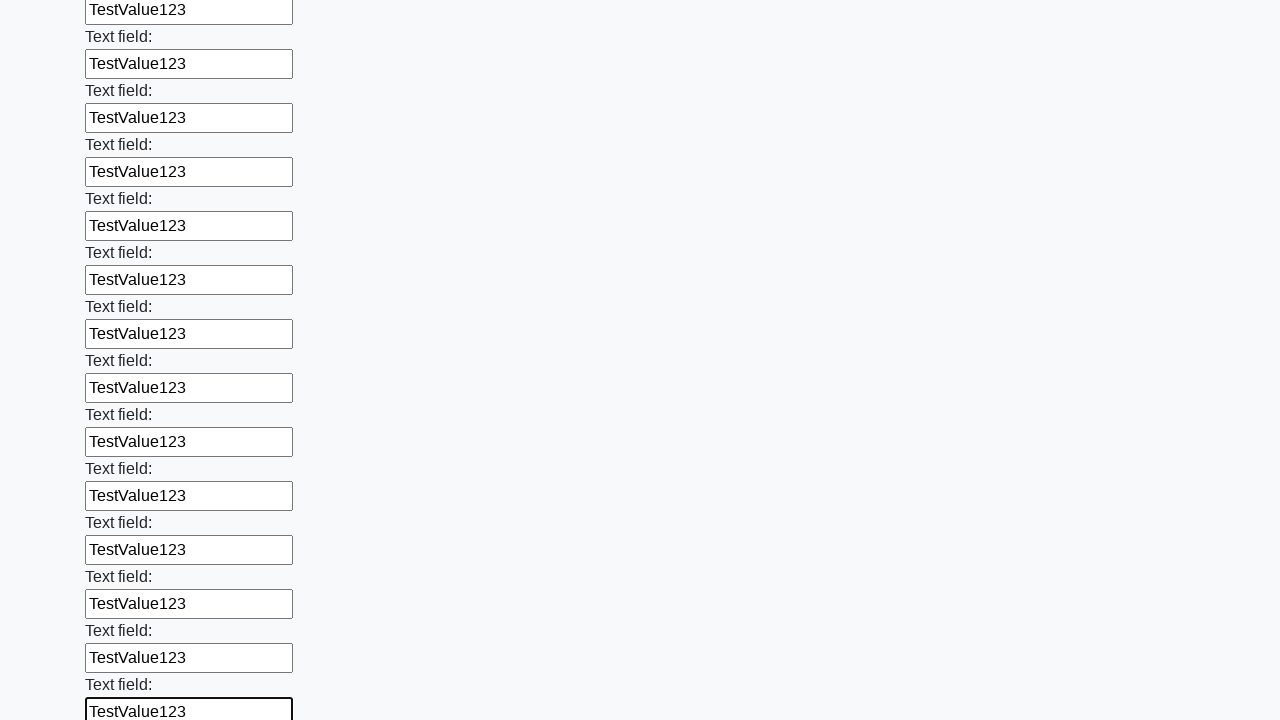

Filled an input field with 'TestValue123' on input >> nth=72
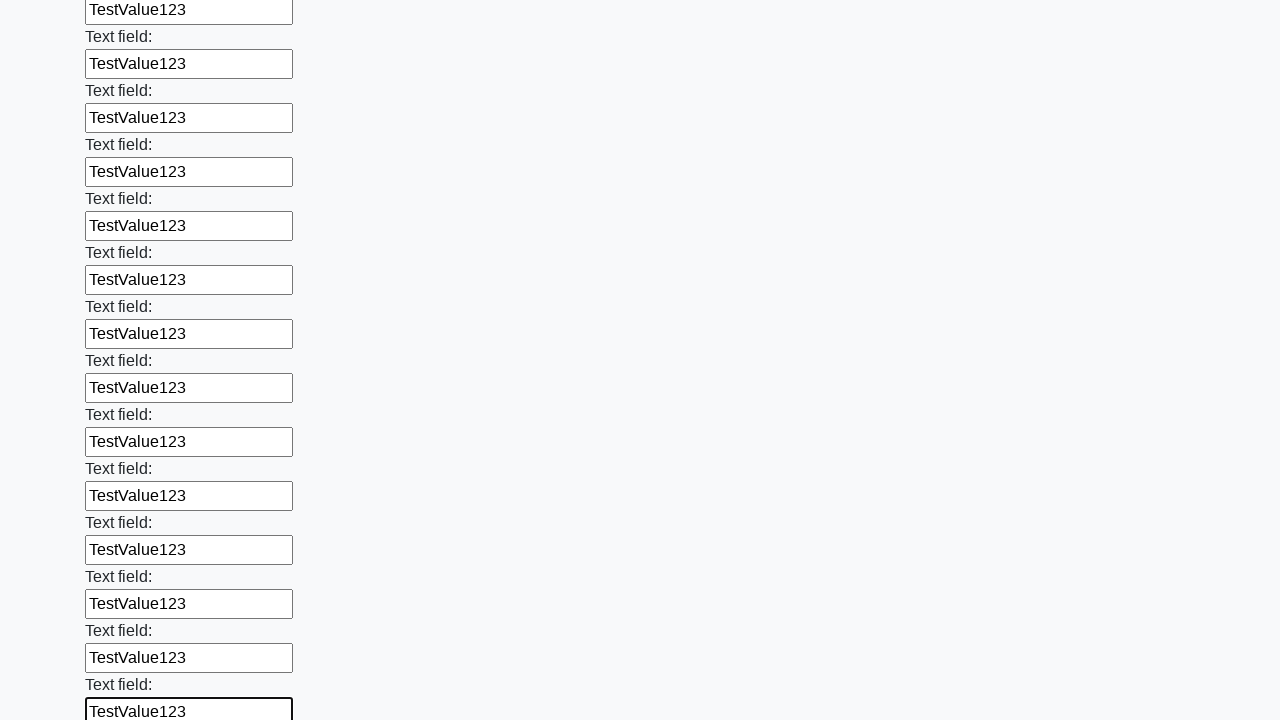

Filled an input field with 'TestValue123' on input >> nth=73
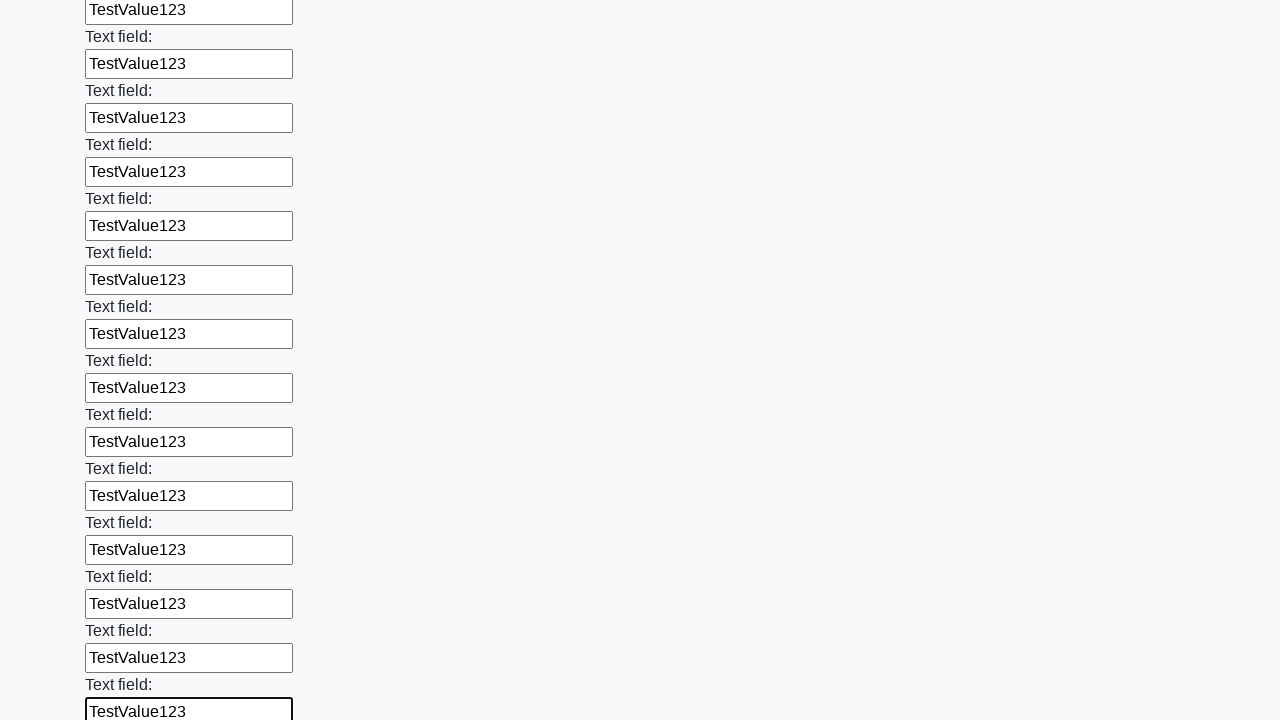

Filled an input field with 'TestValue123' on input >> nth=74
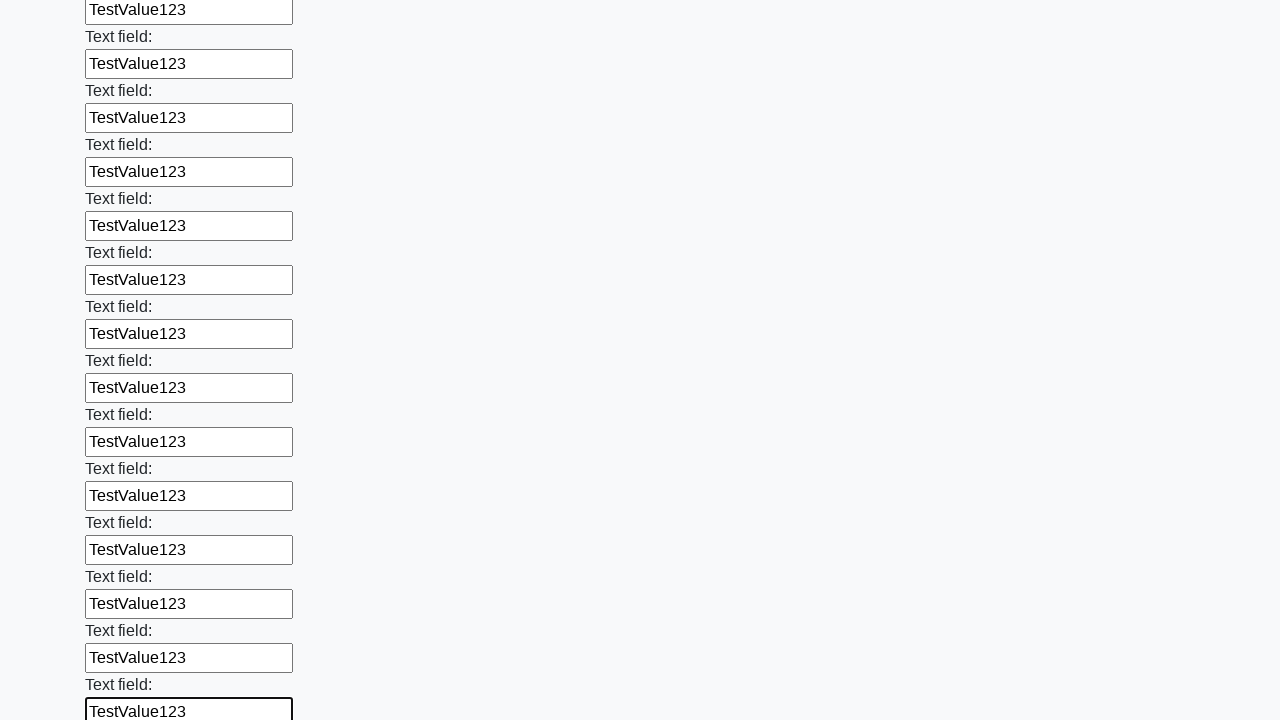

Filled an input field with 'TestValue123' on input >> nth=75
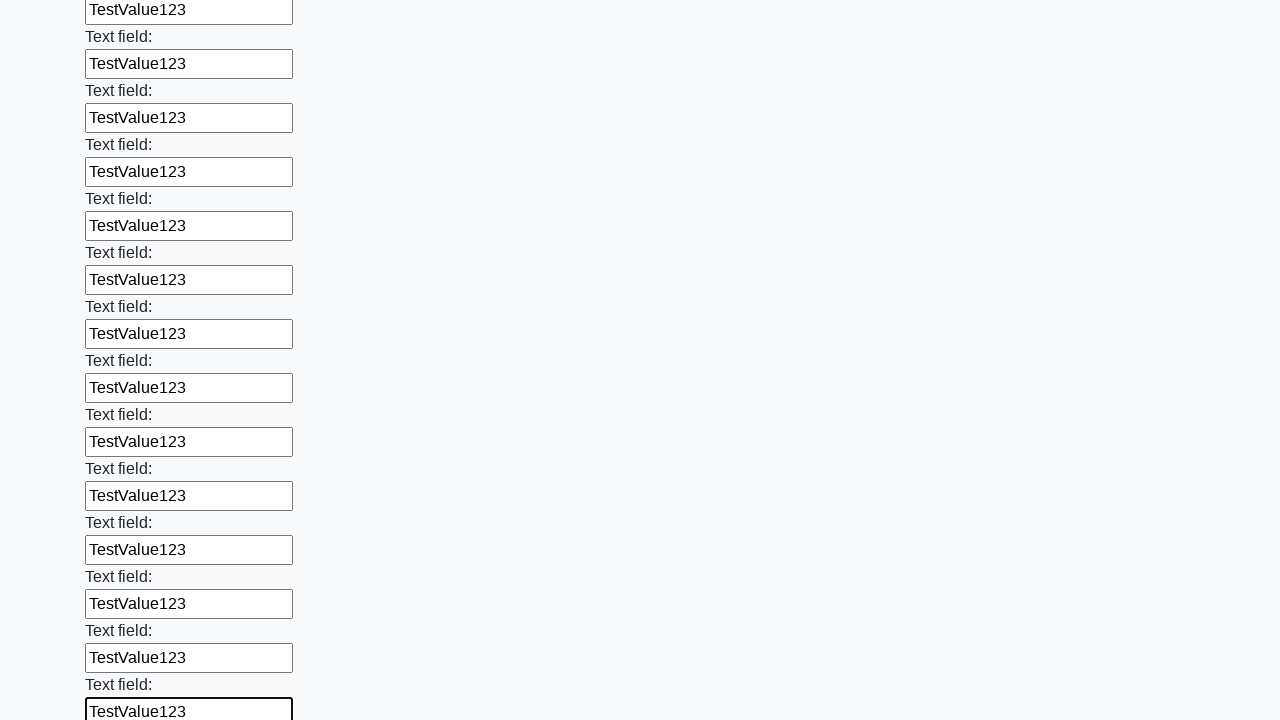

Filled an input field with 'TestValue123' on input >> nth=76
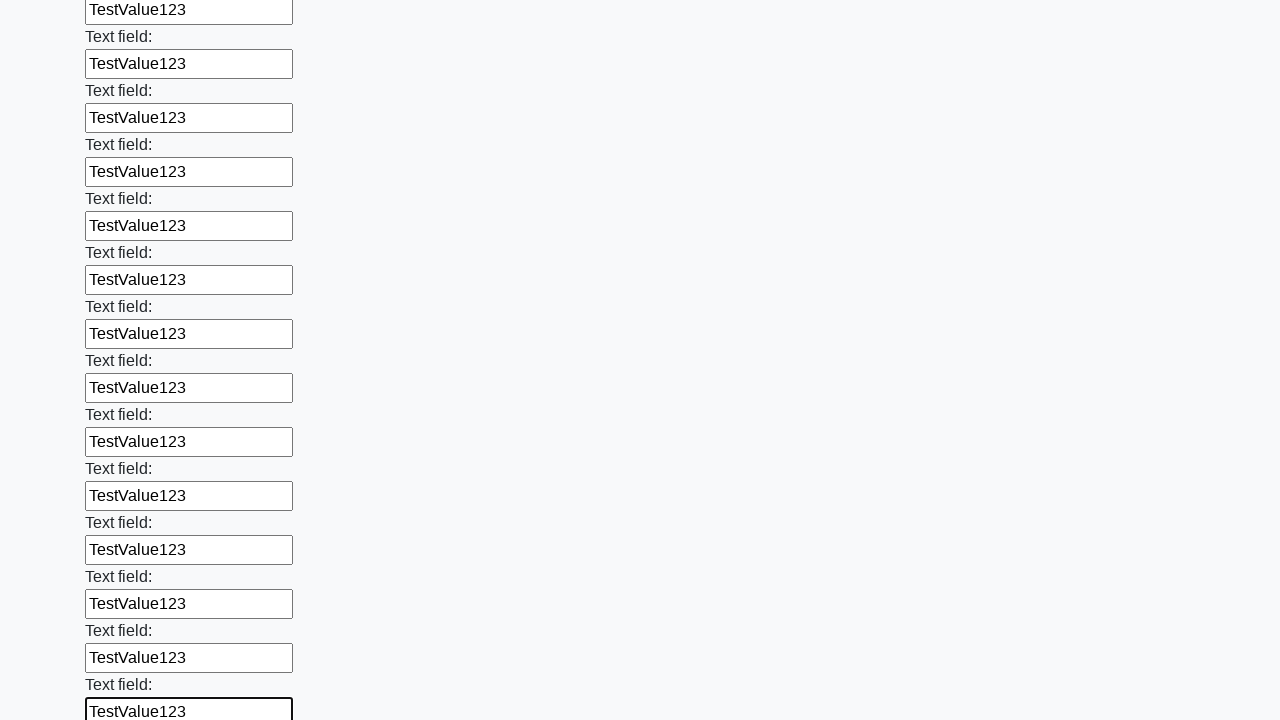

Filled an input field with 'TestValue123' on input >> nth=77
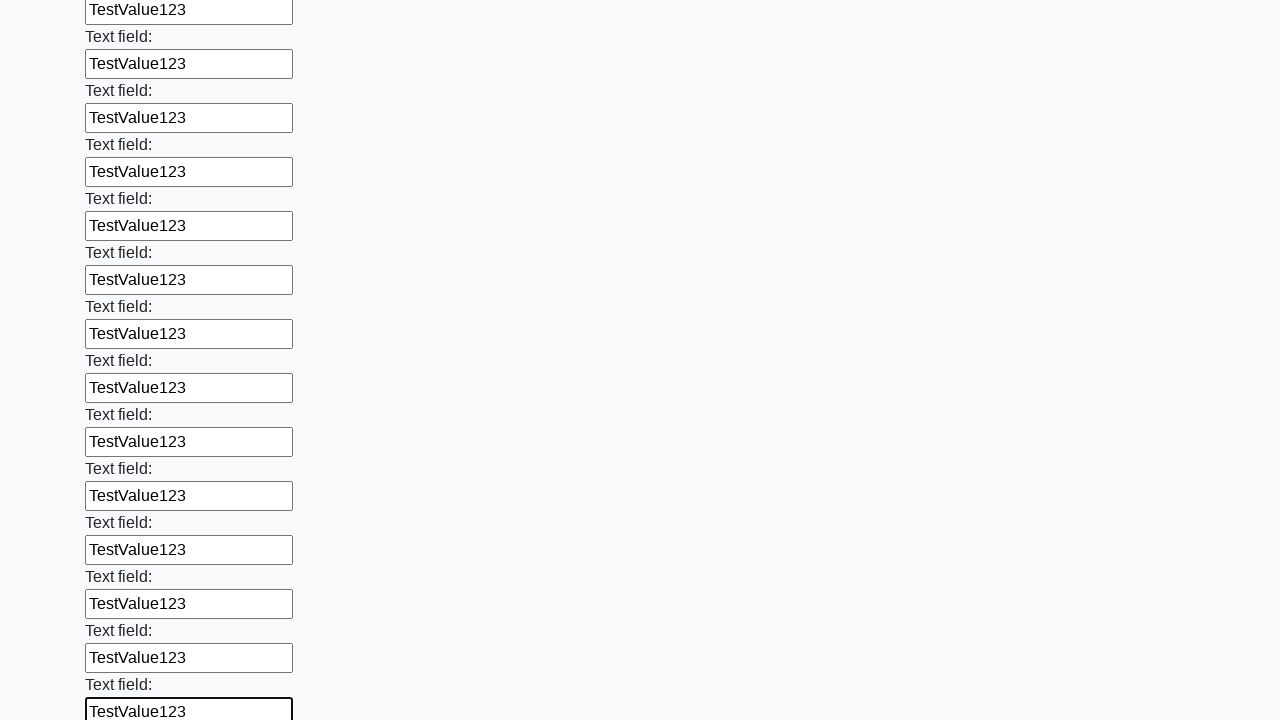

Filled an input field with 'TestValue123' on input >> nth=78
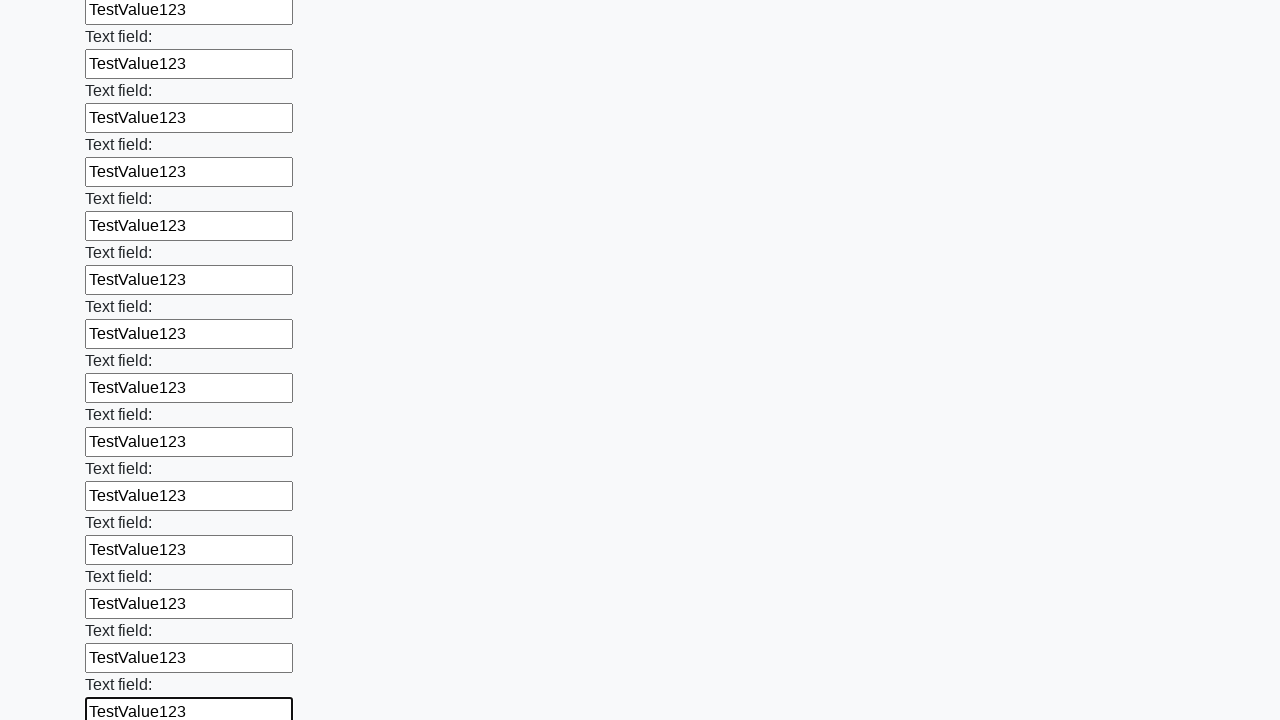

Filled an input field with 'TestValue123' on input >> nth=79
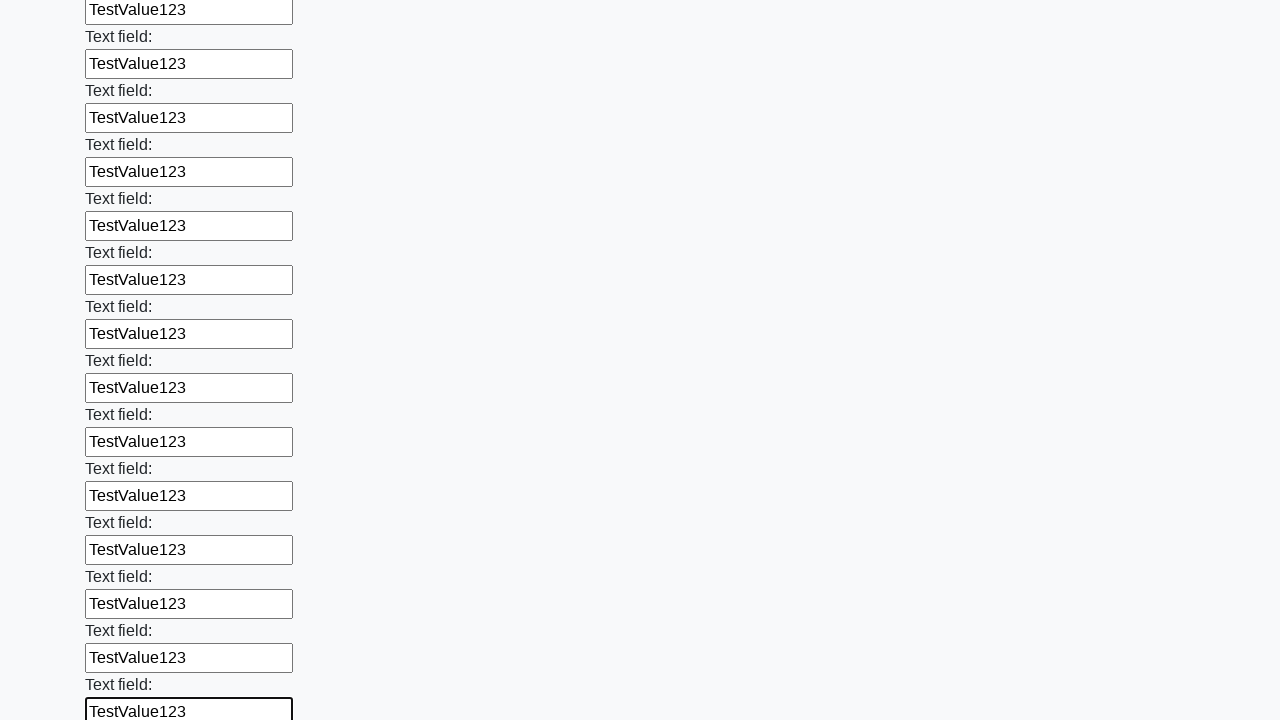

Filled an input field with 'TestValue123' on input >> nth=80
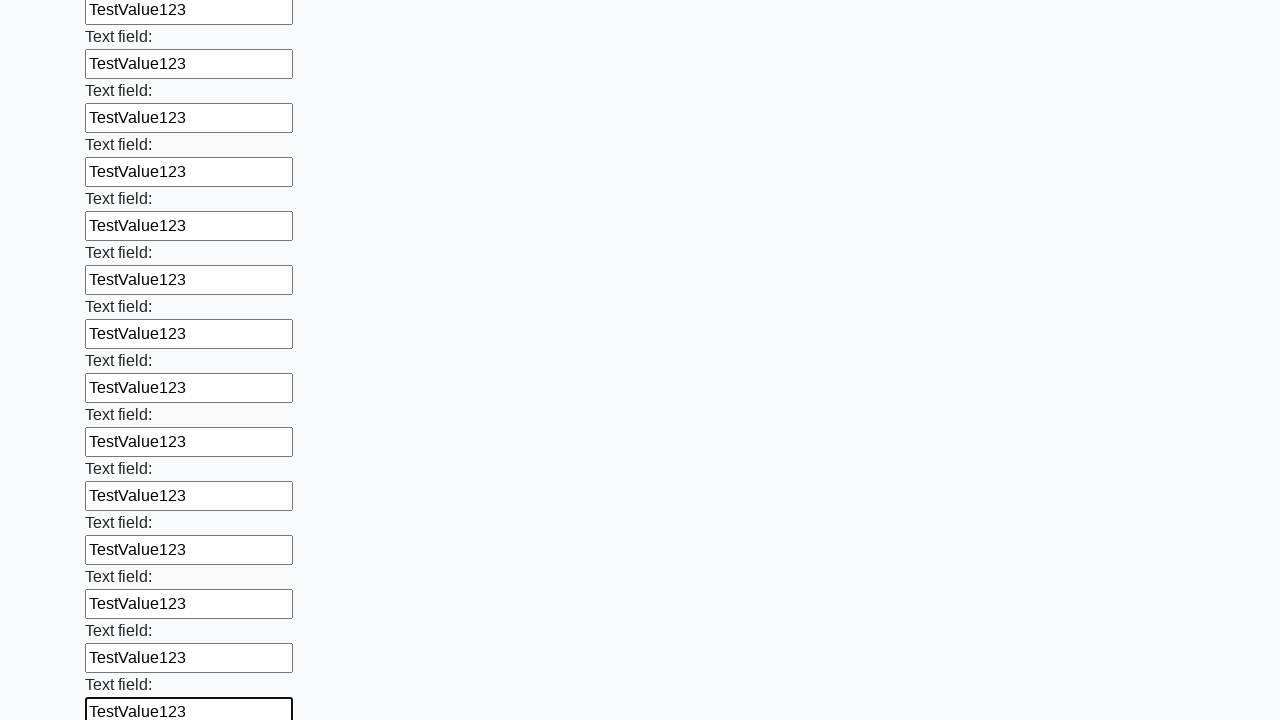

Filled an input field with 'TestValue123' on input >> nth=81
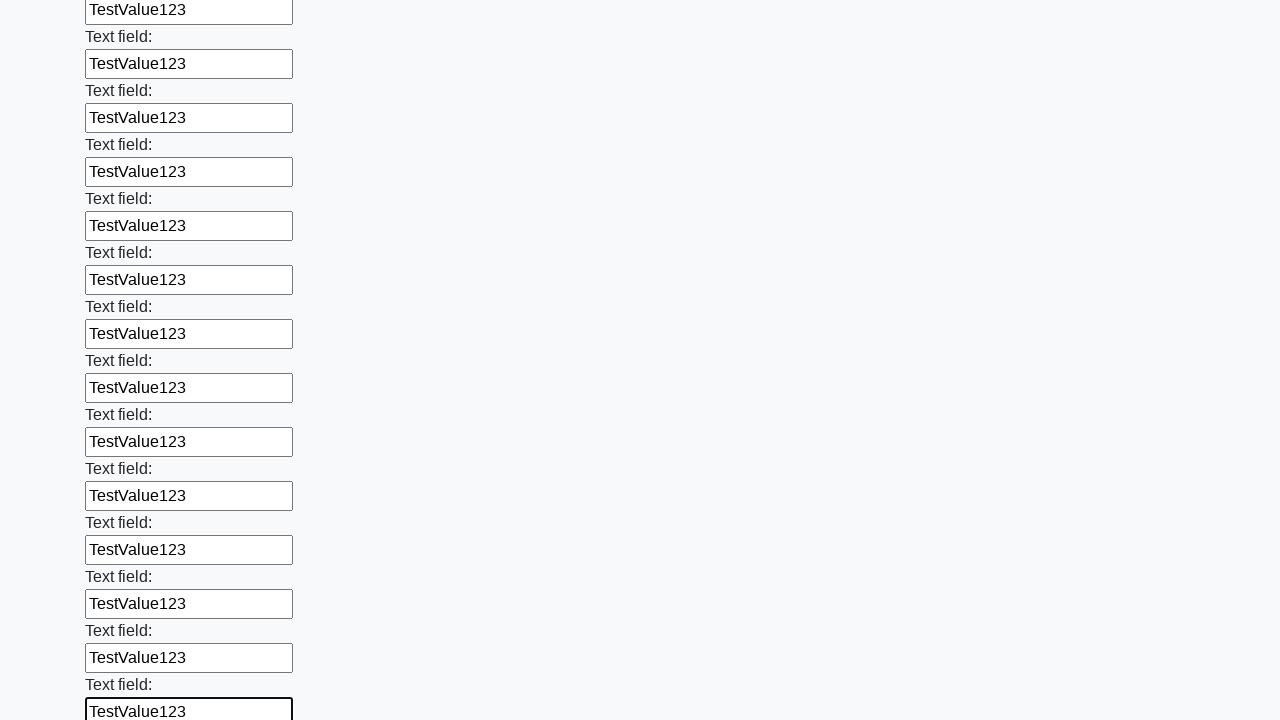

Filled an input field with 'TestValue123' on input >> nth=82
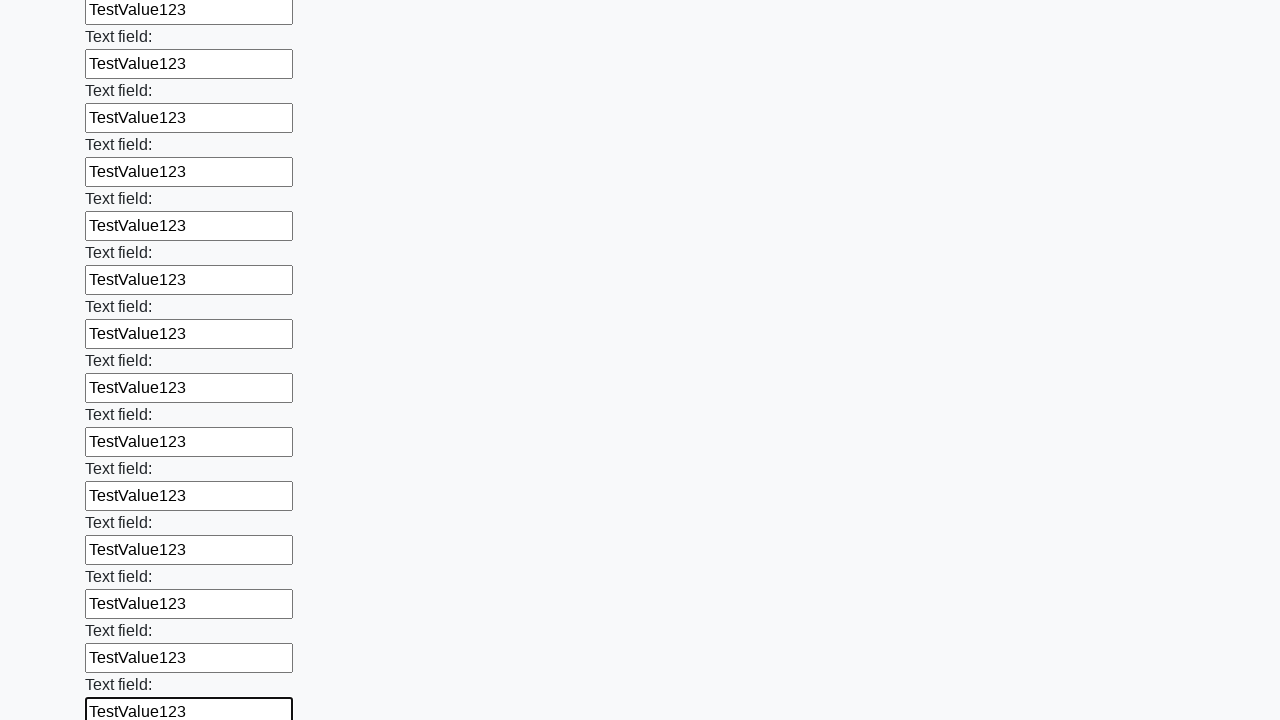

Filled an input field with 'TestValue123' on input >> nth=83
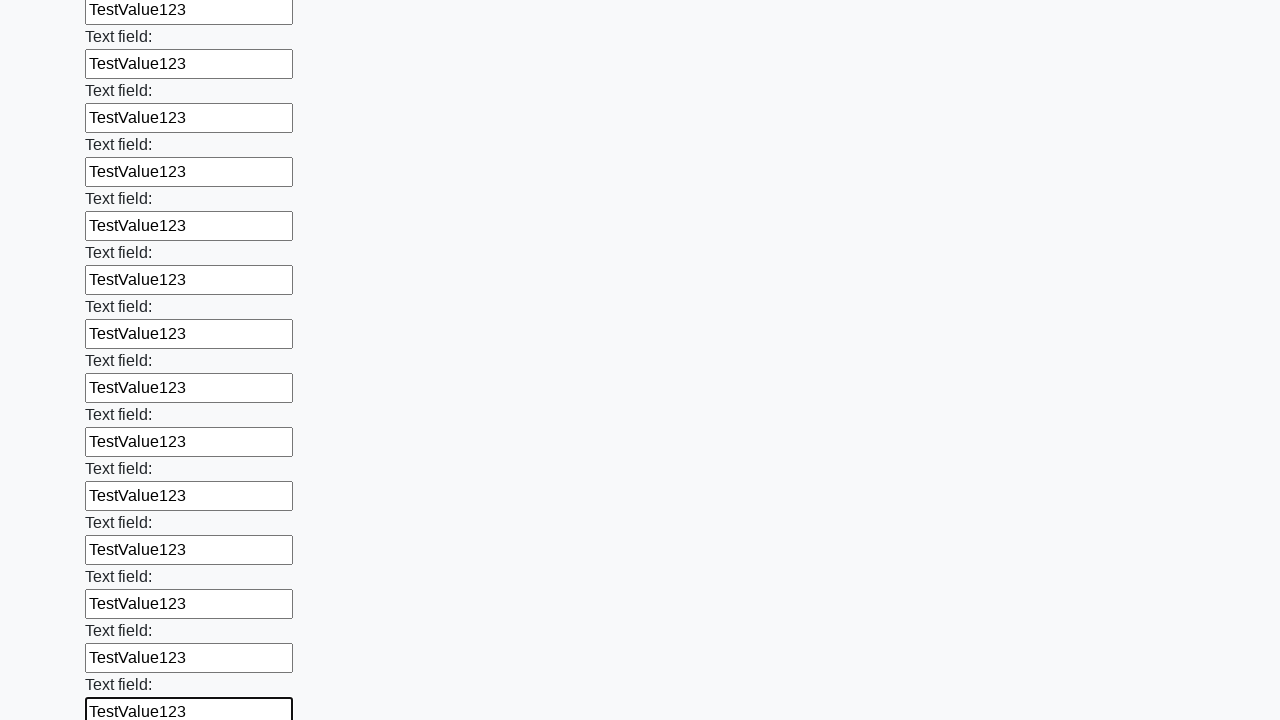

Filled an input field with 'TestValue123' on input >> nth=84
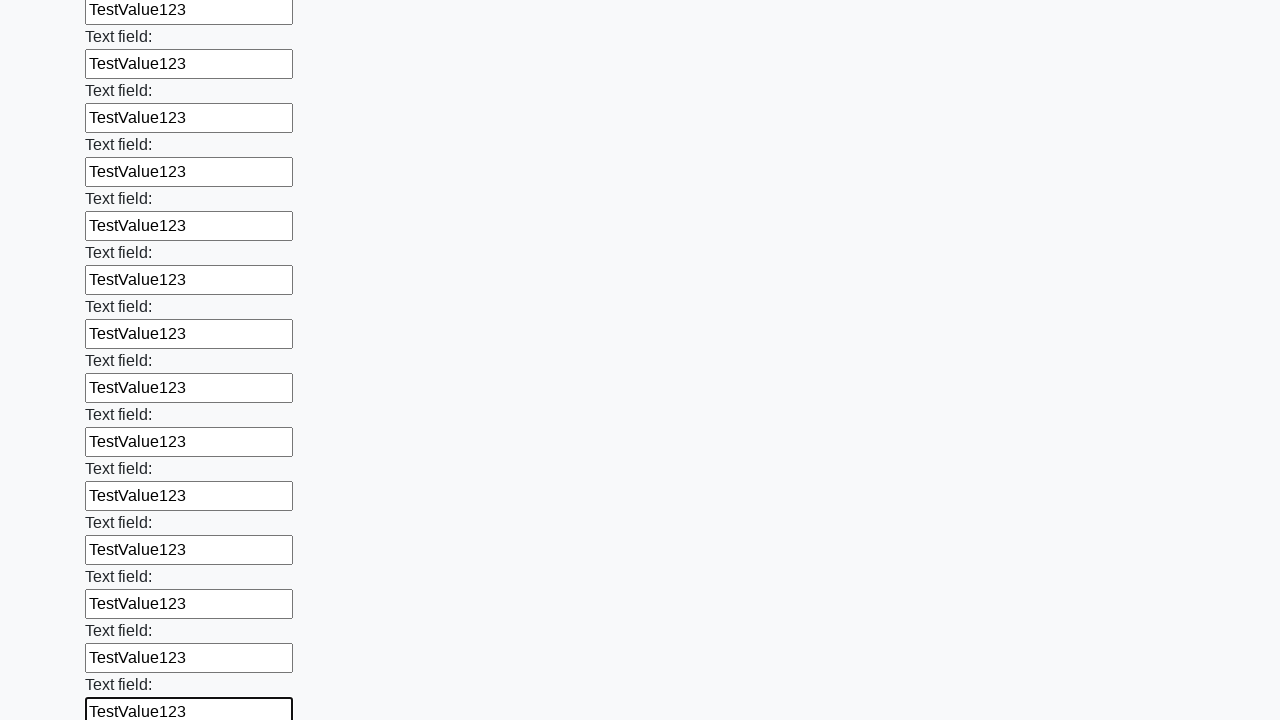

Filled an input field with 'TestValue123' on input >> nth=85
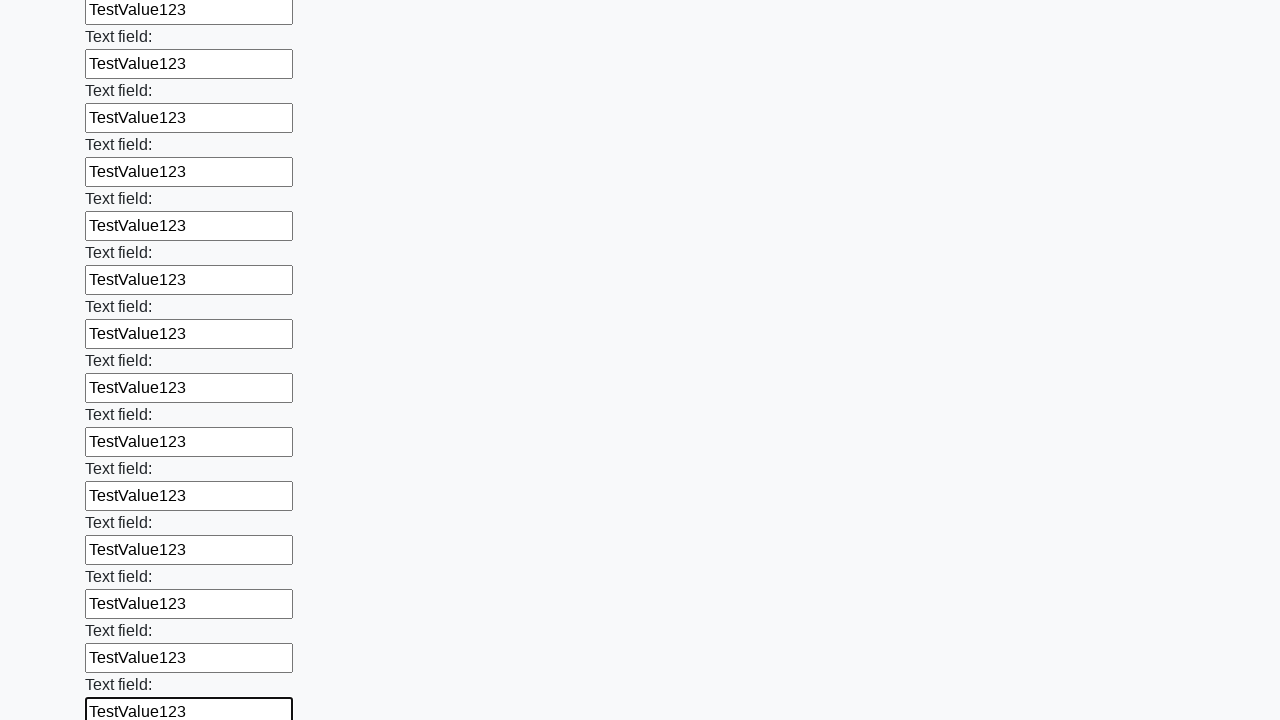

Filled an input field with 'TestValue123' on input >> nth=86
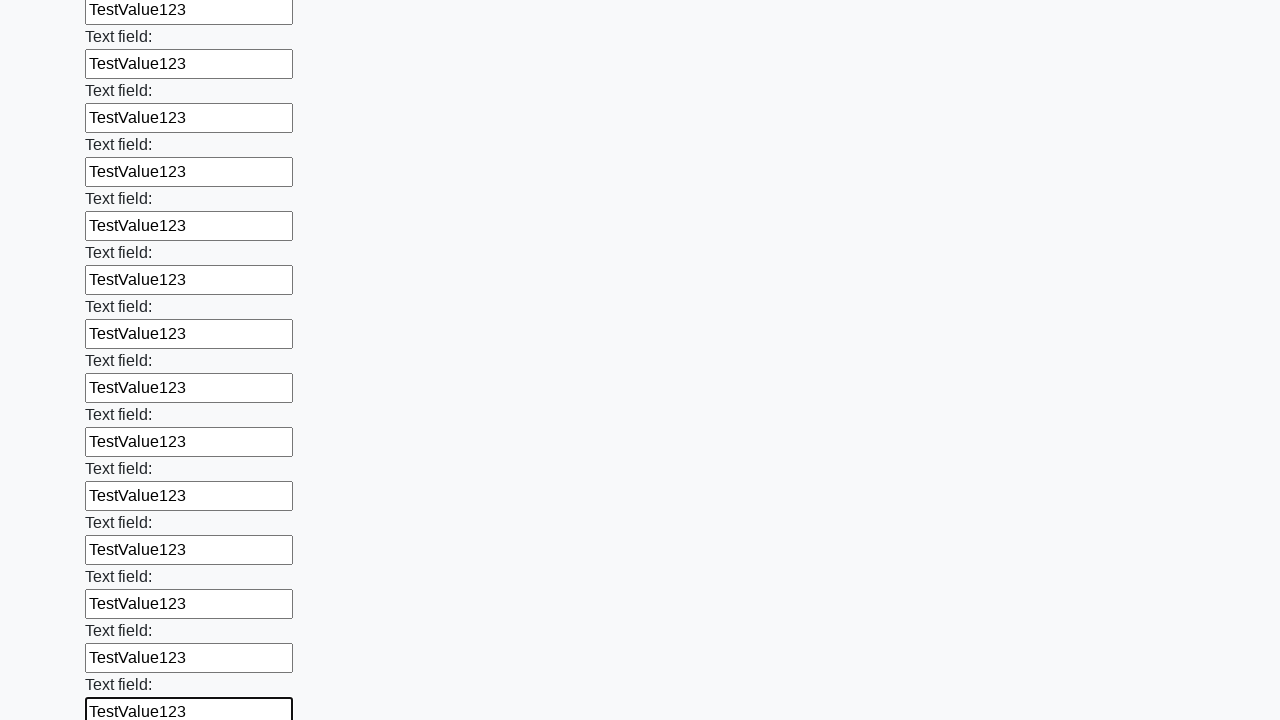

Filled an input field with 'TestValue123' on input >> nth=87
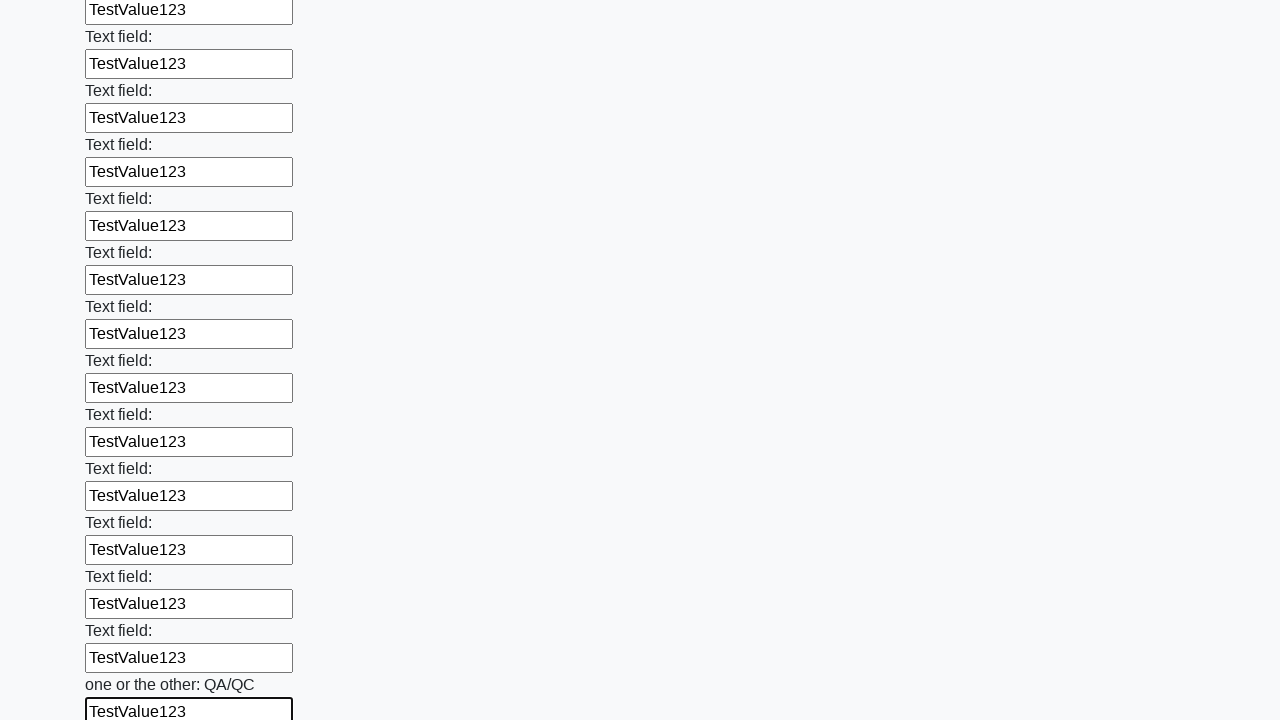

Filled an input field with 'TestValue123' on input >> nth=88
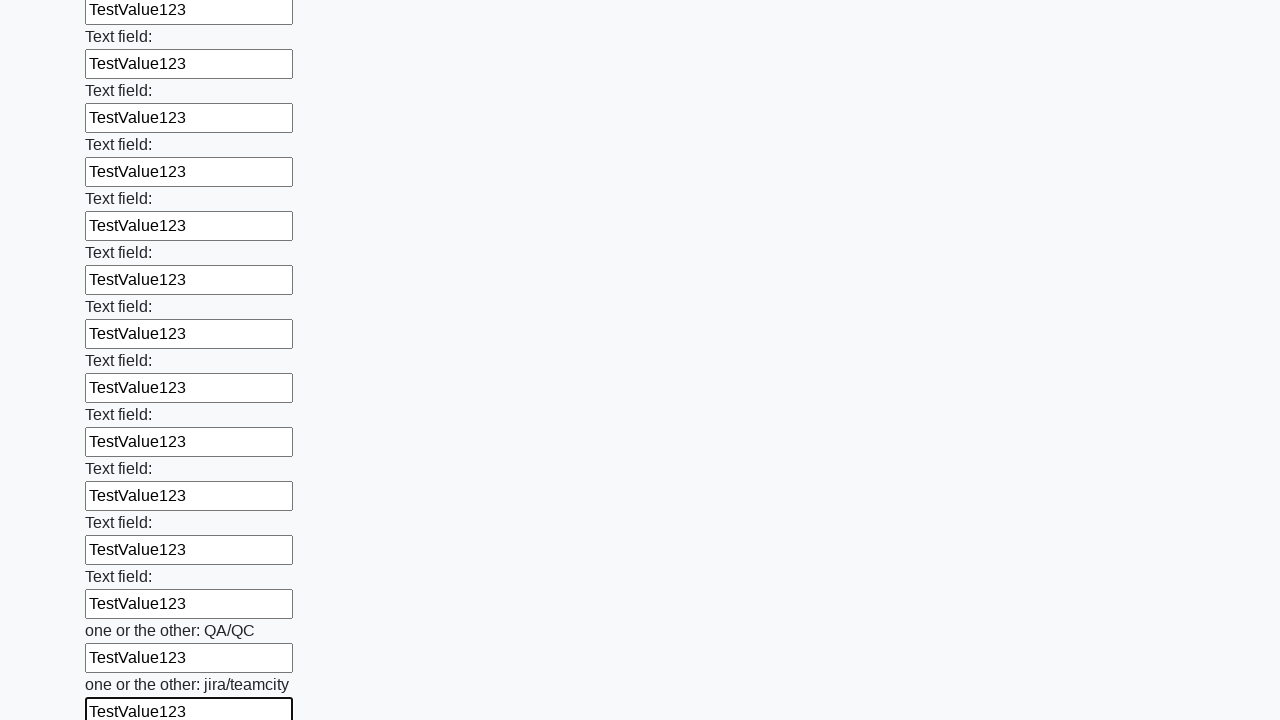

Filled an input field with 'TestValue123' on input >> nth=89
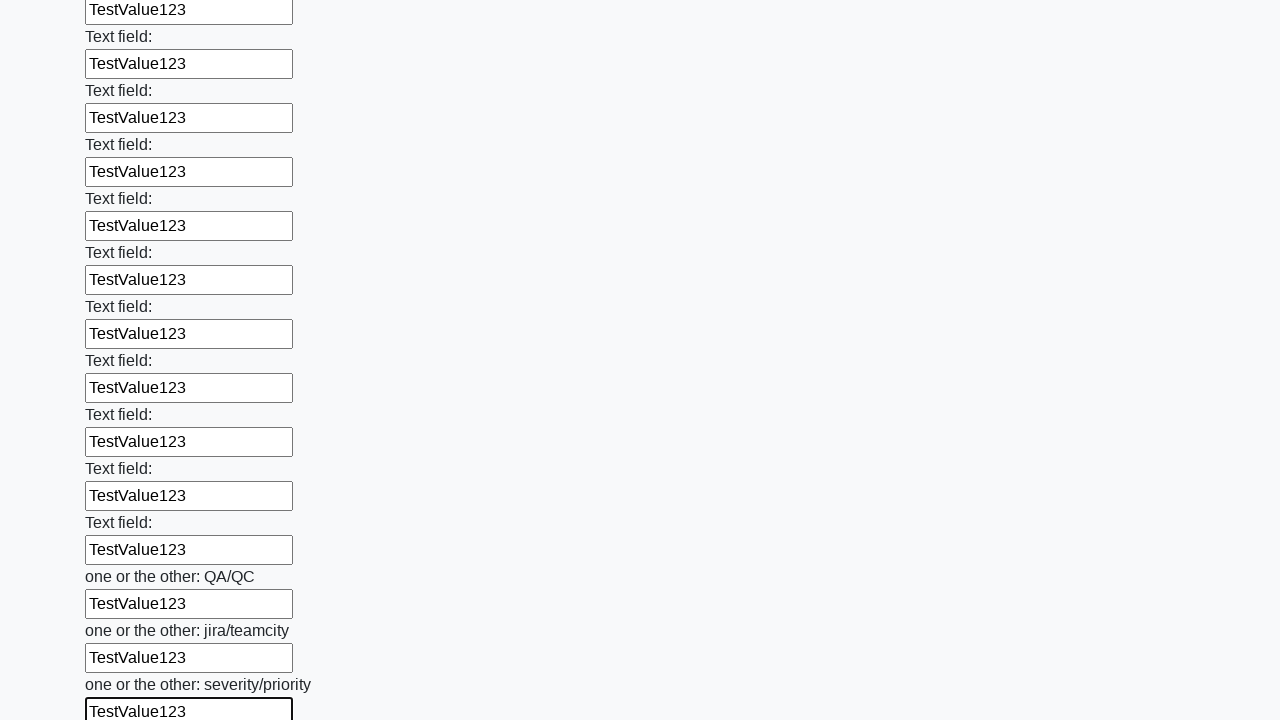

Filled an input field with 'TestValue123' on input >> nth=90
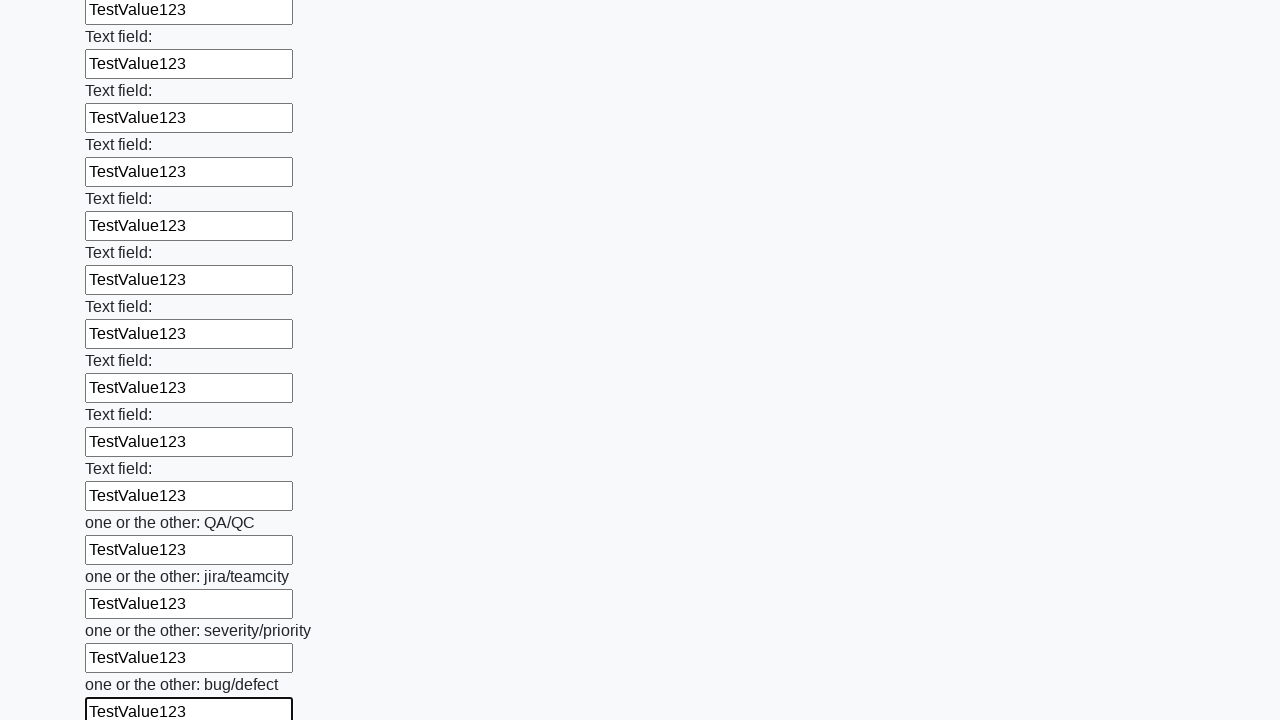

Filled an input field with 'TestValue123' on input >> nth=91
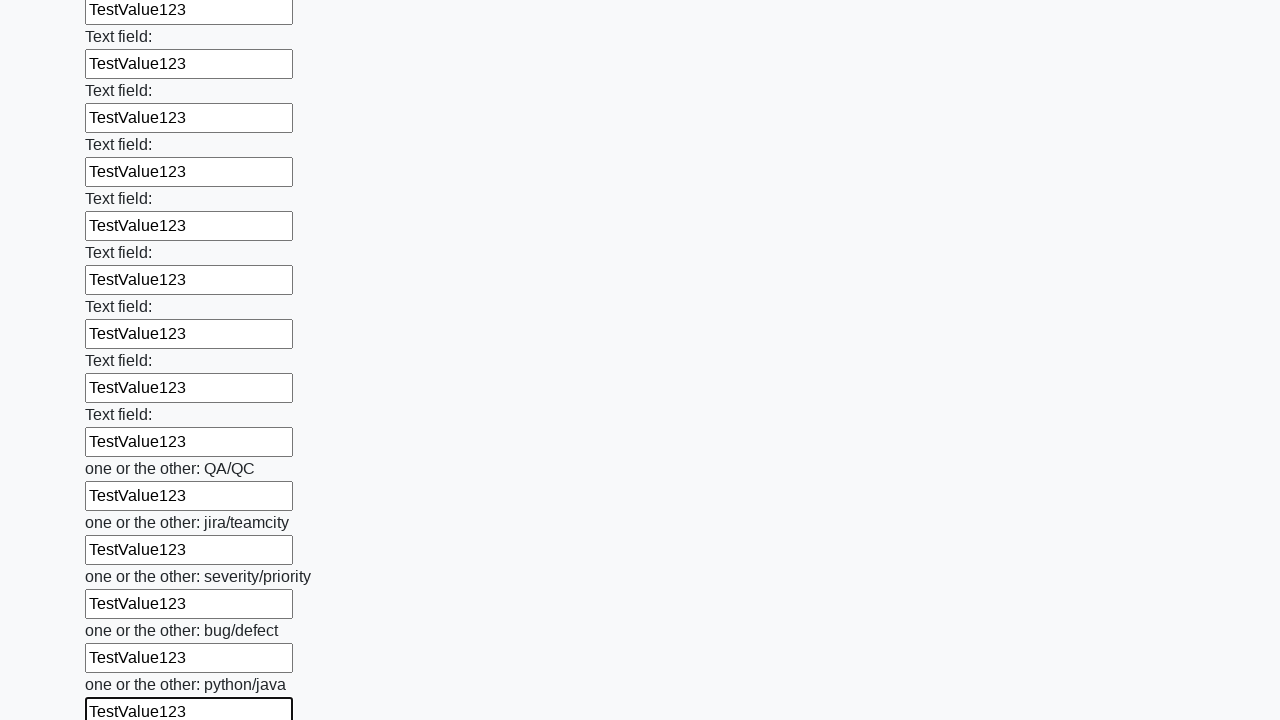

Filled an input field with 'TestValue123' on input >> nth=92
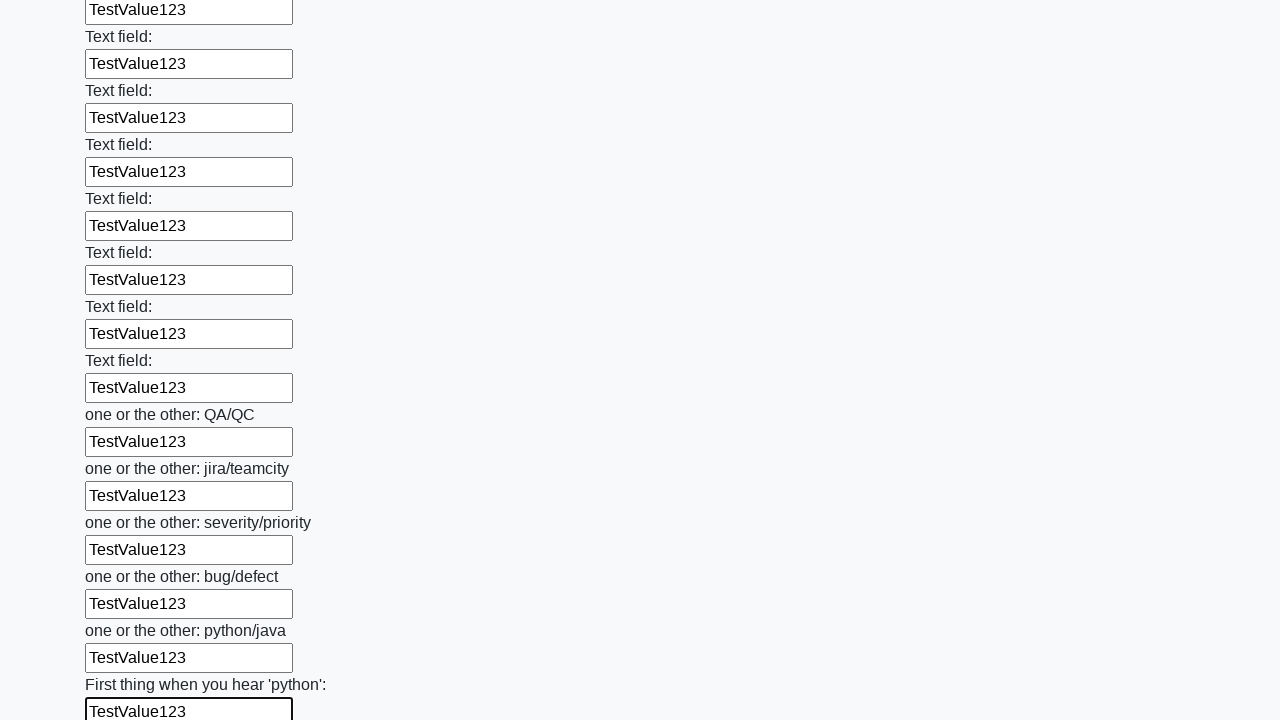

Filled an input field with 'TestValue123' on input >> nth=93
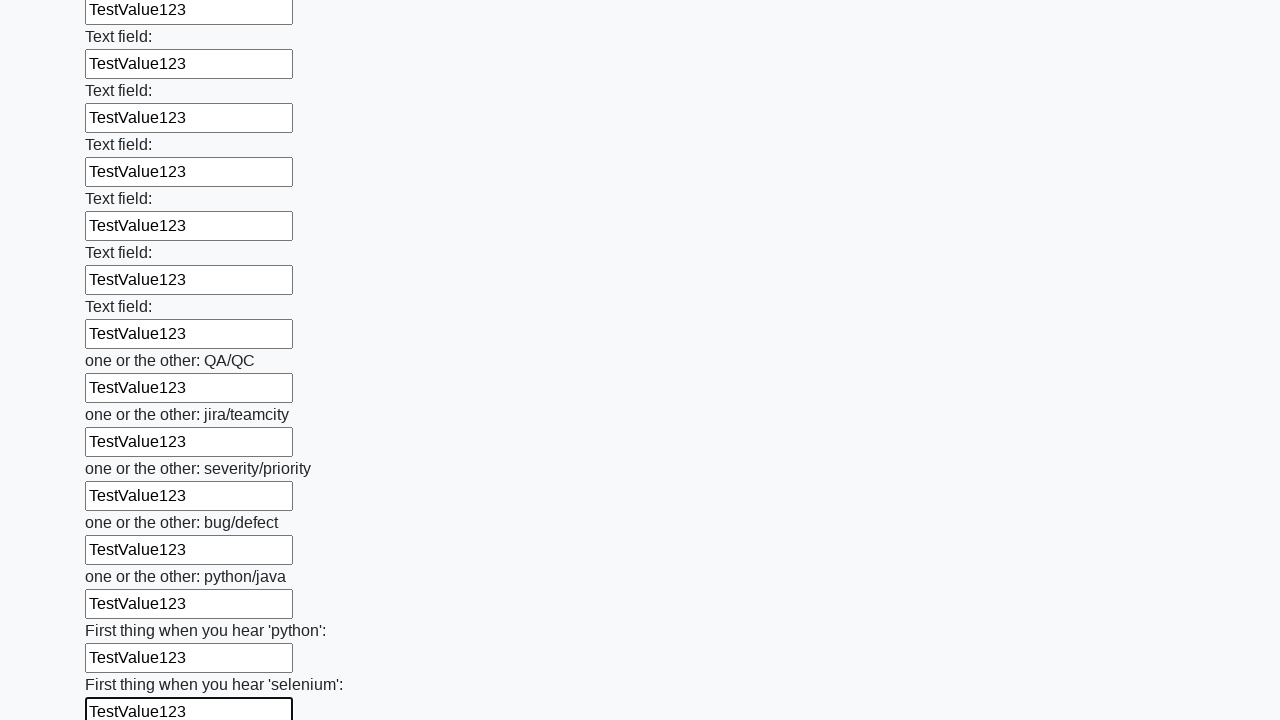

Filled an input field with 'TestValue123' on input >> nth=94
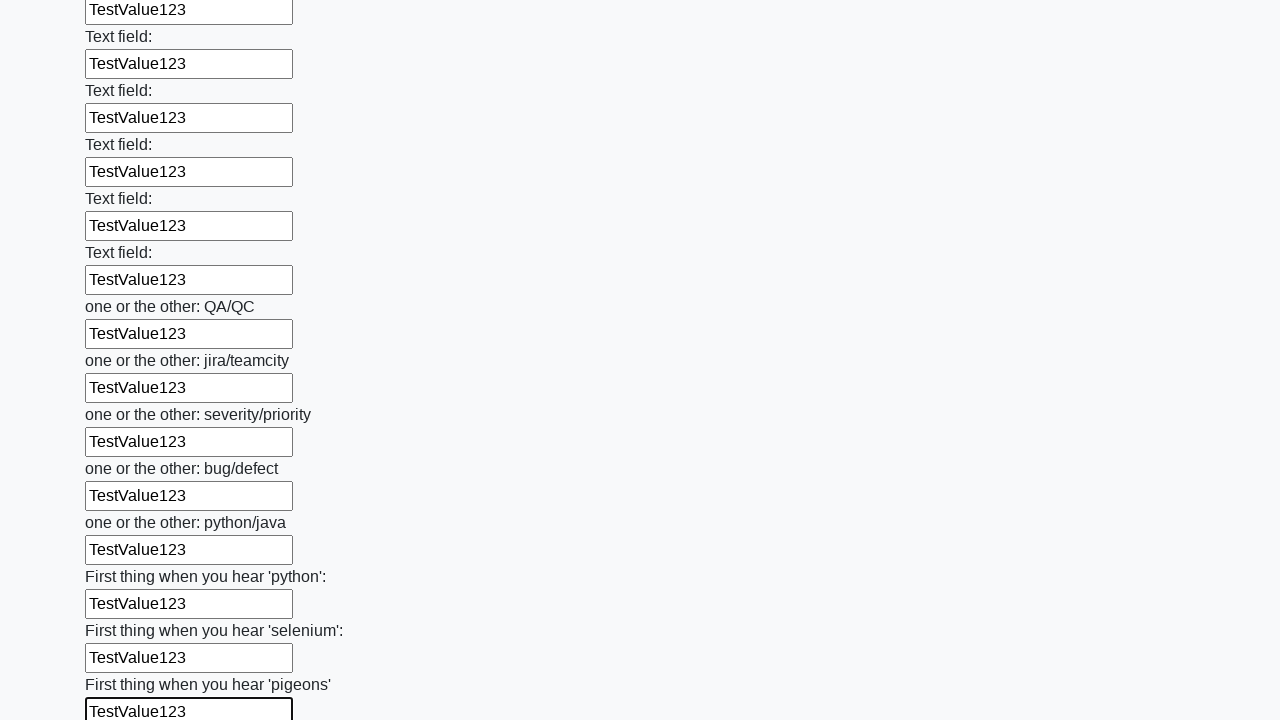

Filled an input field with 'TestValue123' on input >> nth=95
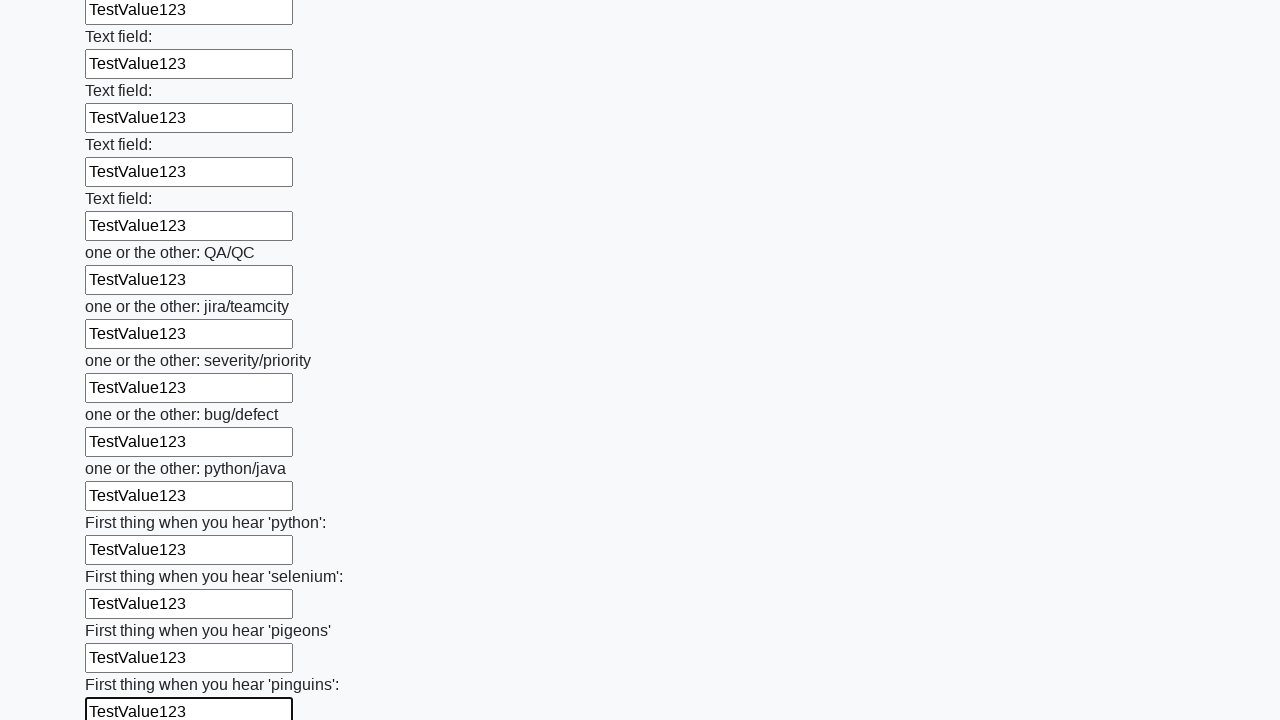

Filled an input field with 'TestValue123' on input >> nth=96
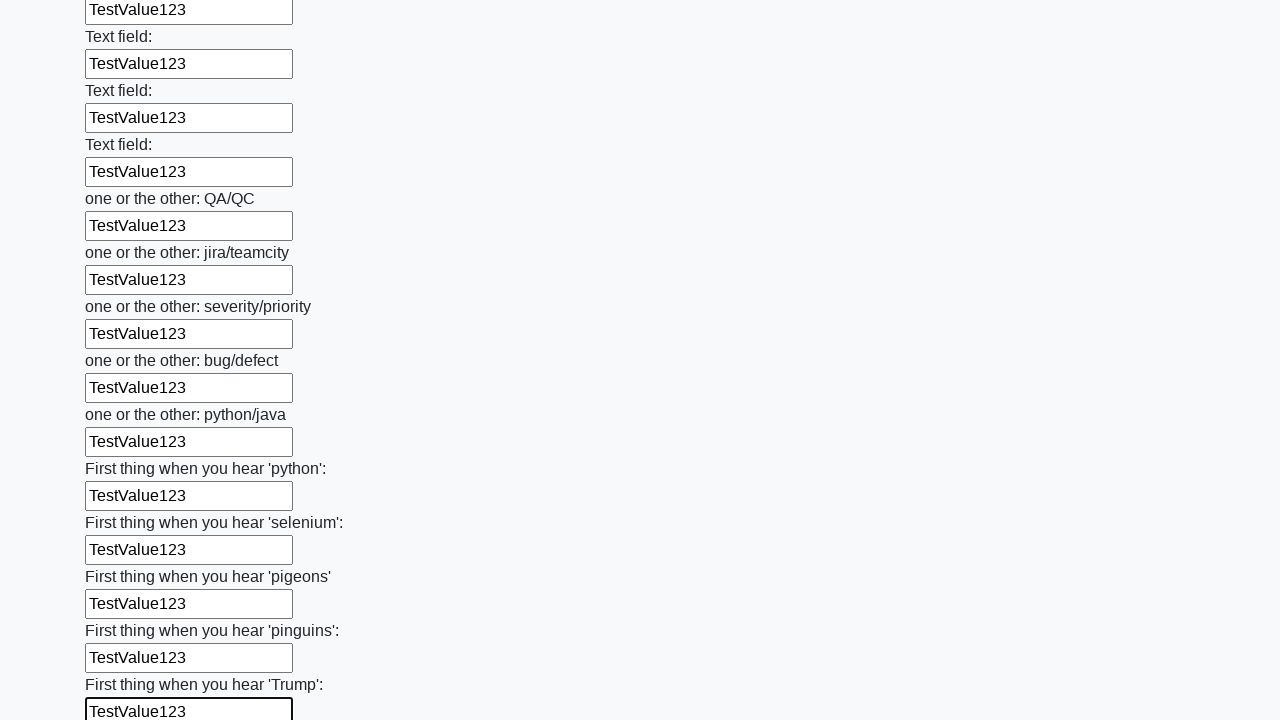

Filled an input field with 'TestValue123' on input >> nth=97
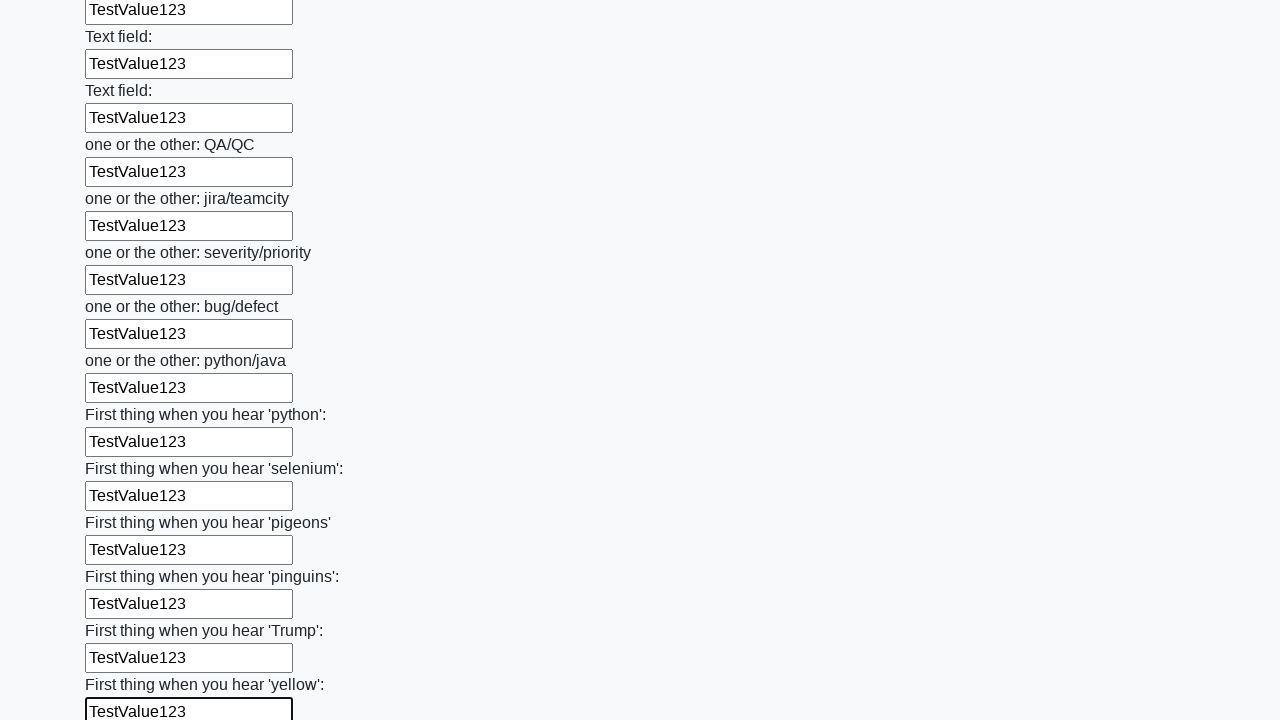

Filled an input field with 'TestValue123' on input >> nth=98
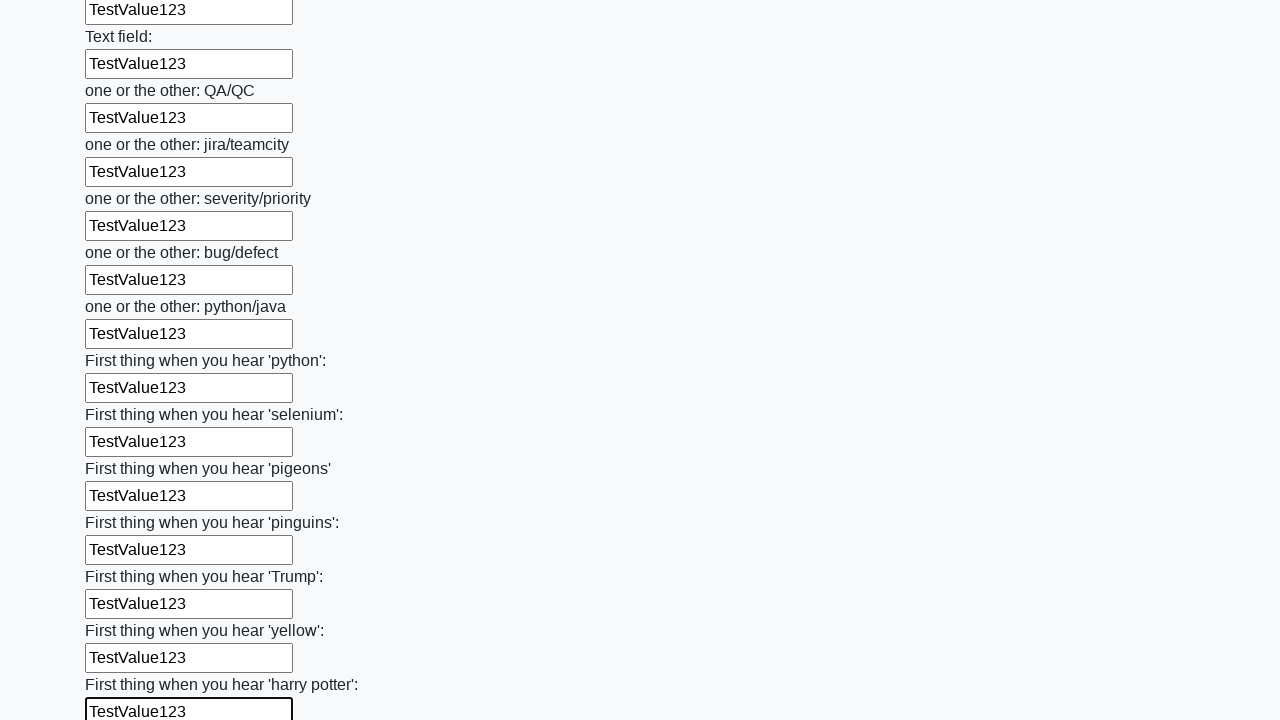

Filled an input field with 'TestValue123' on input >> nth=99
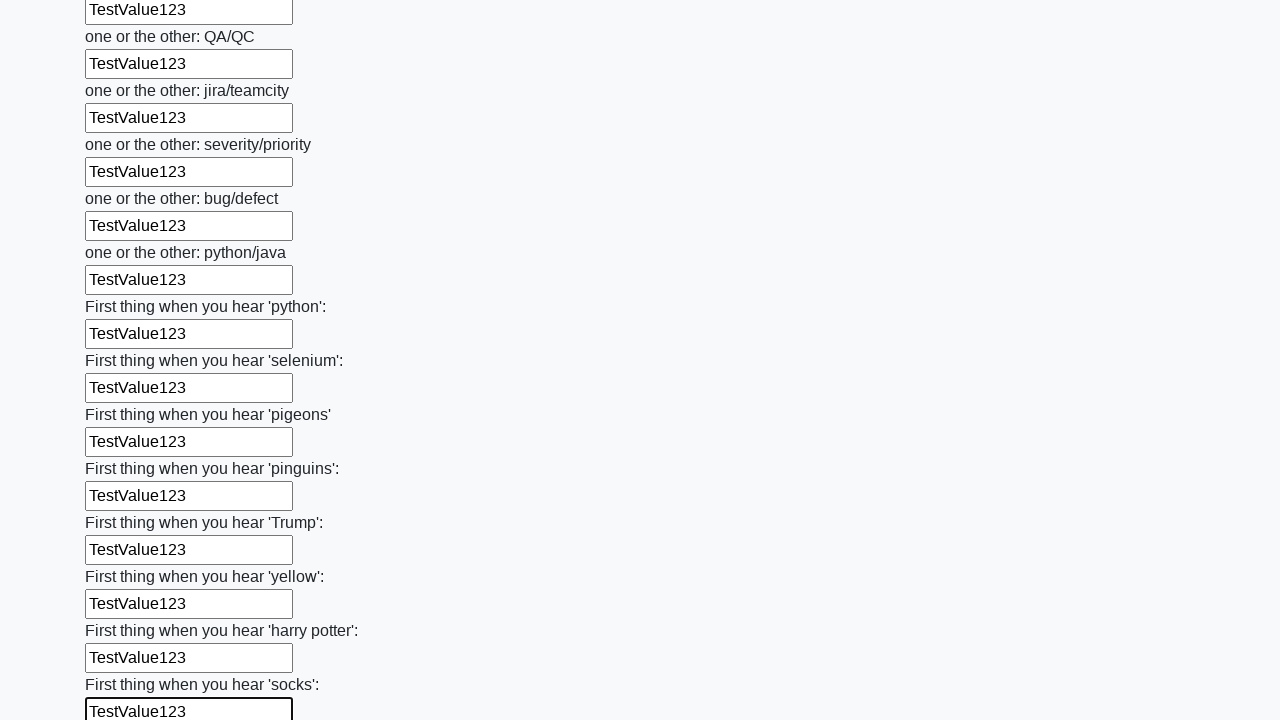

Clicked the submit button at (123, 611) on button
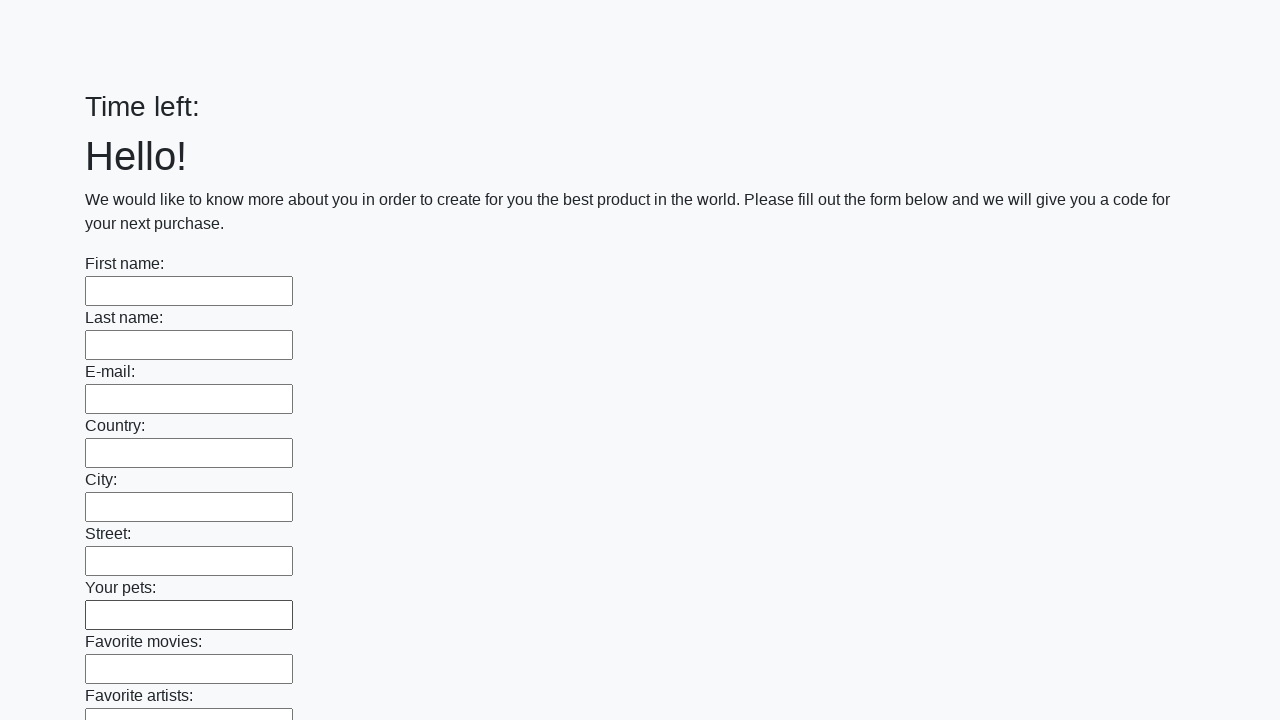

Waited 2 seconds for form submission to complete
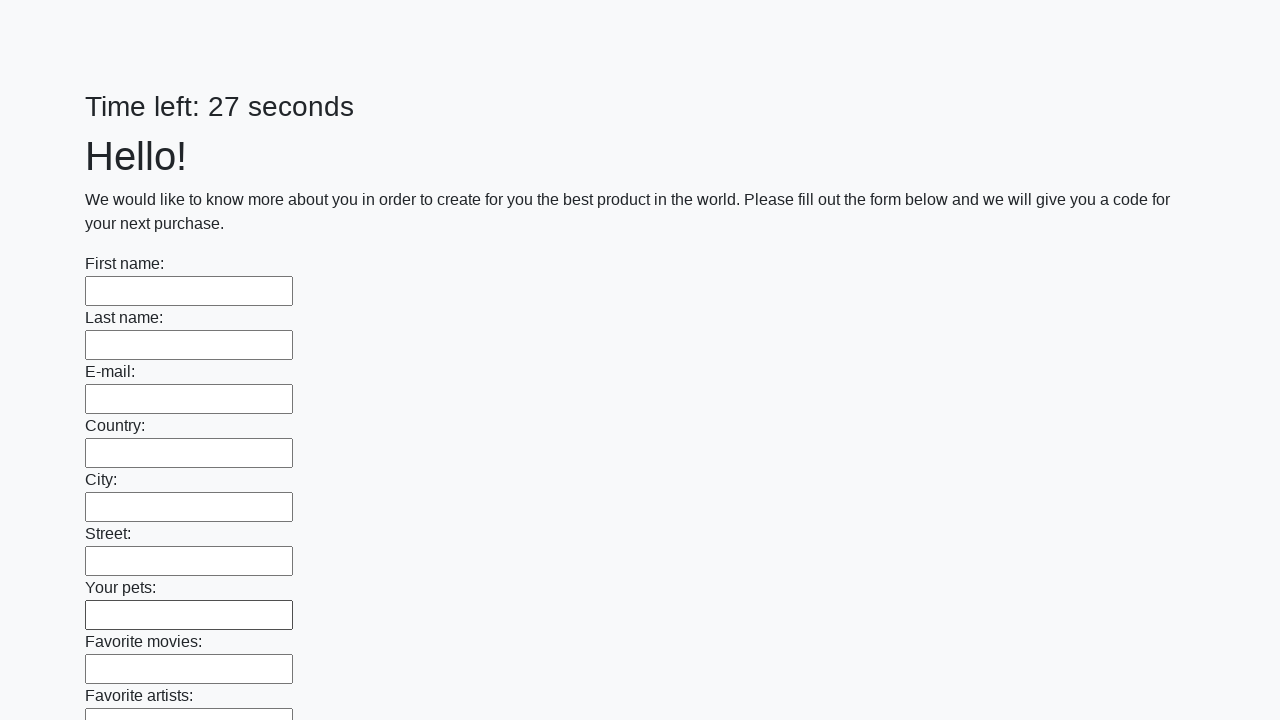

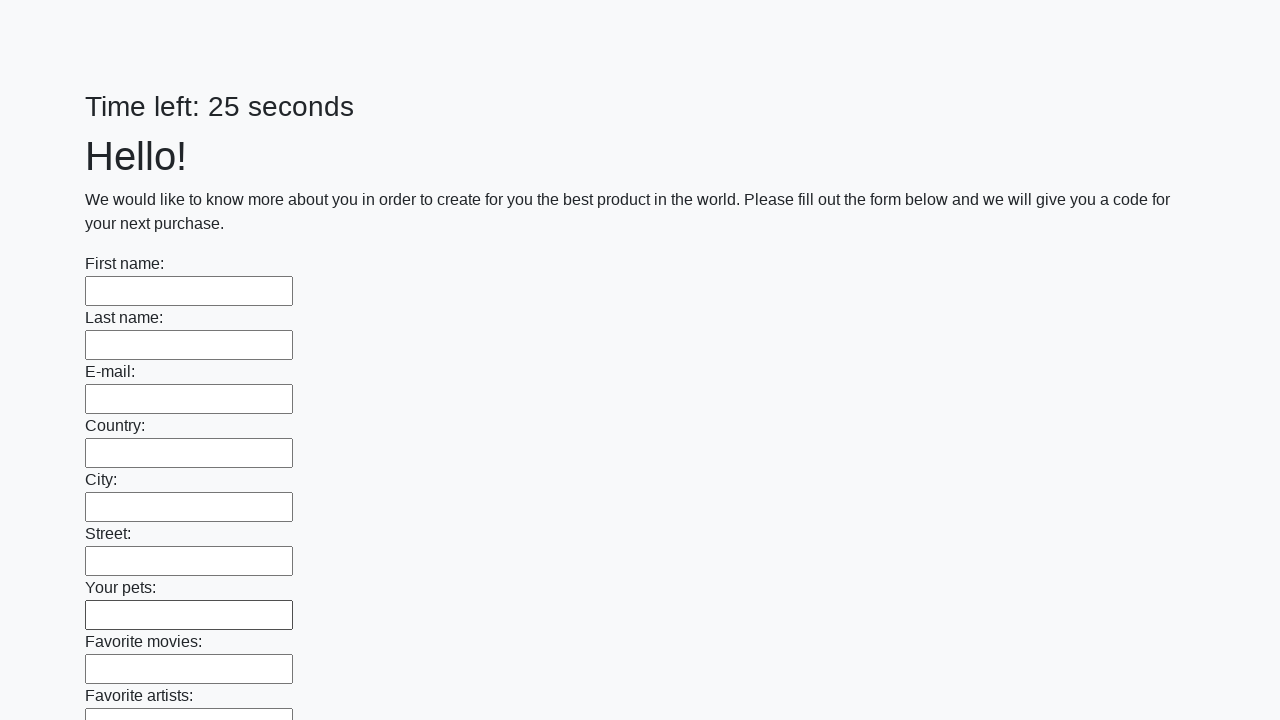